Tests pagination functionality on a share market AGM/SGM listing page by scrolling down the page and clicking through 33 pages of results using the "next" button.

Starting URL: https://www.sharesansar.com/agm-list

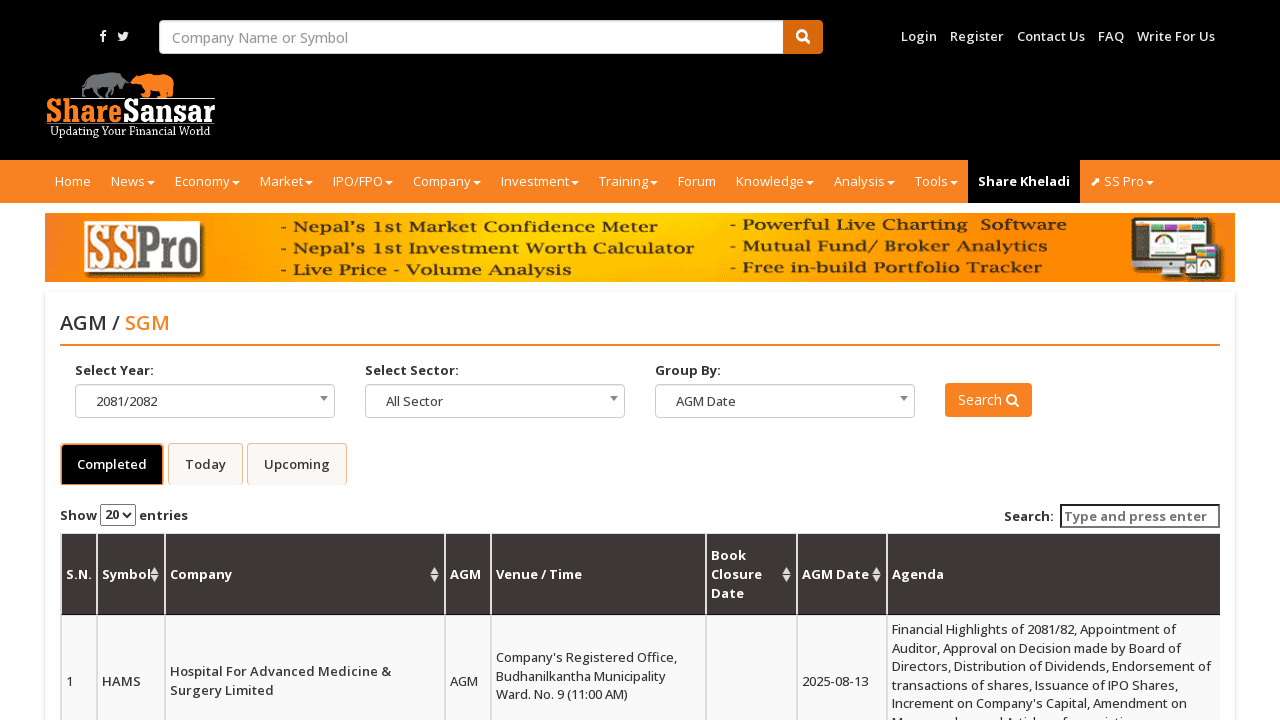

Scrolled down by 1000px
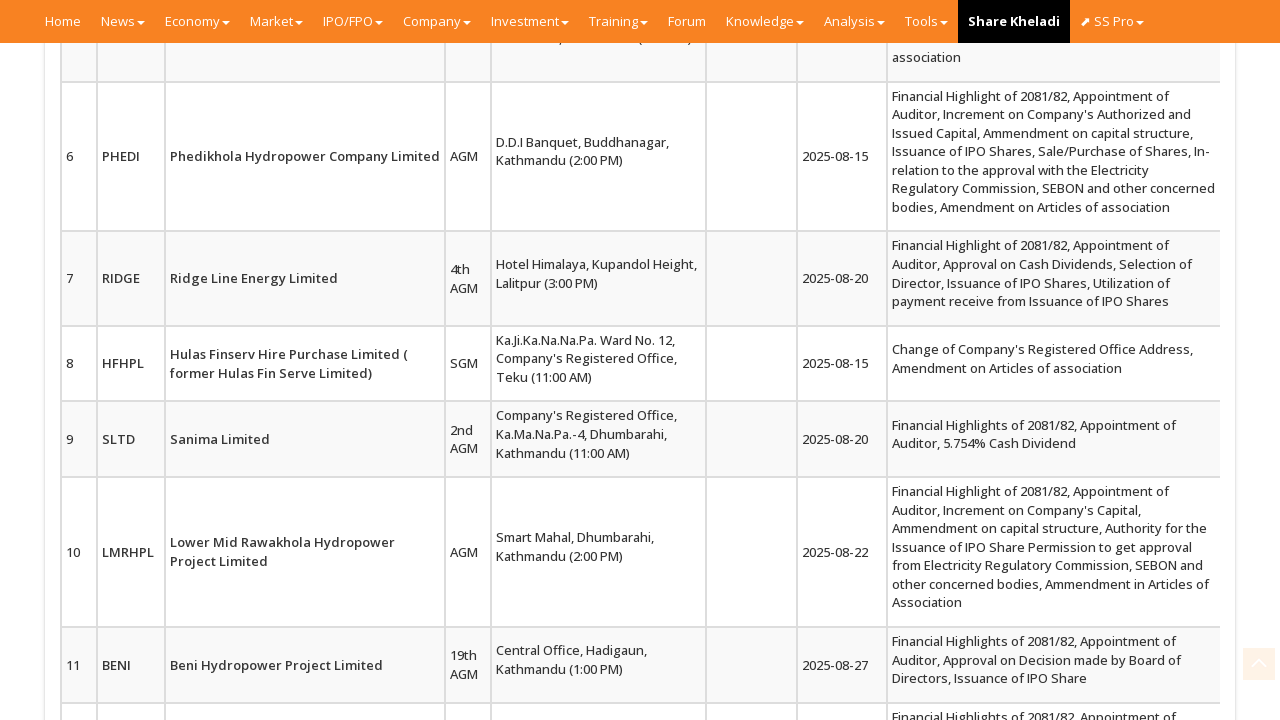

Waited for scroll to settle (250ms)
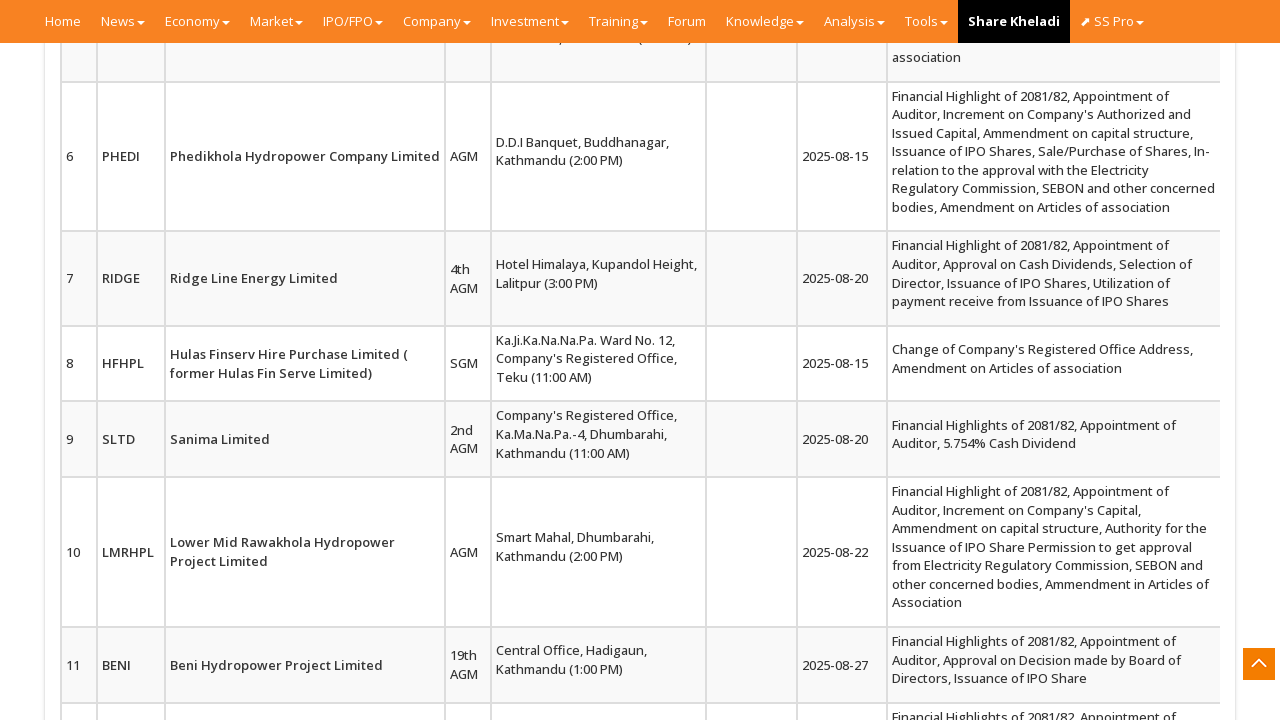

Scrolled down by 1000px
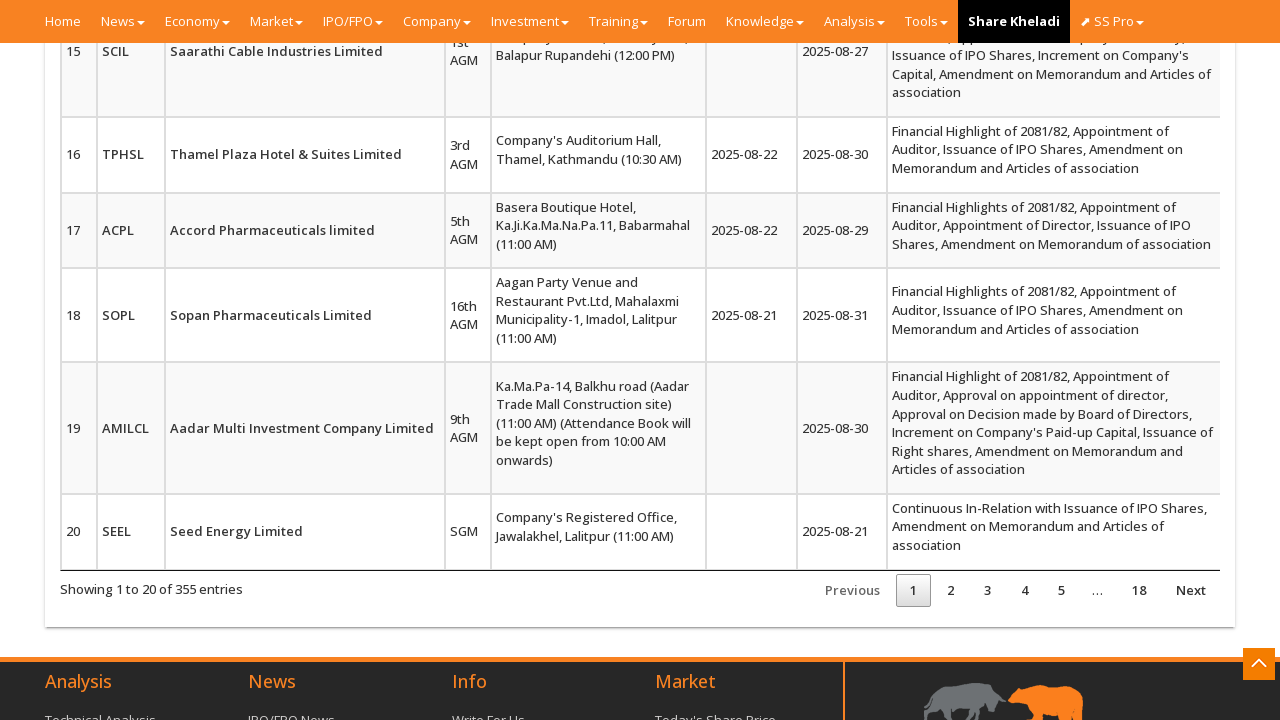

Waited for scroll to settle (250ms)
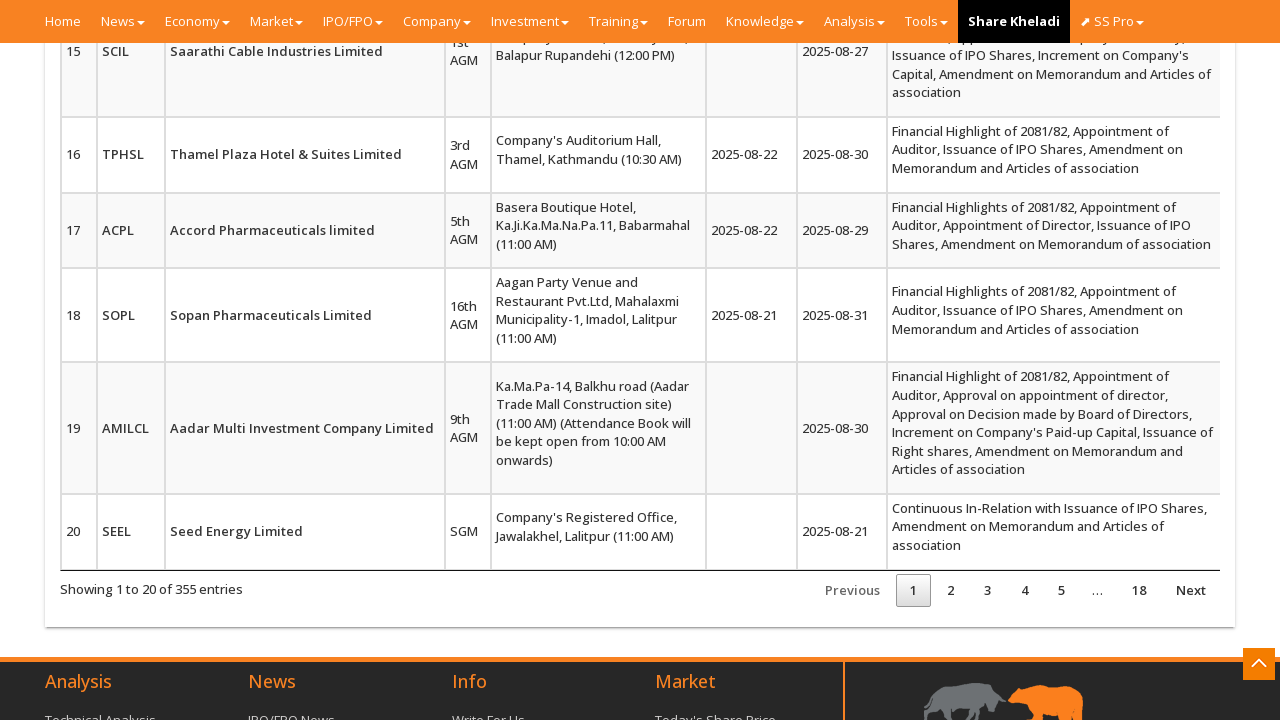

Scrolled down by 1000px
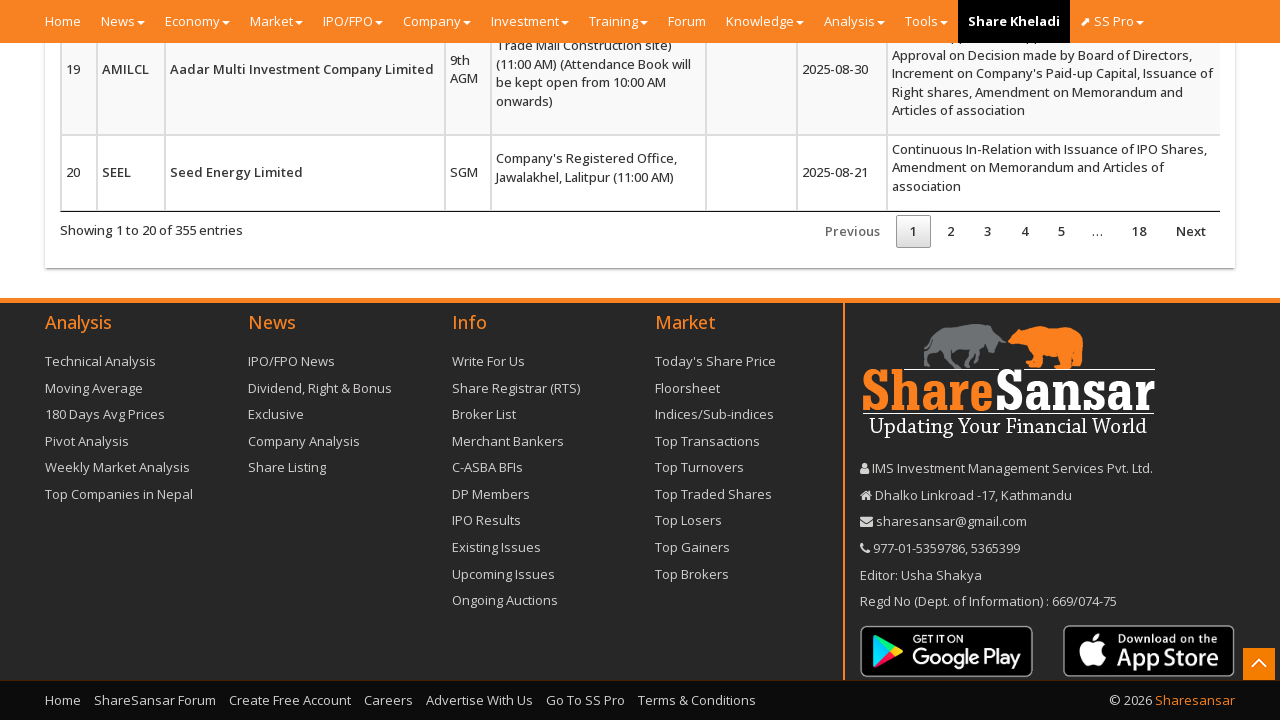

Waited for scroll to settle (250ms)
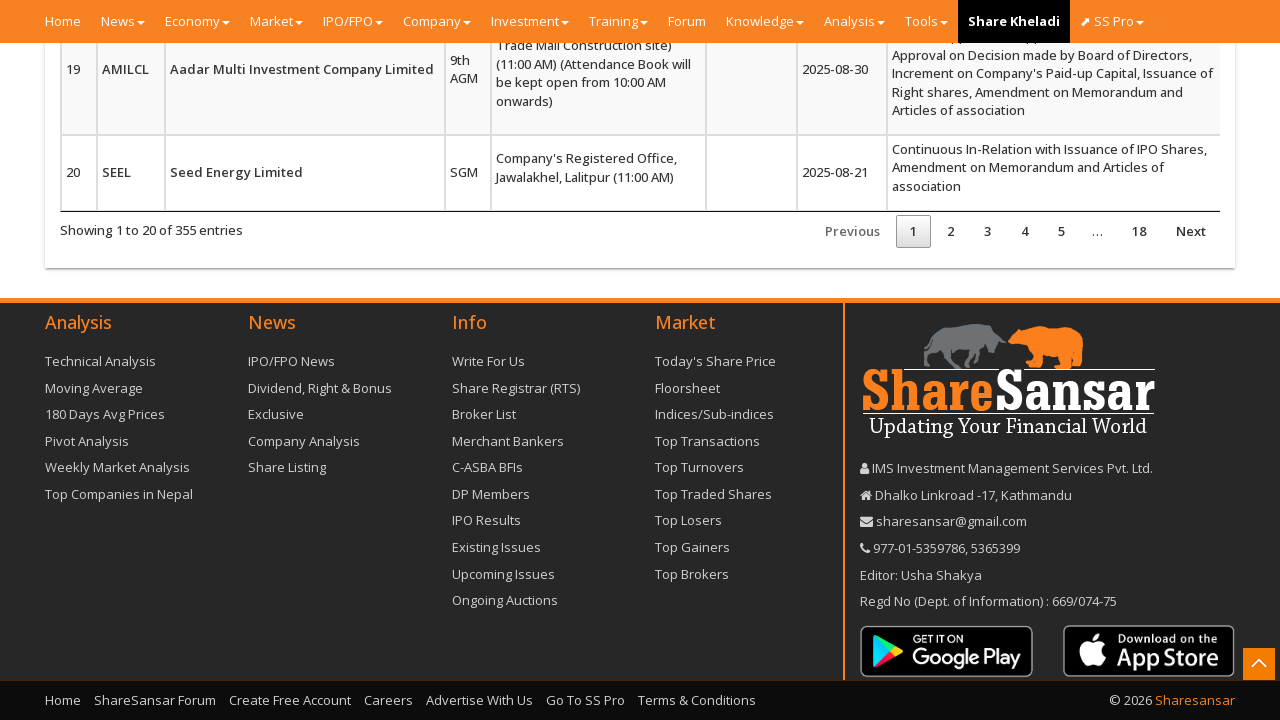

Scrolled down by 1000px
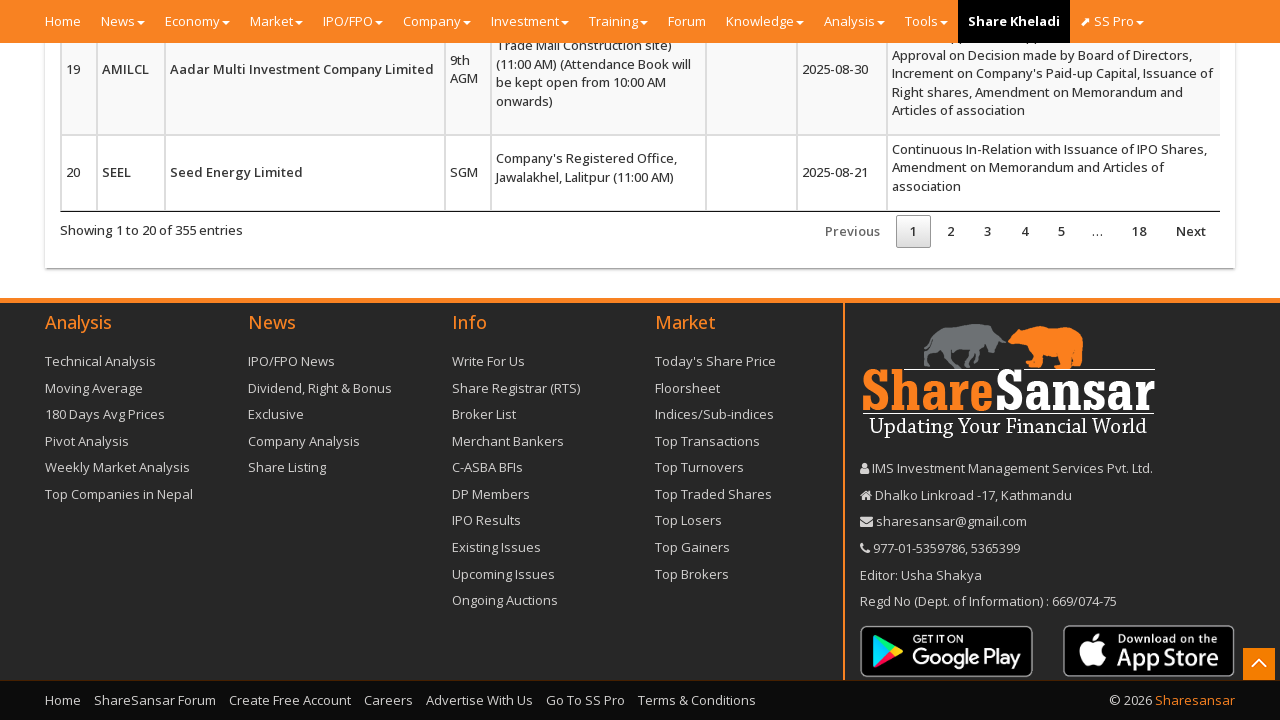

Waited for scroll to settle (250ms)
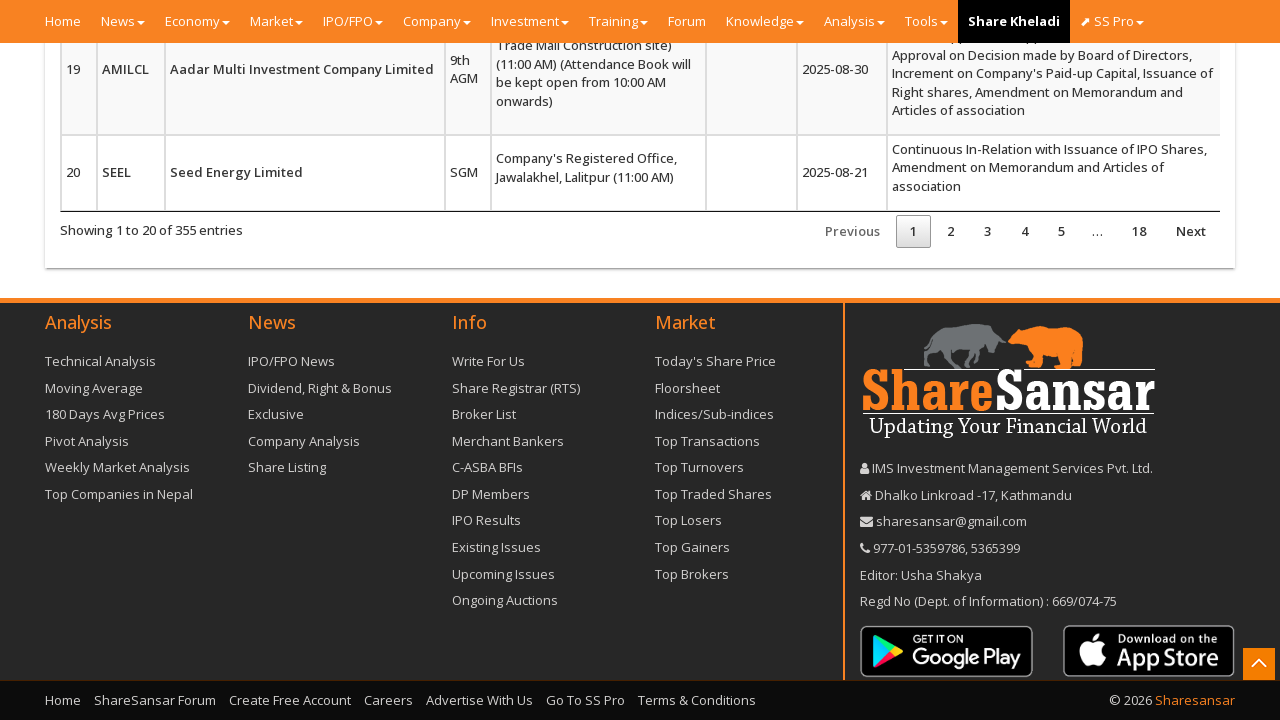

Scrolled down by 1000px
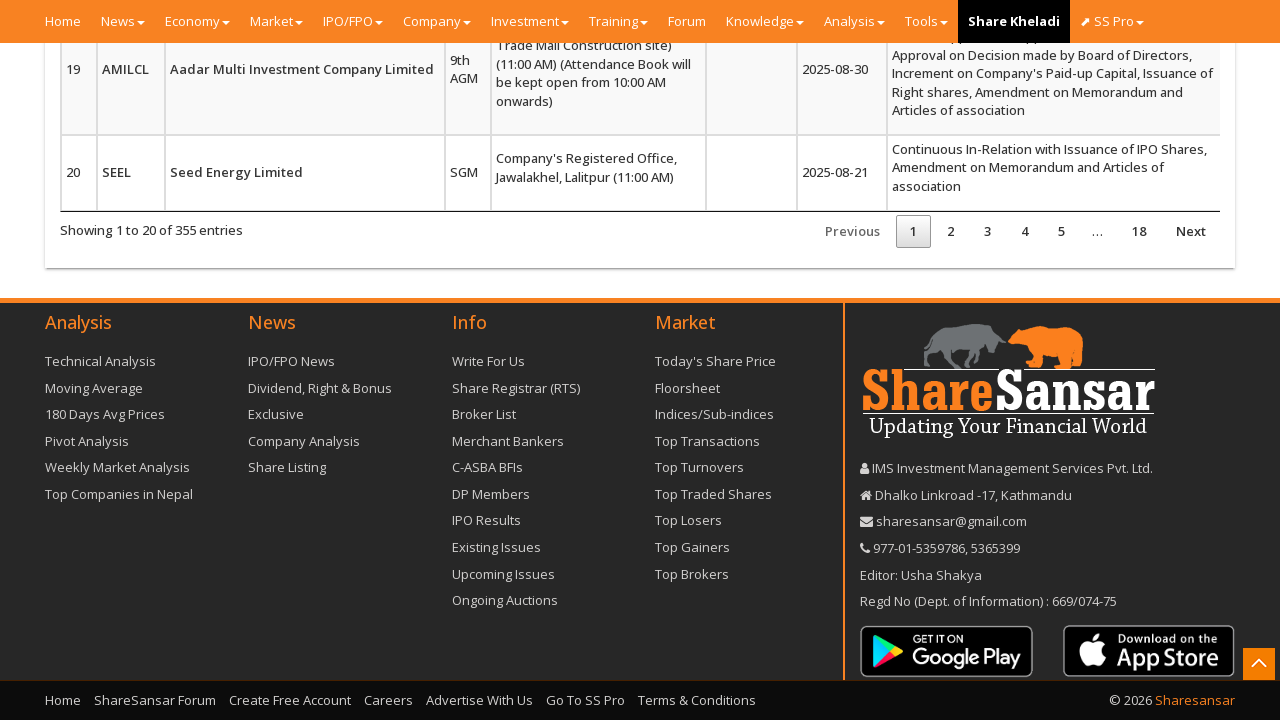

Waited for scroll to settle (250ms)
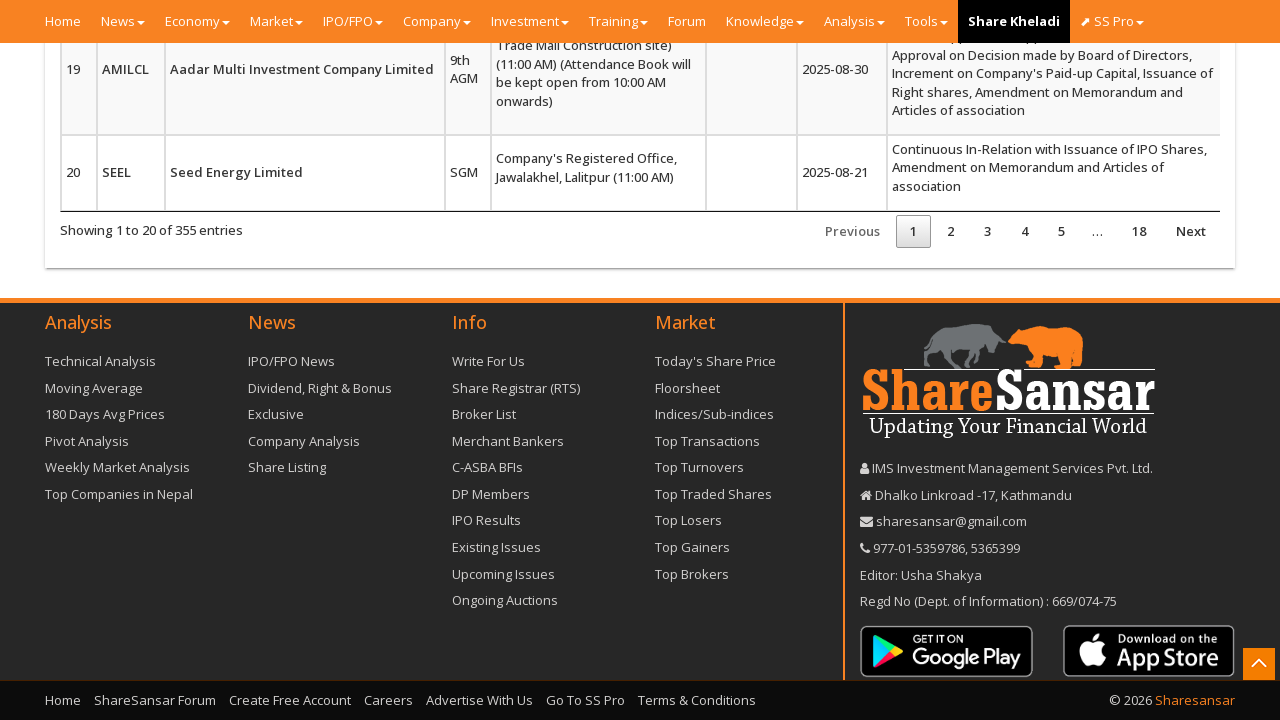

Scrolled down by 1000px
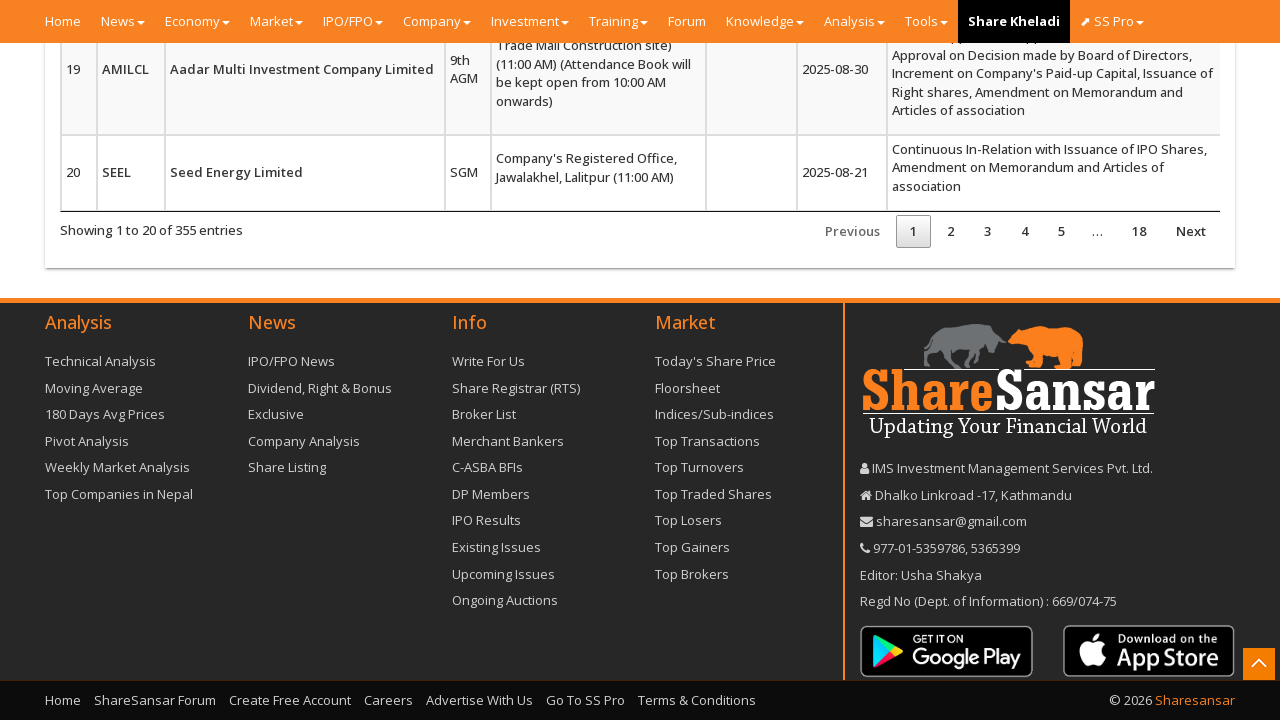

Waited for scroll to settle (250ms)
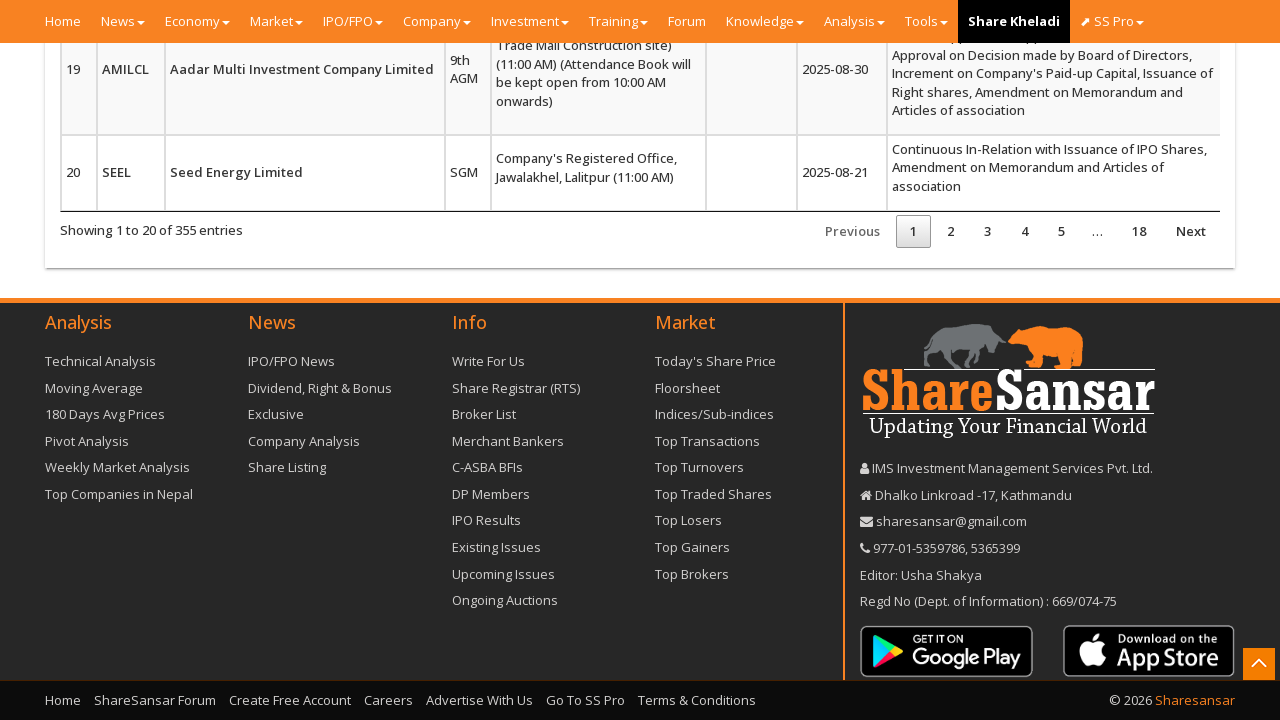

Waited for page to settle (2000ms)
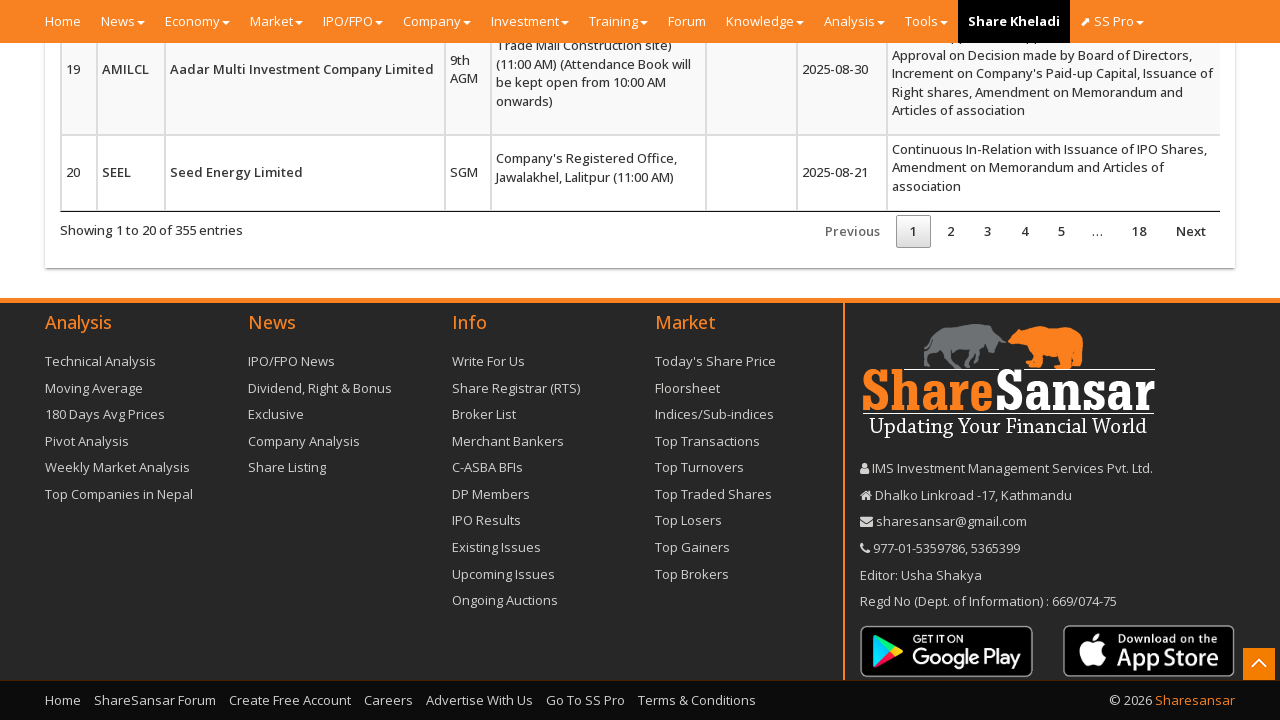

Clicked next pagination button (page 1/33) at (1191, 232) on a#myTableC_next
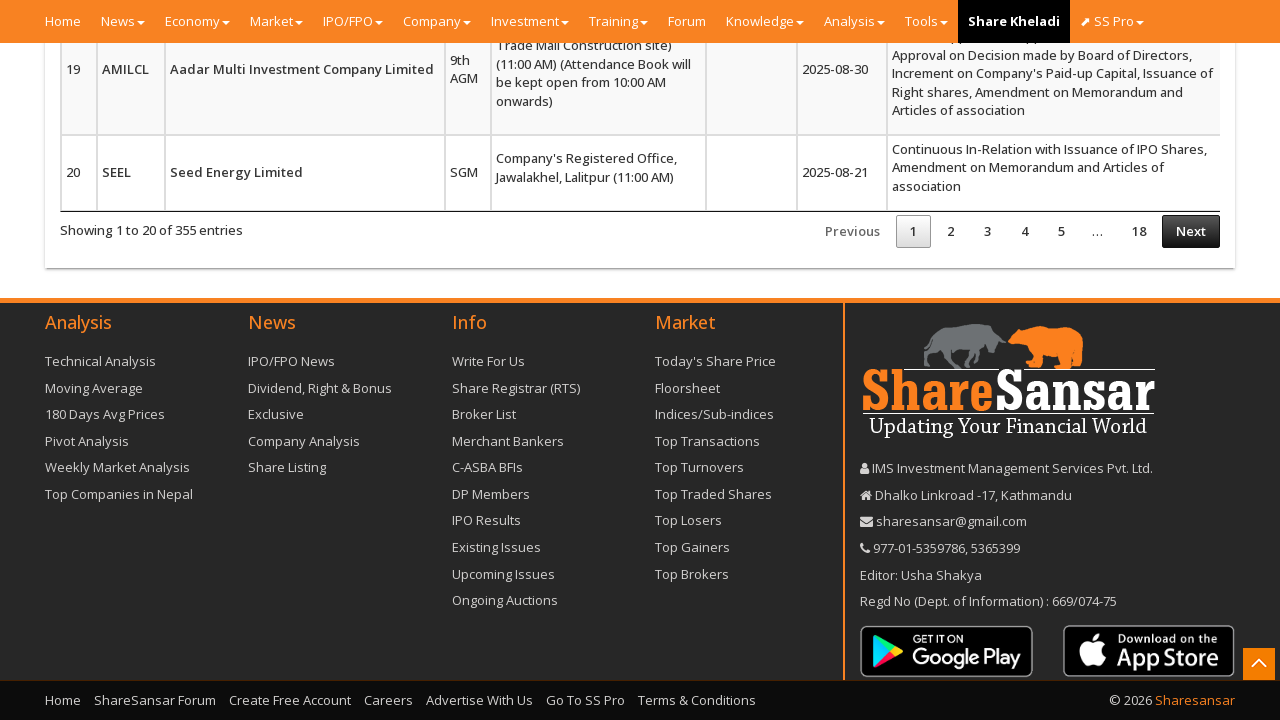

Waited for next page to load (200ms)
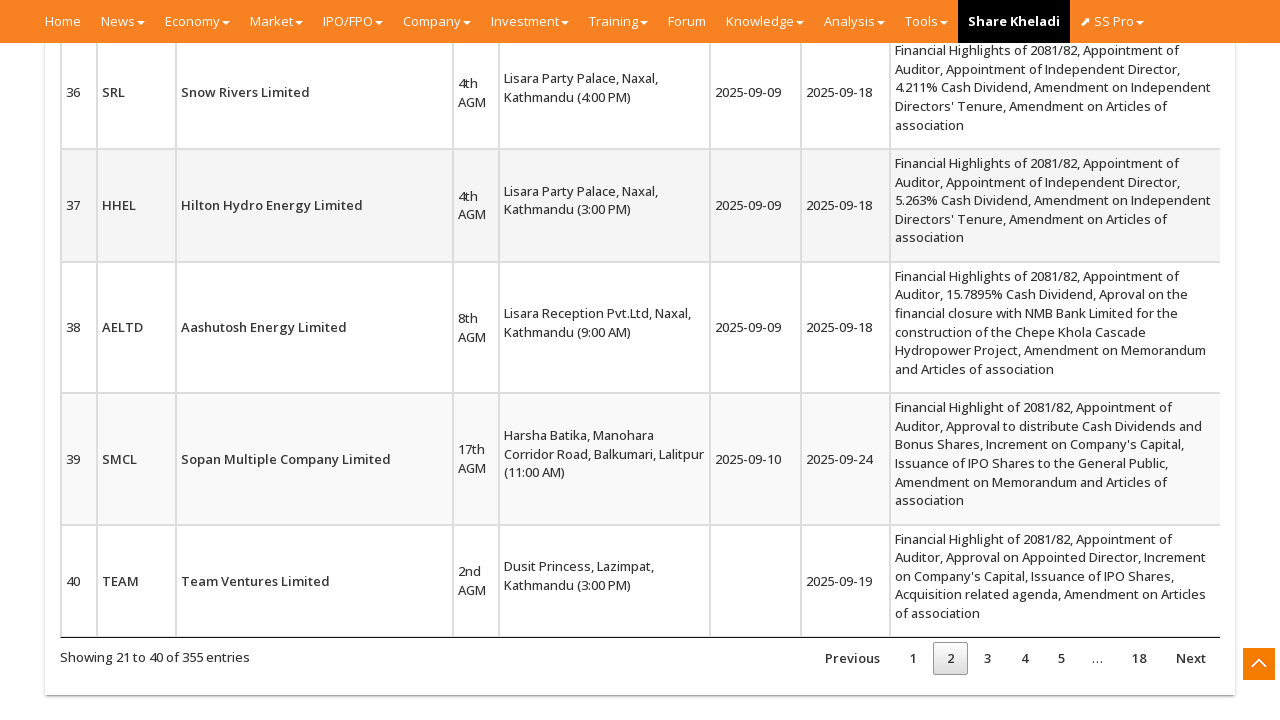

Clicked next pagination button (page 2/33) at (1191, 658) on a#myTableC_next
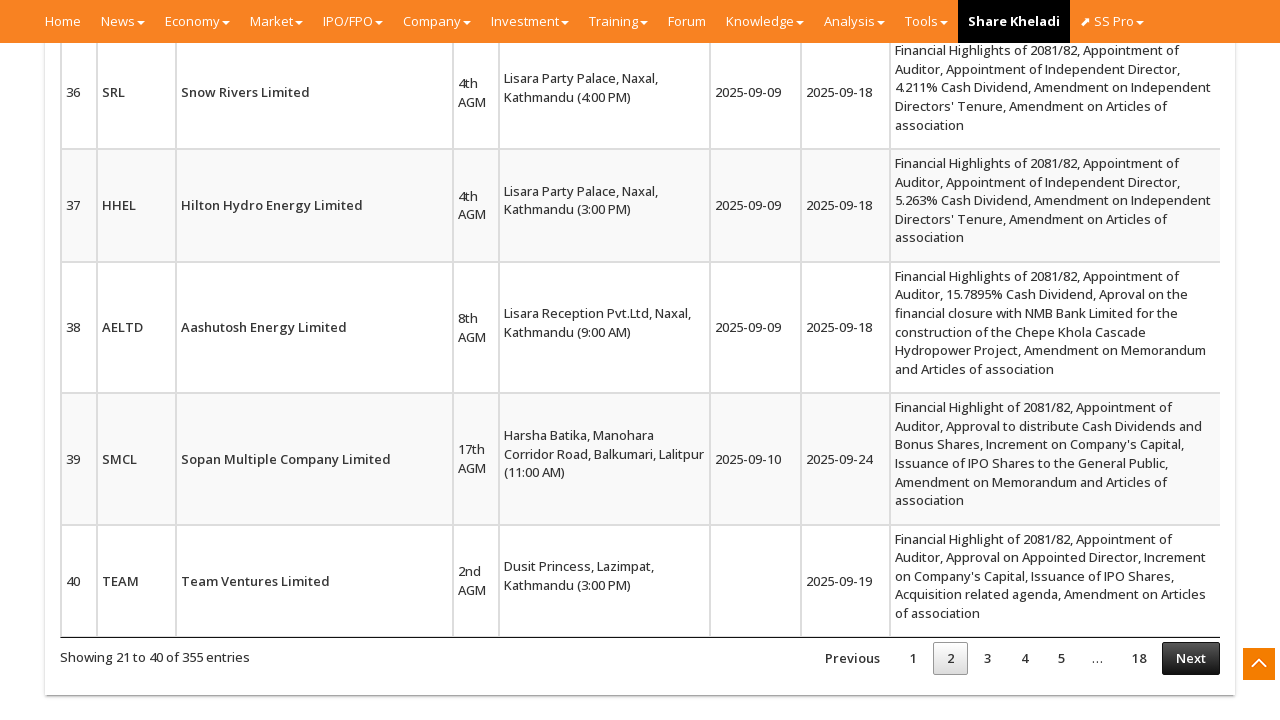

Waited for next page to load (200ms)
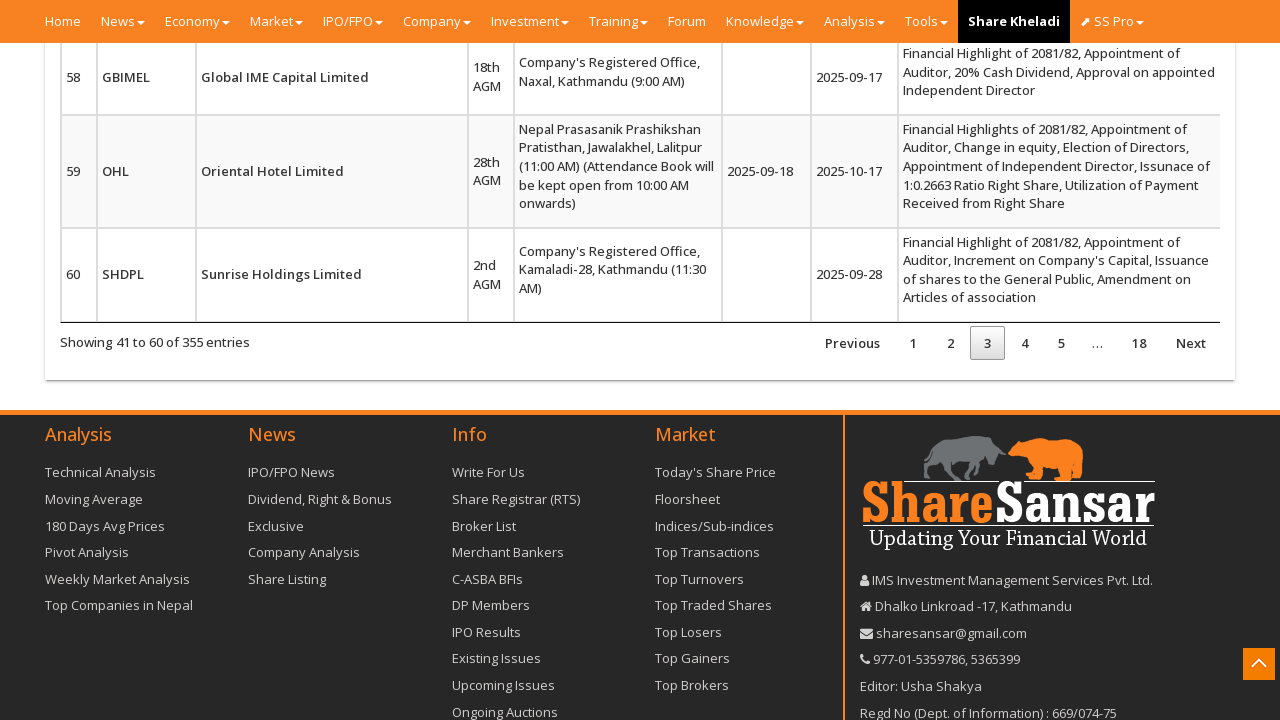

Clicked next pagination button (page 3/33) at (1191, 343) on a#myTableC_next
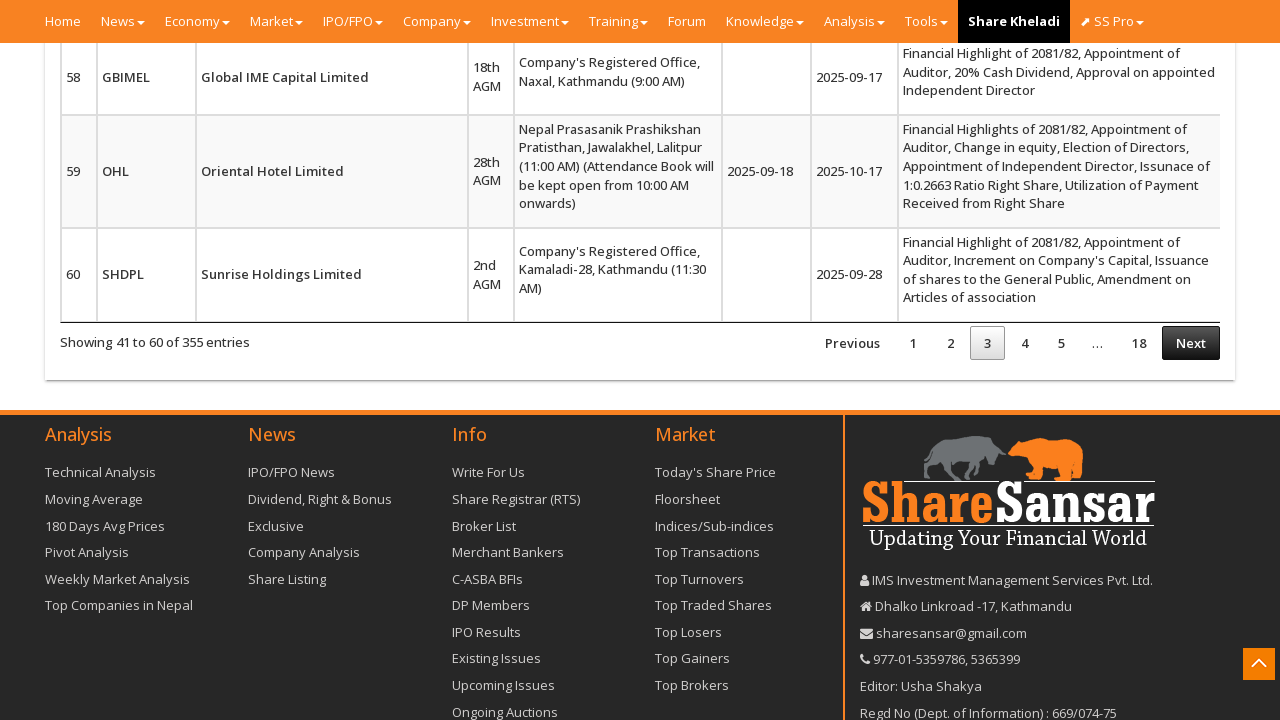

Waited for next page to load (200ms)
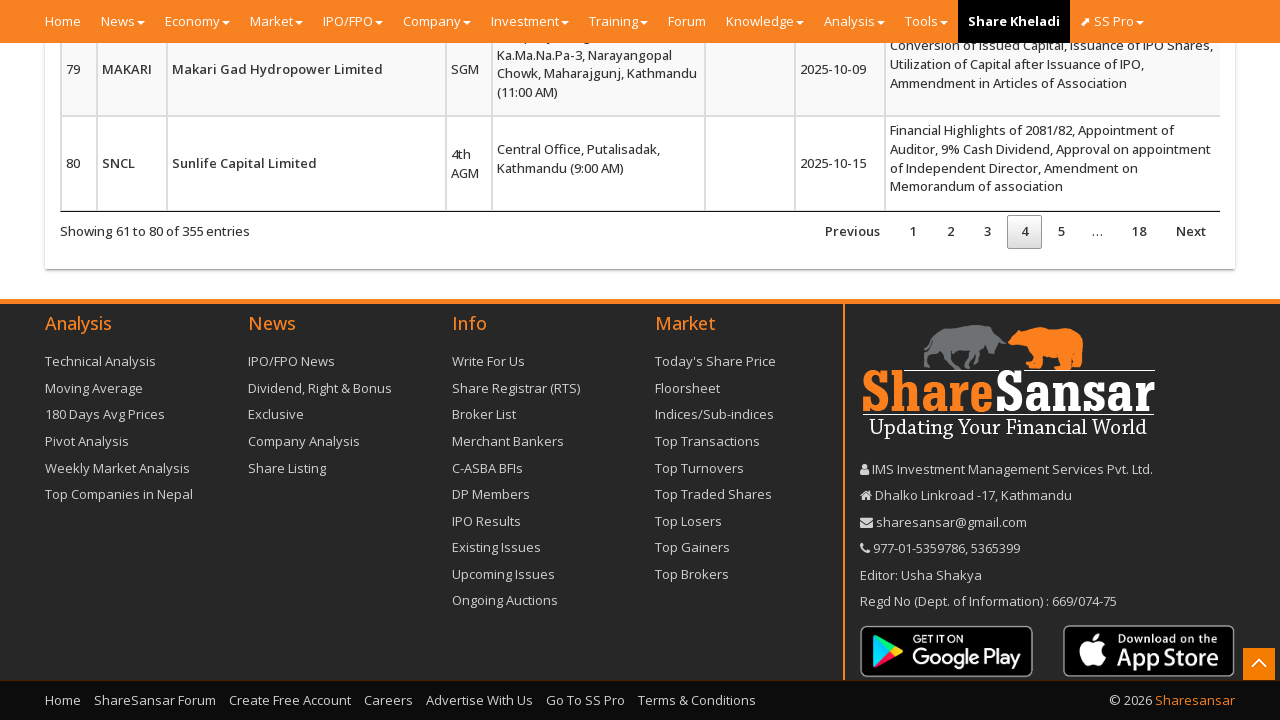

Clicked next pagination button (page 4/33) at (1191, 232) on a#myTableC_next
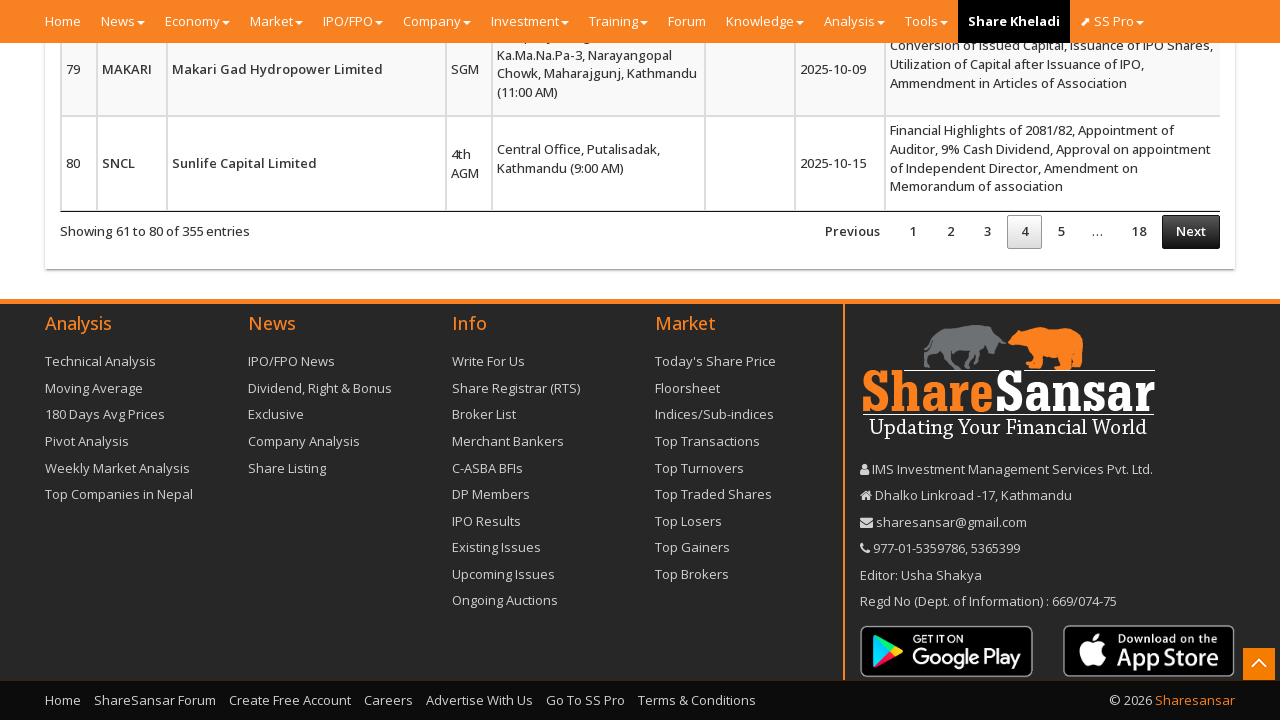

Waited for next page to load (200ms)
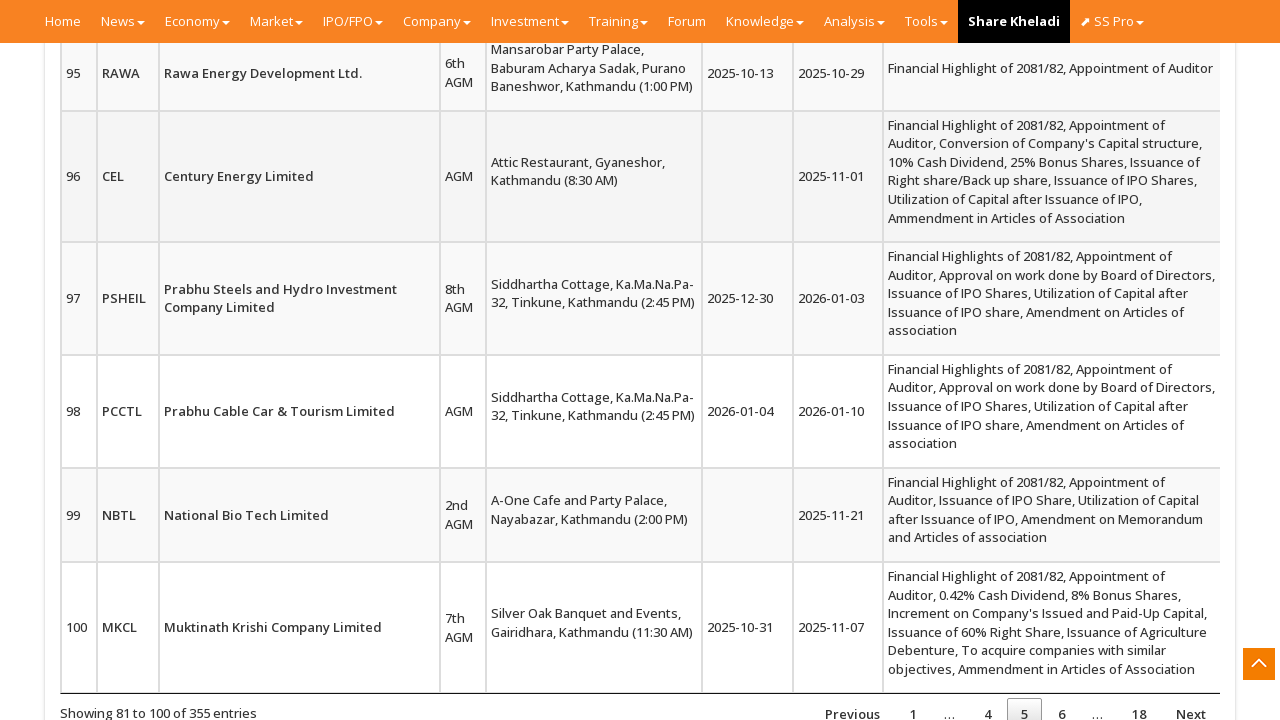

Clicked next pagination button (page 5/33) at (1191, 703) on a#myTableC_next
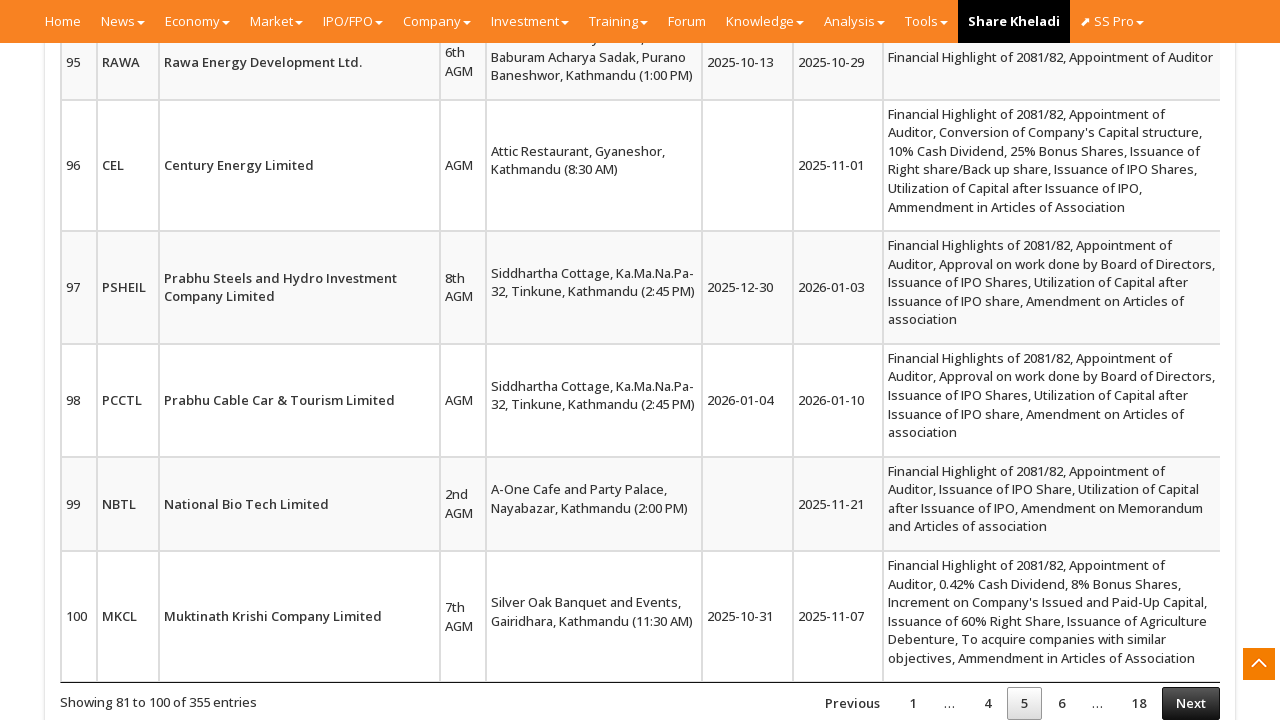

Waited for next page to load (200ms)
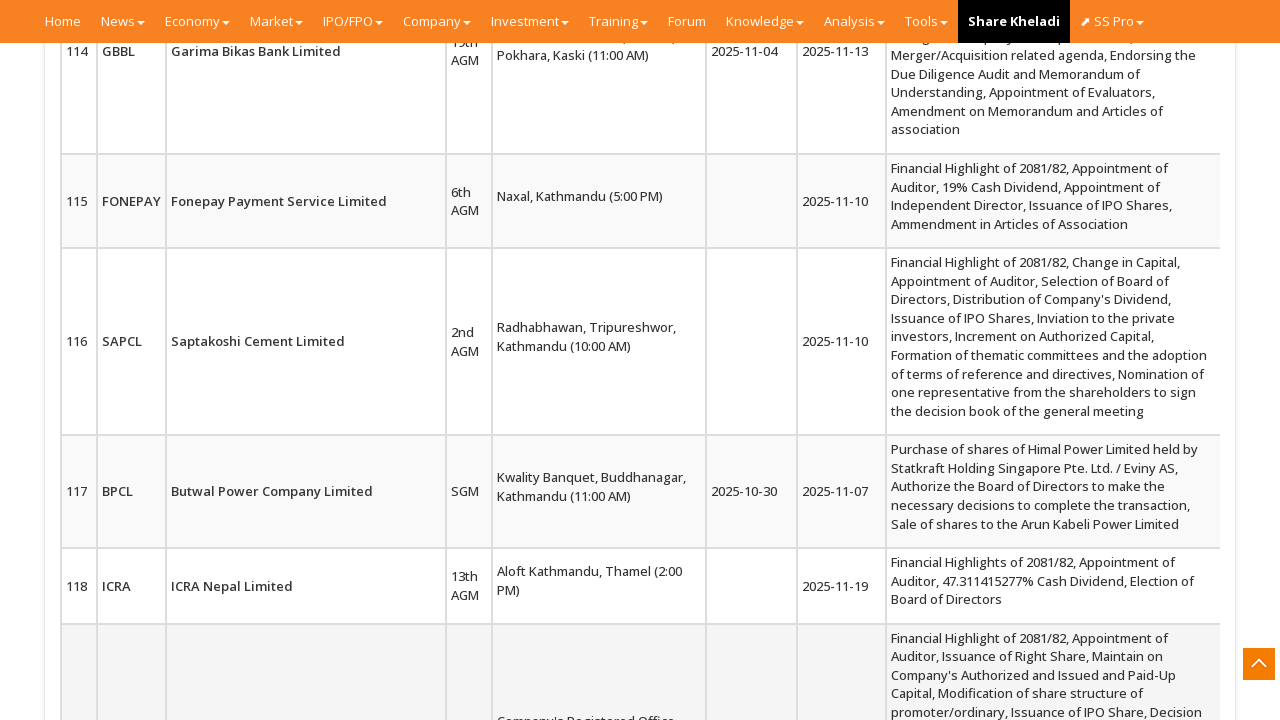

Clicked next pagination button (page 6/33) at (1191, 360) on a#myTableC_next
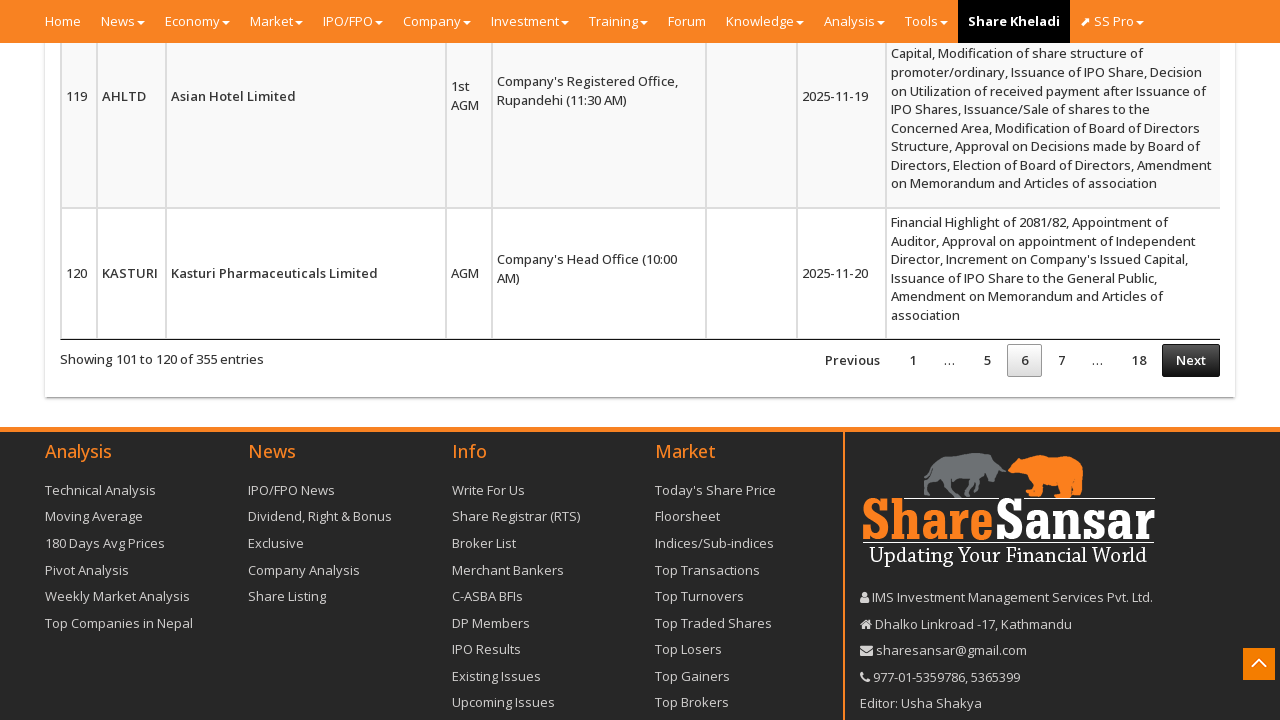

Waited for next page to load (200ms)
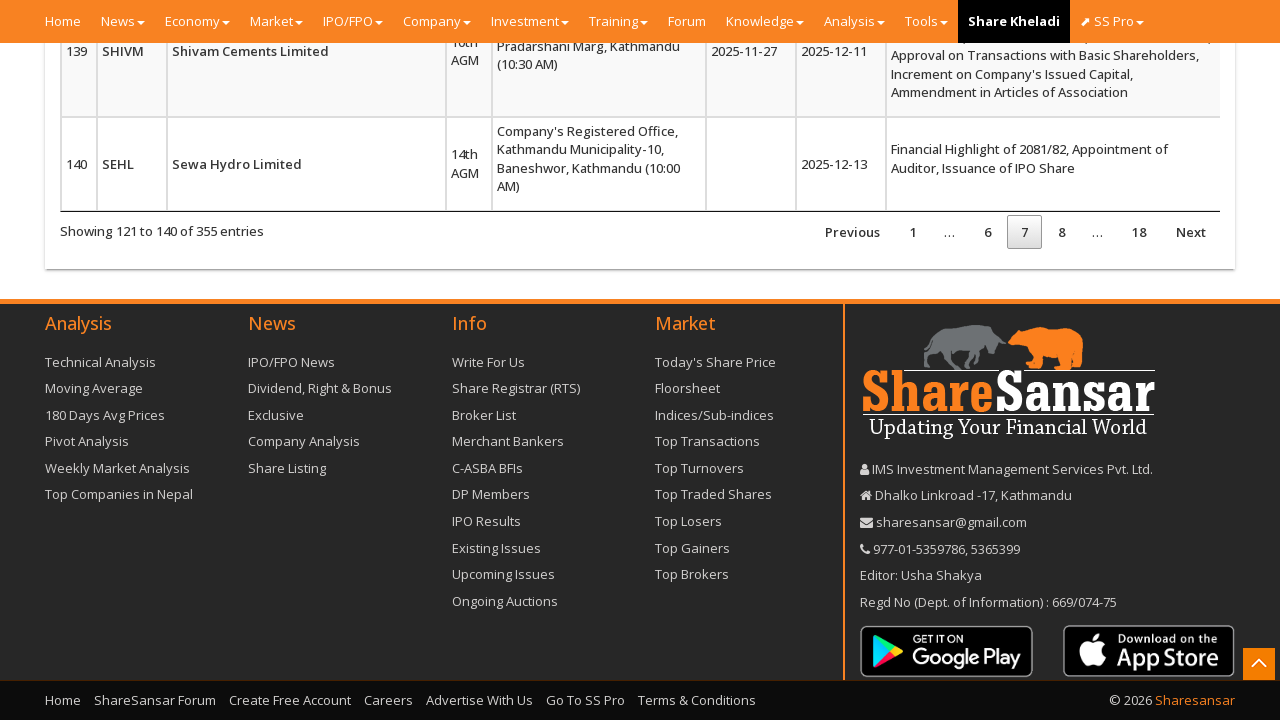

Clicked next pagination button (page 7/33) at (1191, 232) on a#myTableC_next
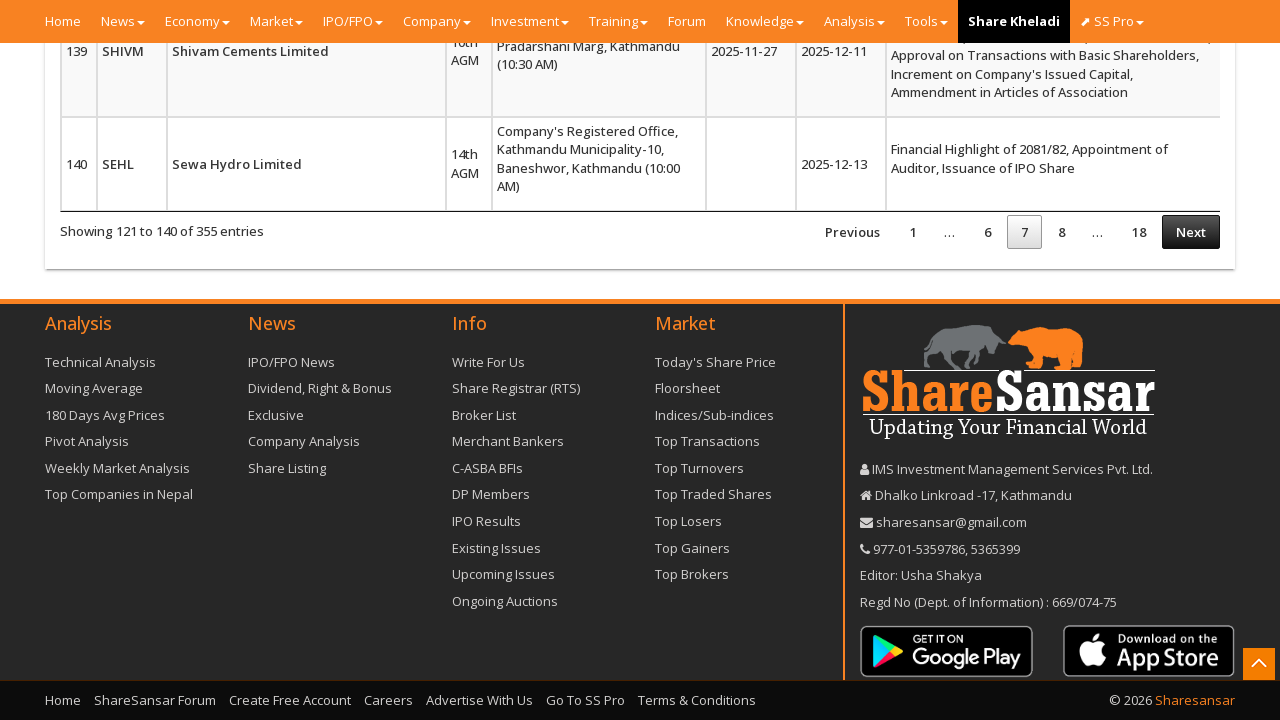

Waited for next page to load (200ms)
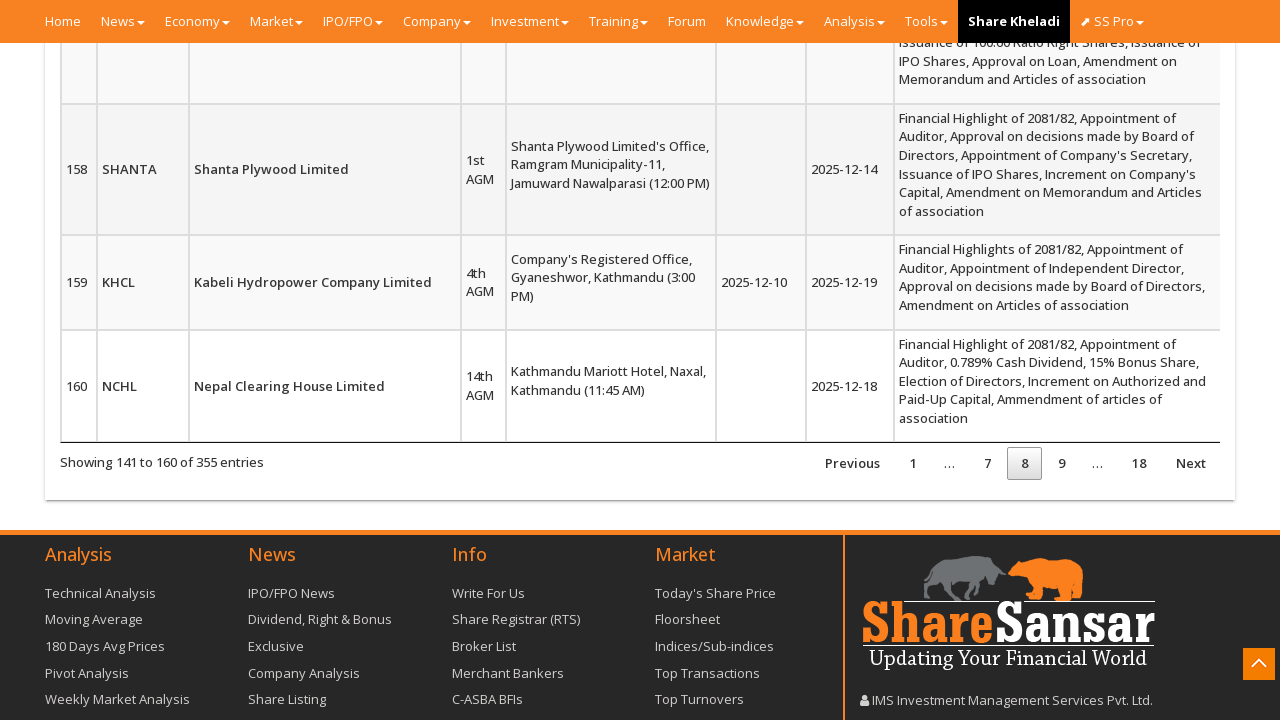

Clicked next pagination button (page 8/33) at (1191, 463) on a#myTableC_next
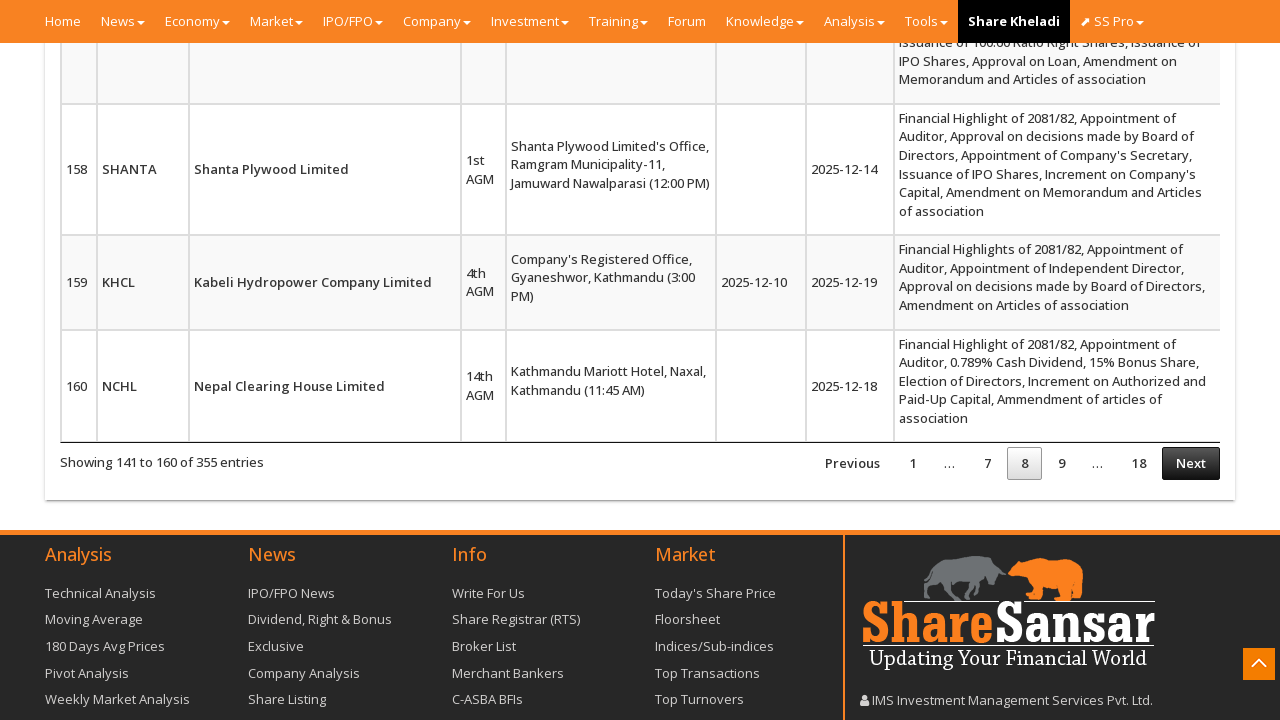

Waited for next page to load (200ms)
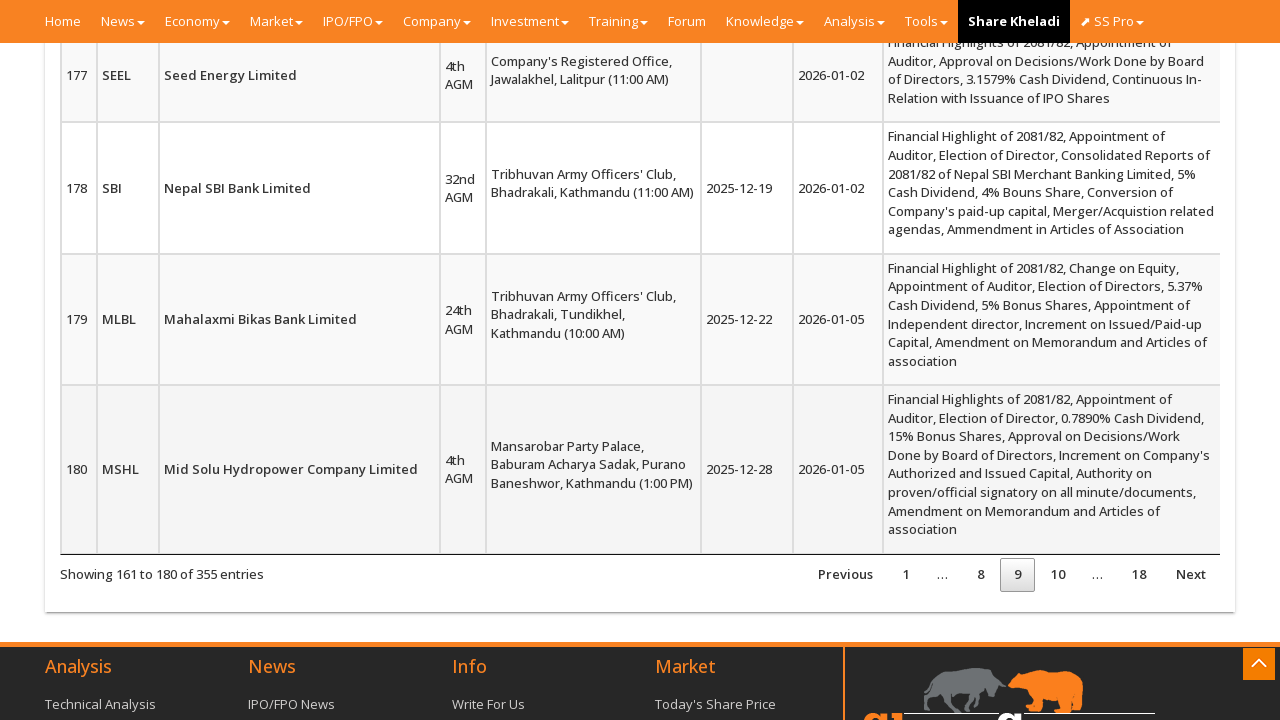

Clicked next pagination button (page 9/33) at (1191, 575) on a#myTableC_next
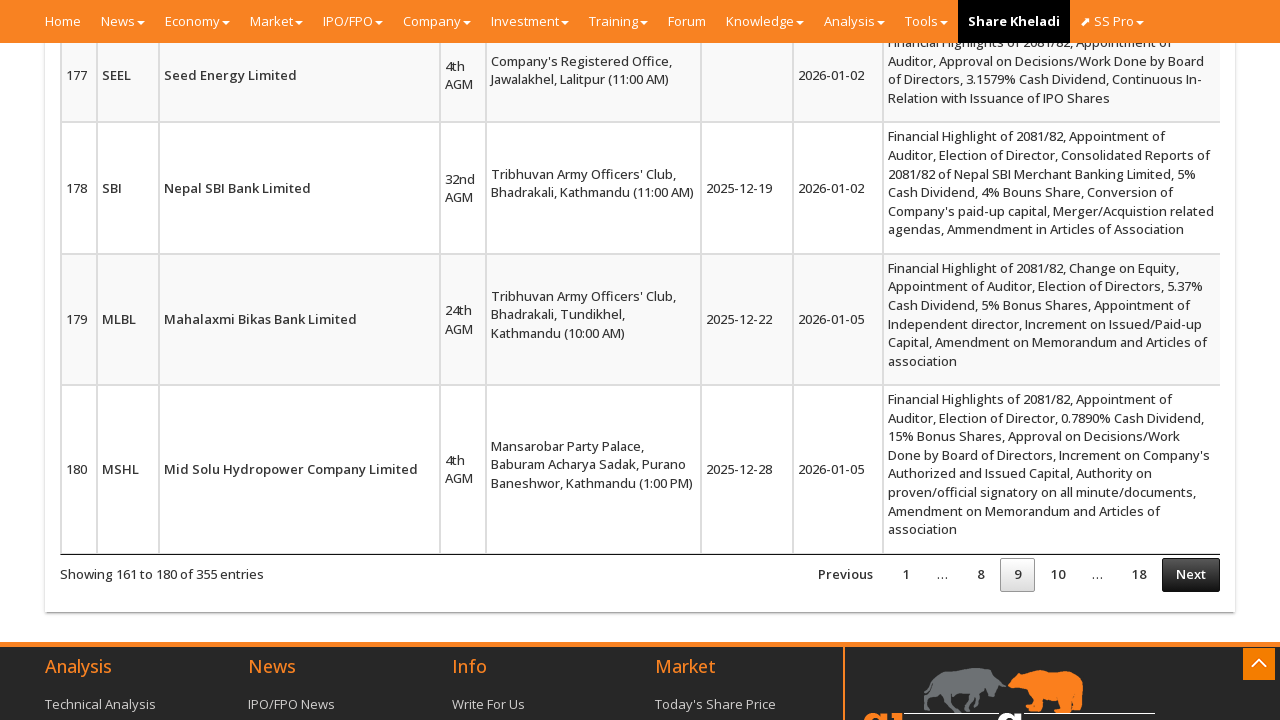

Waited for next page to load (200ms)
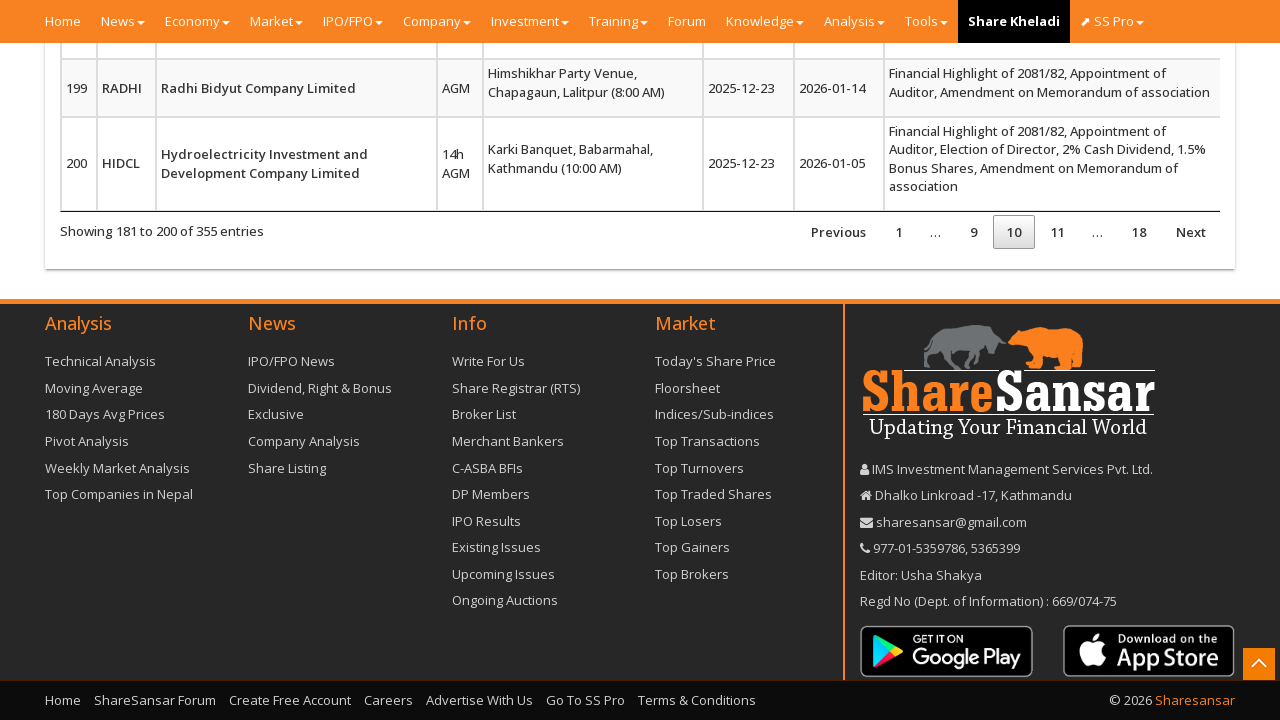

Clicked next pagination button (page 10/33) at (1191, 232) on a#myTableC_next
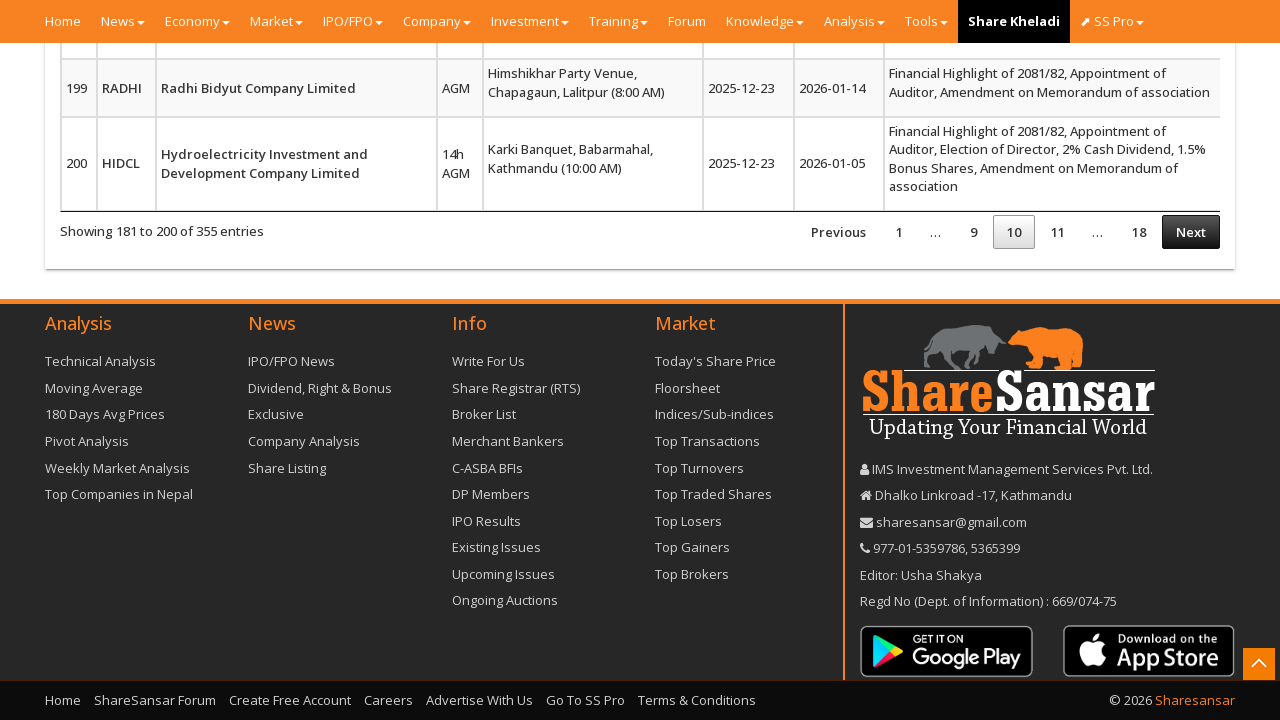

Waited for next page to load (200ms)
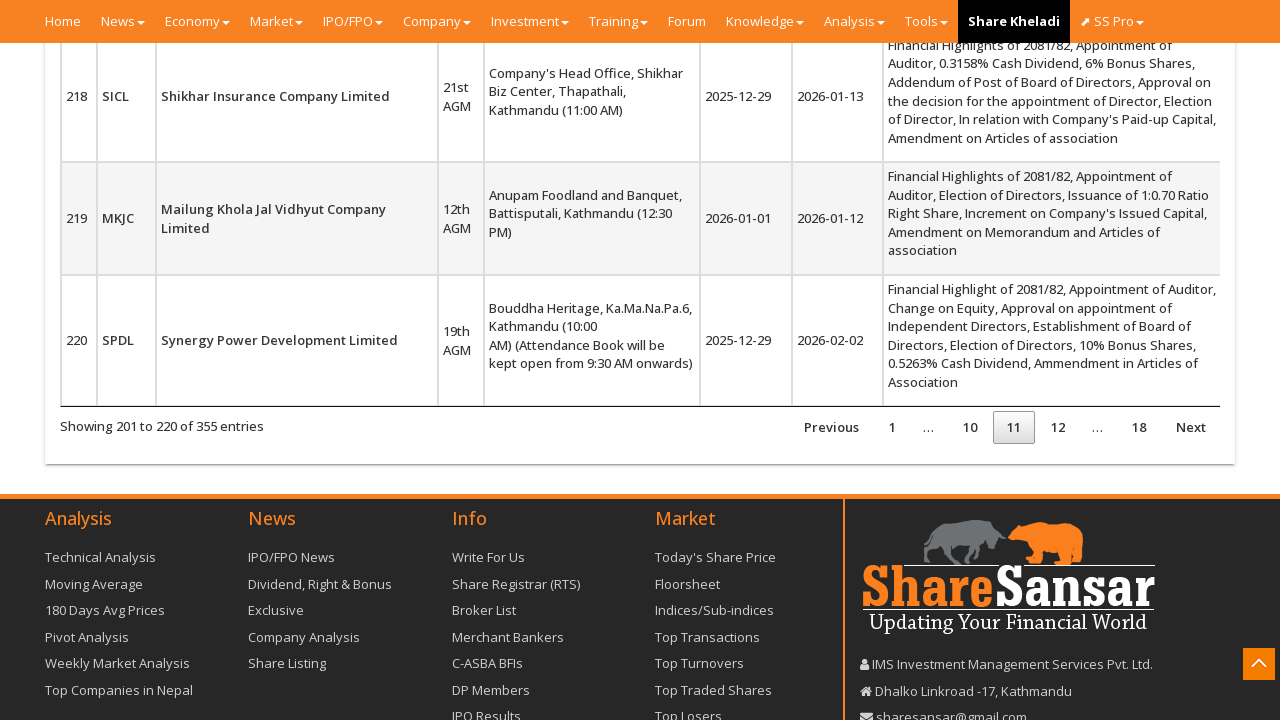

Clicked next pagination button (page 11/33) at (1191, 427) on a#myTableC_next
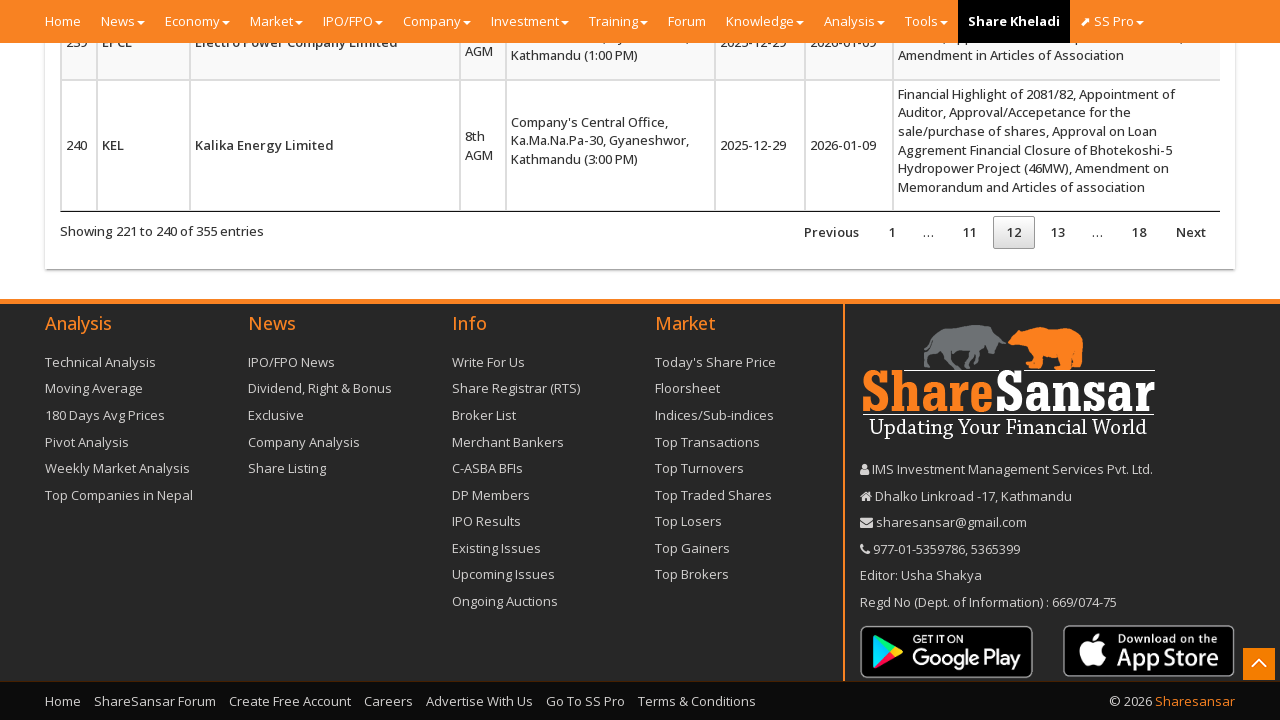

Waited for next page to load (200ms)
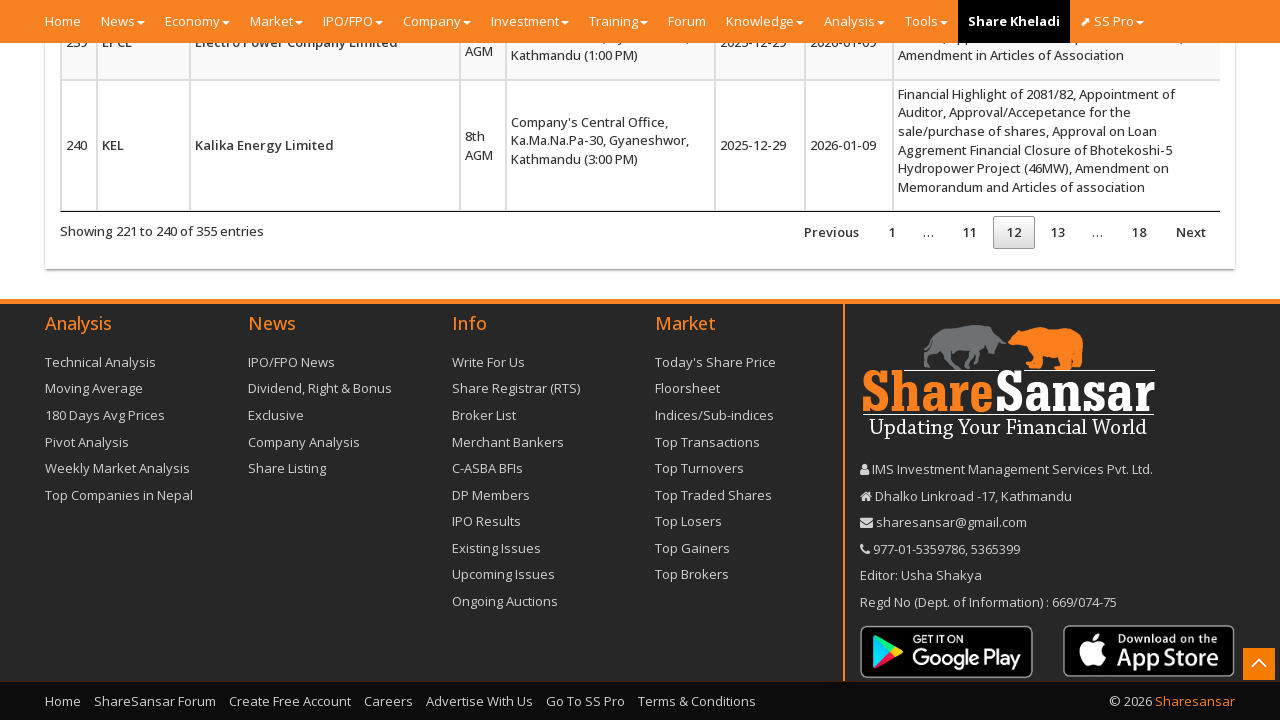

Clicked next pagination button (page 12/33) at (1191, 232) on a#myTableC_next
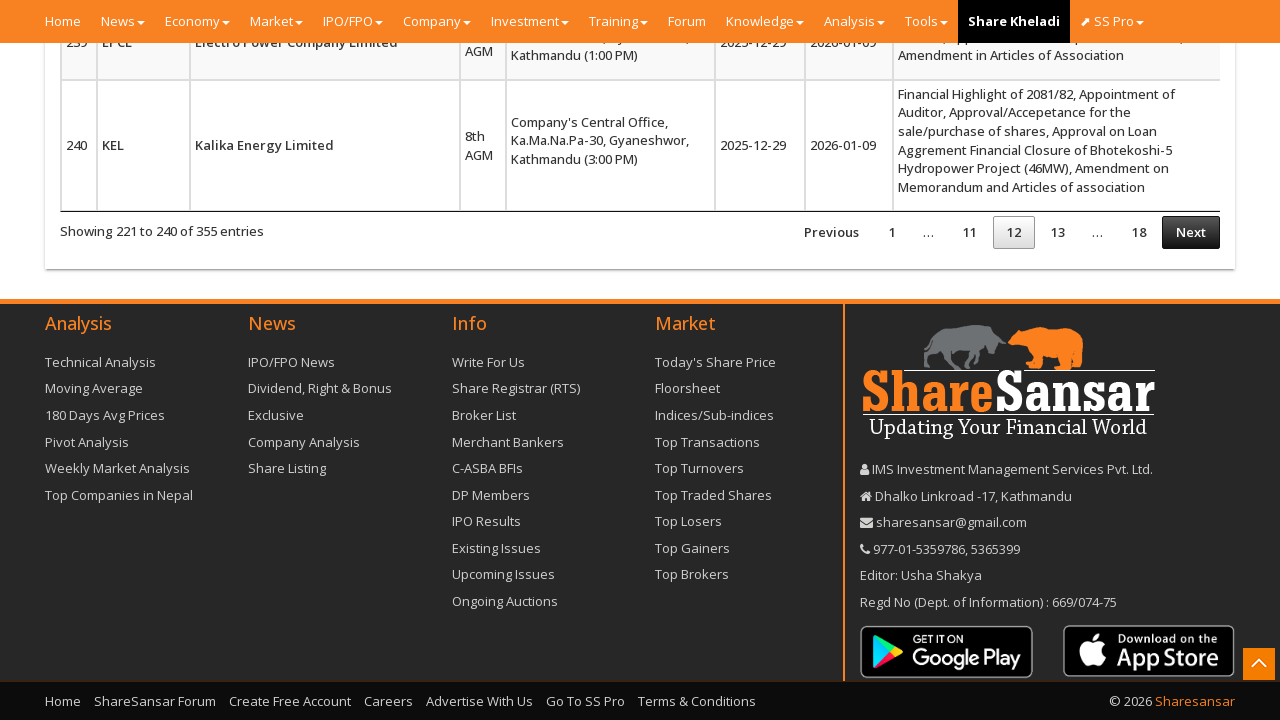

Waited for next page to load (200ms)
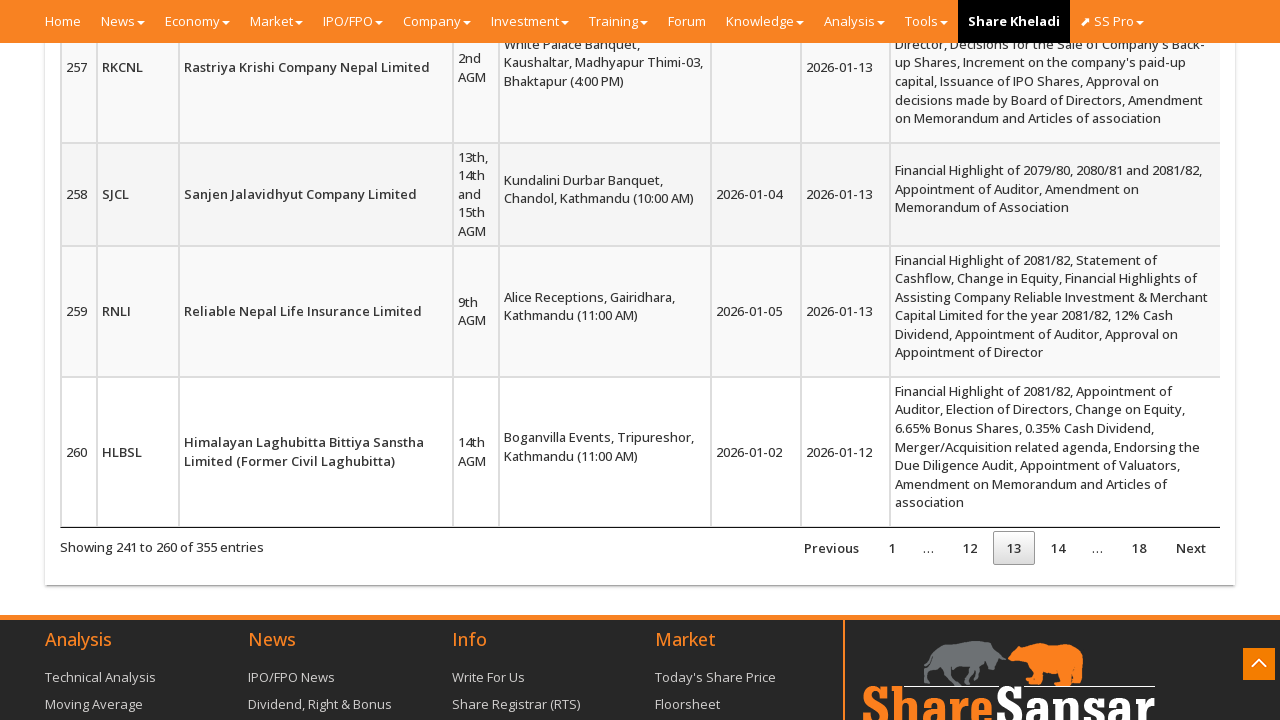

Clicked next pagination button (page 13/33) at (1191, 548) on a#myTableC_next
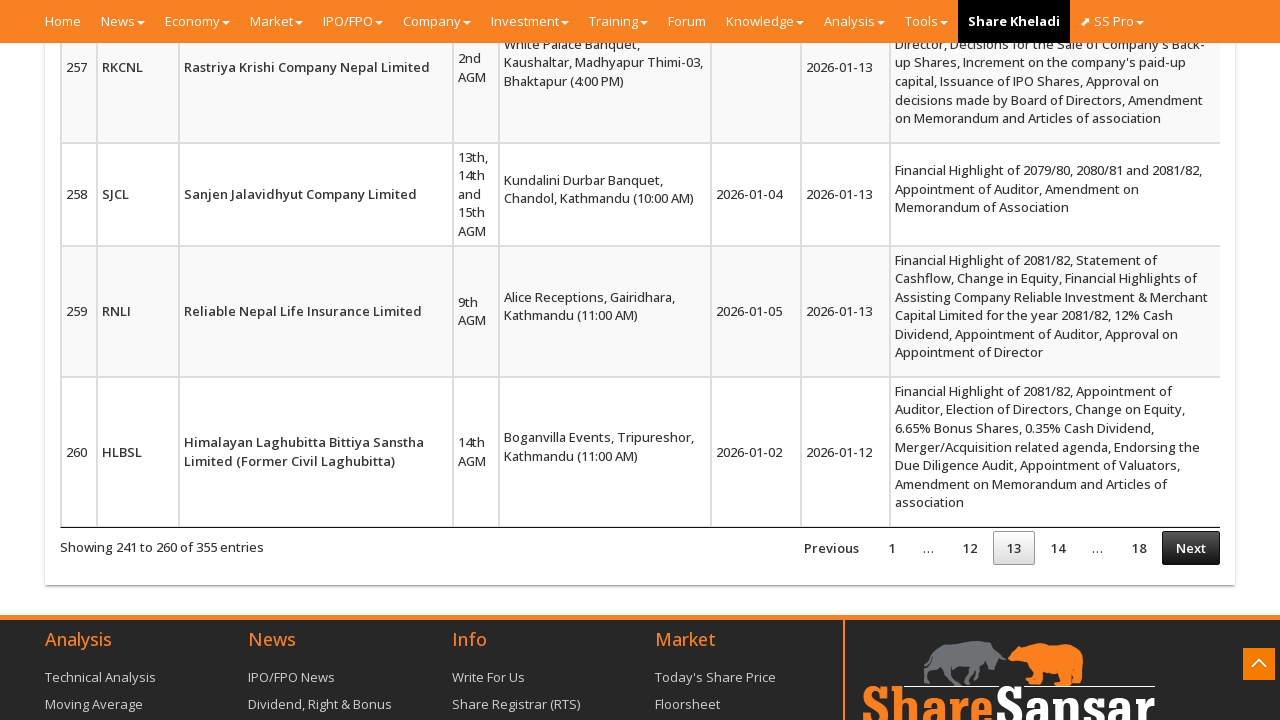

Waited for next page to load (200ms)
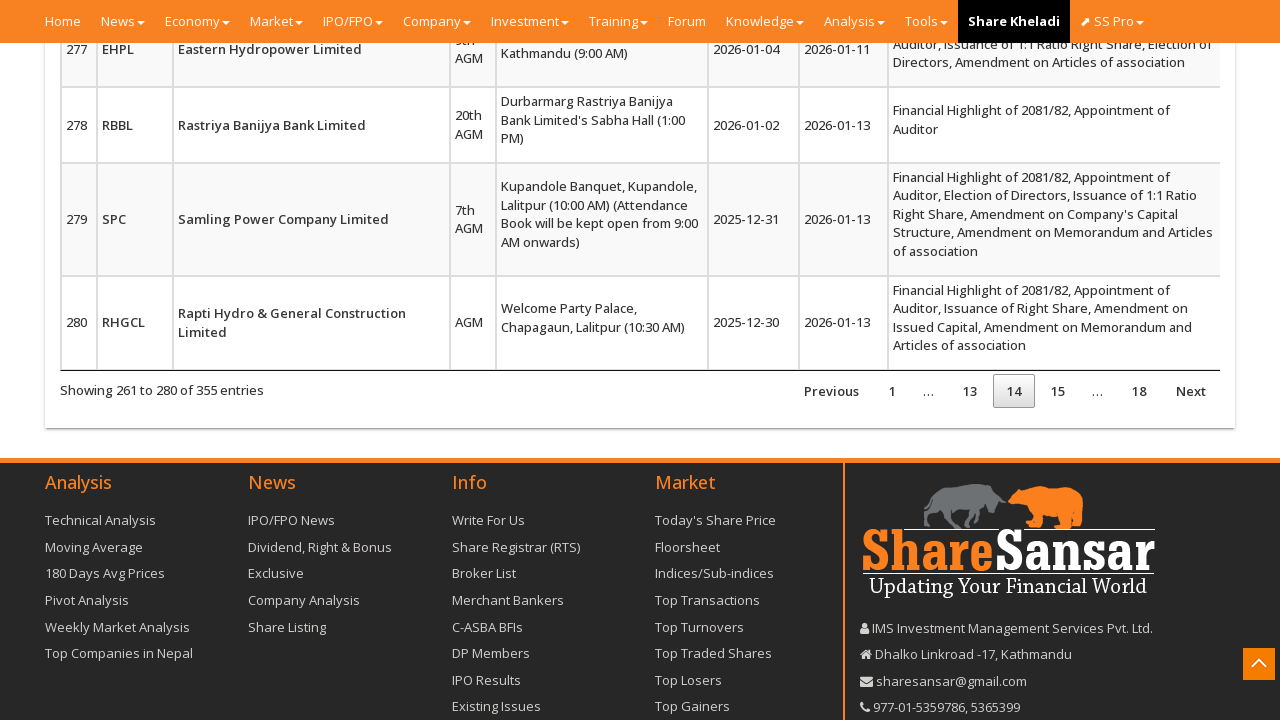

Clicked next pagination button (page 14/33) at (1191, 391) on a#myTableC_next
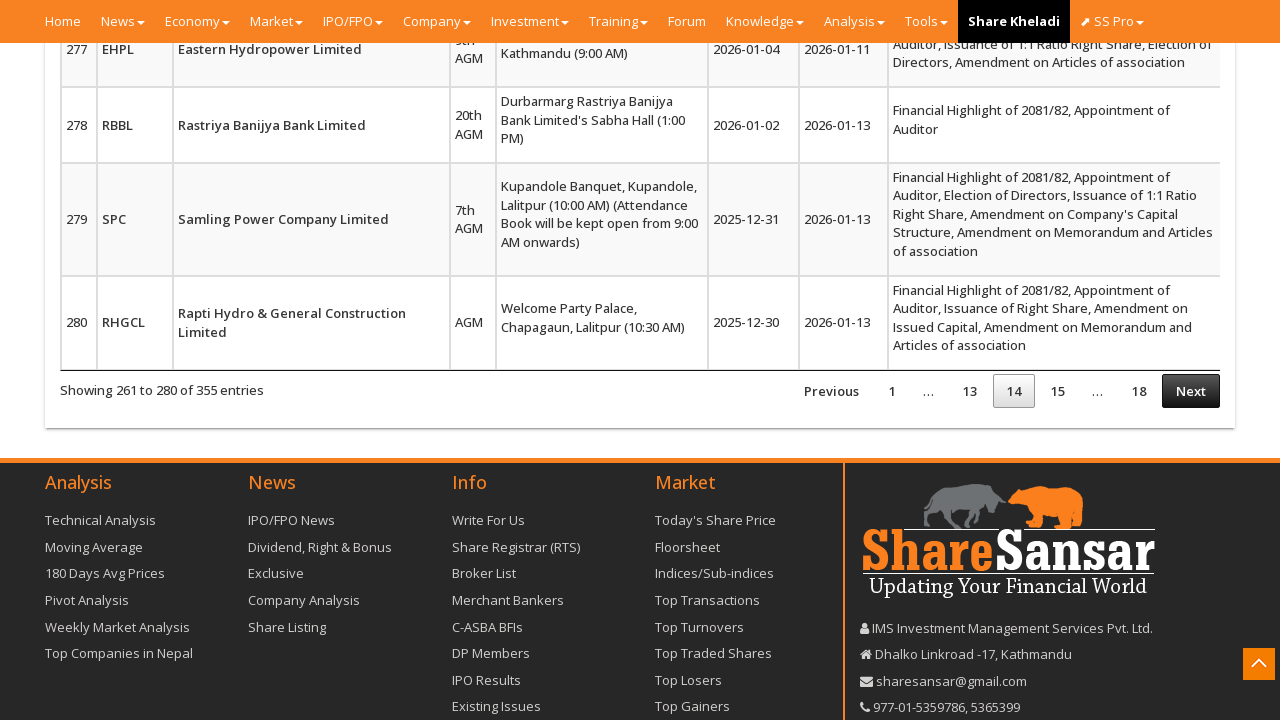

Waited for next page to load (200ms)
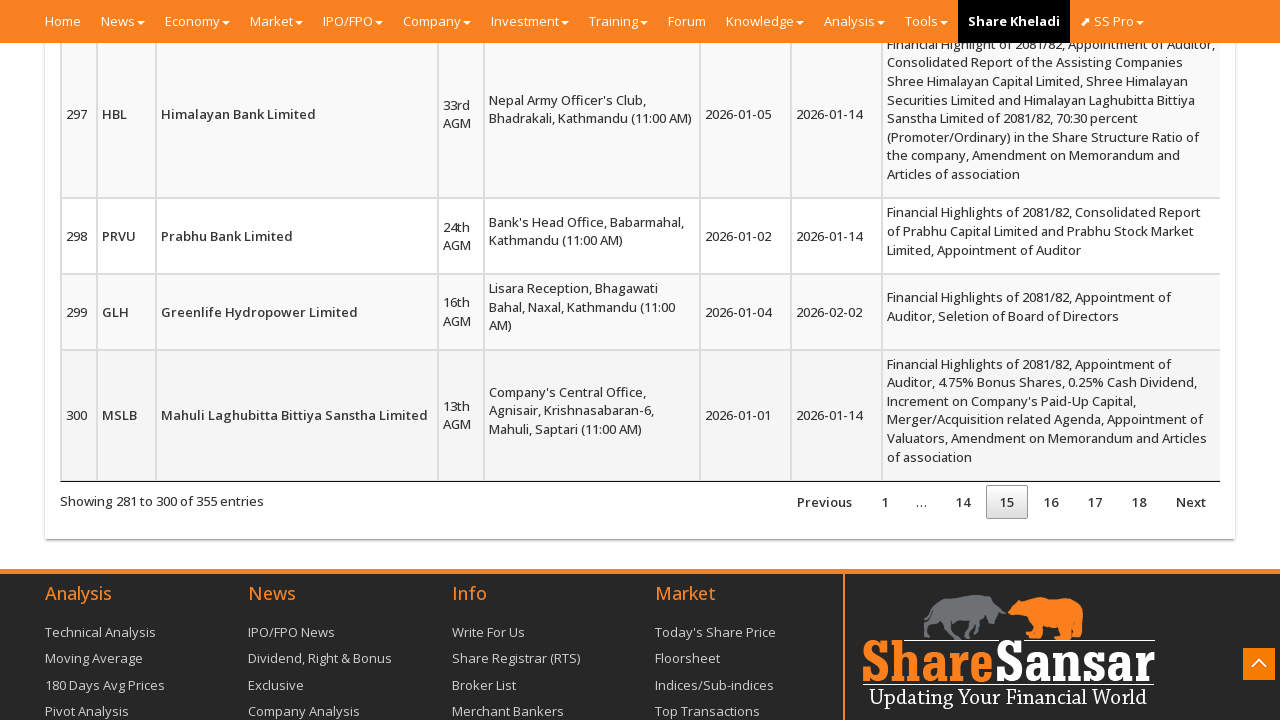

Clicked next pagination button (page 15/33) at (1191, 502) on a#myTableC_next
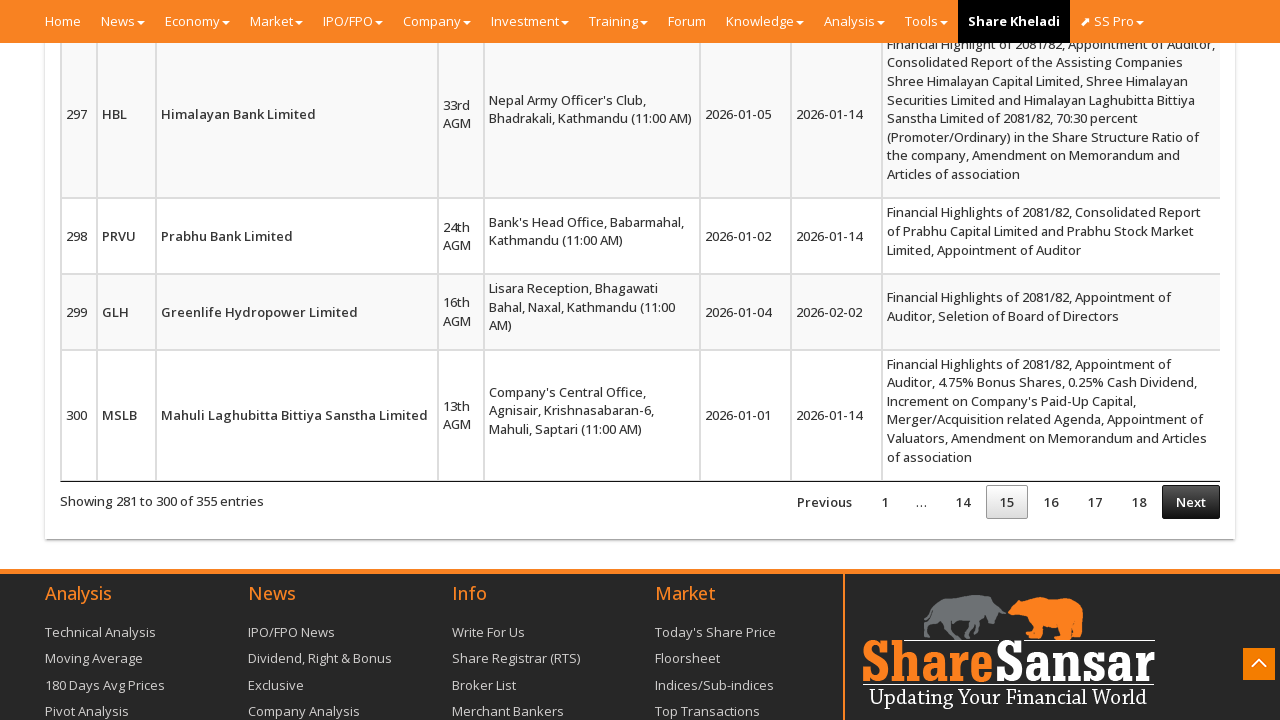

Waited for next page to load (200ms)
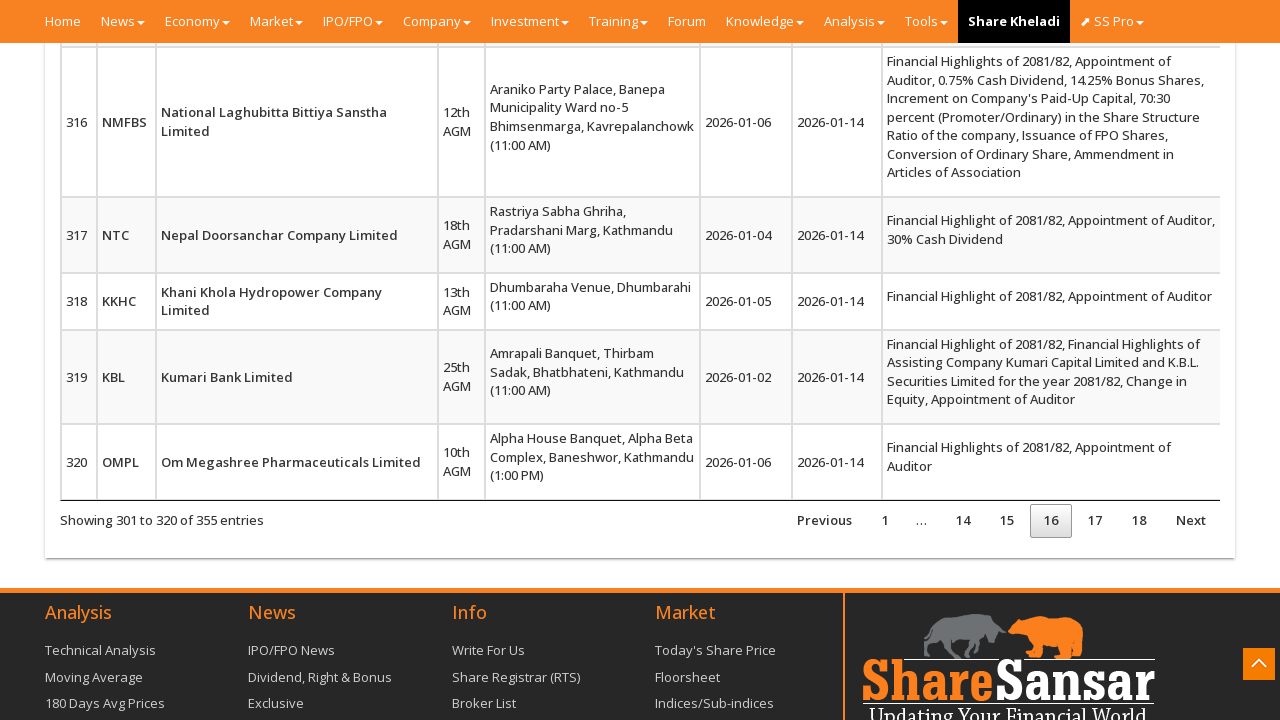

Clicked next pagination button (page 16/33) at (1191, 521) on a#myTableC_next
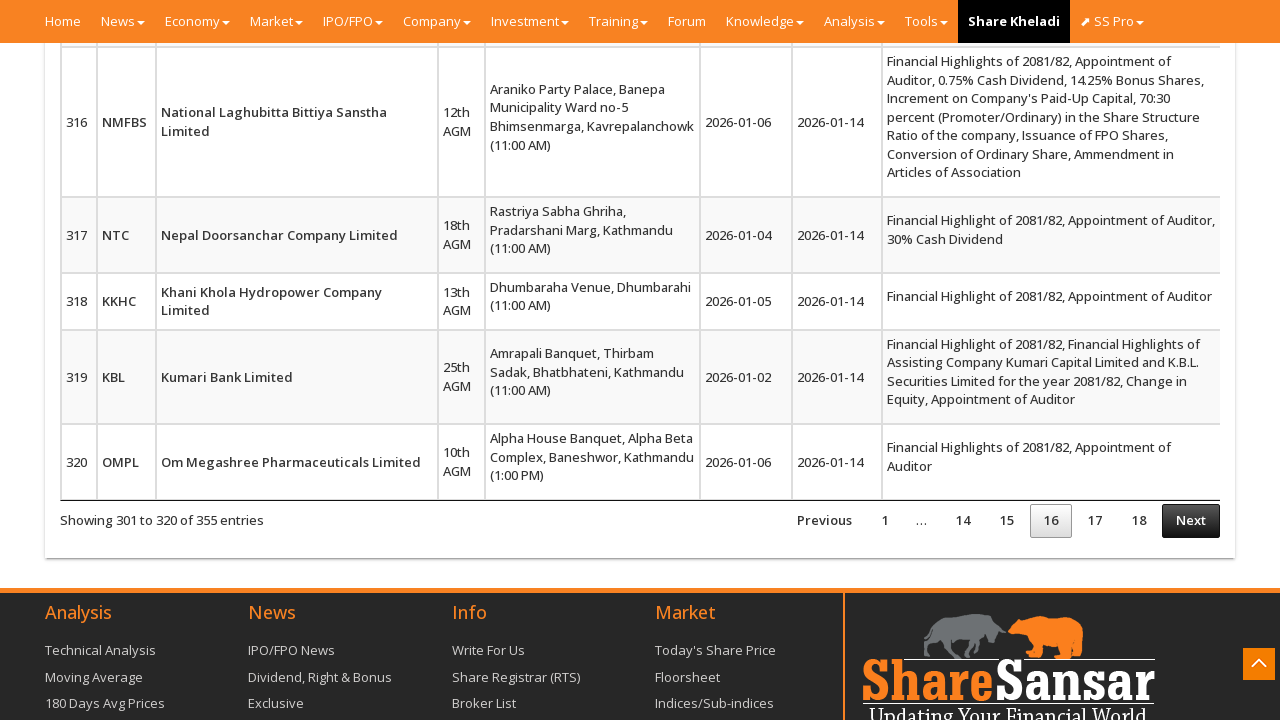

Waited for next page to load (200ms)
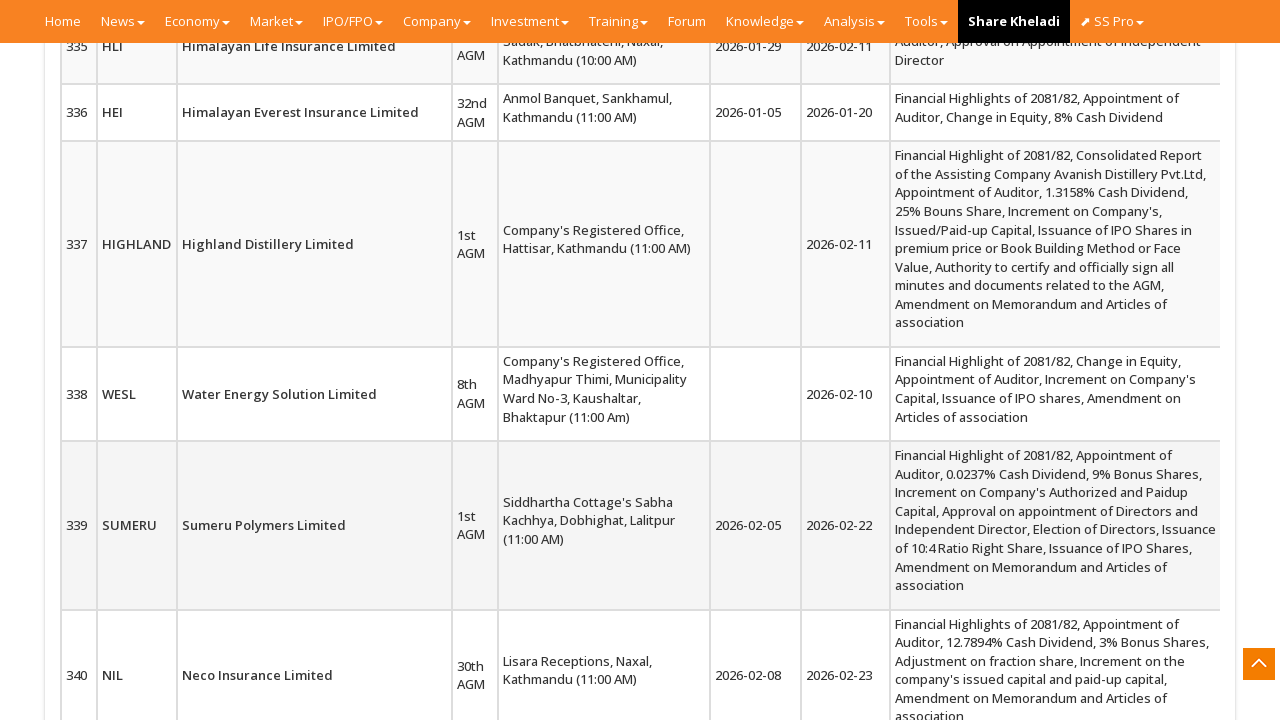

Clicked next pagination button (page 17/33) at (1191, 360) on a#myTableC_next
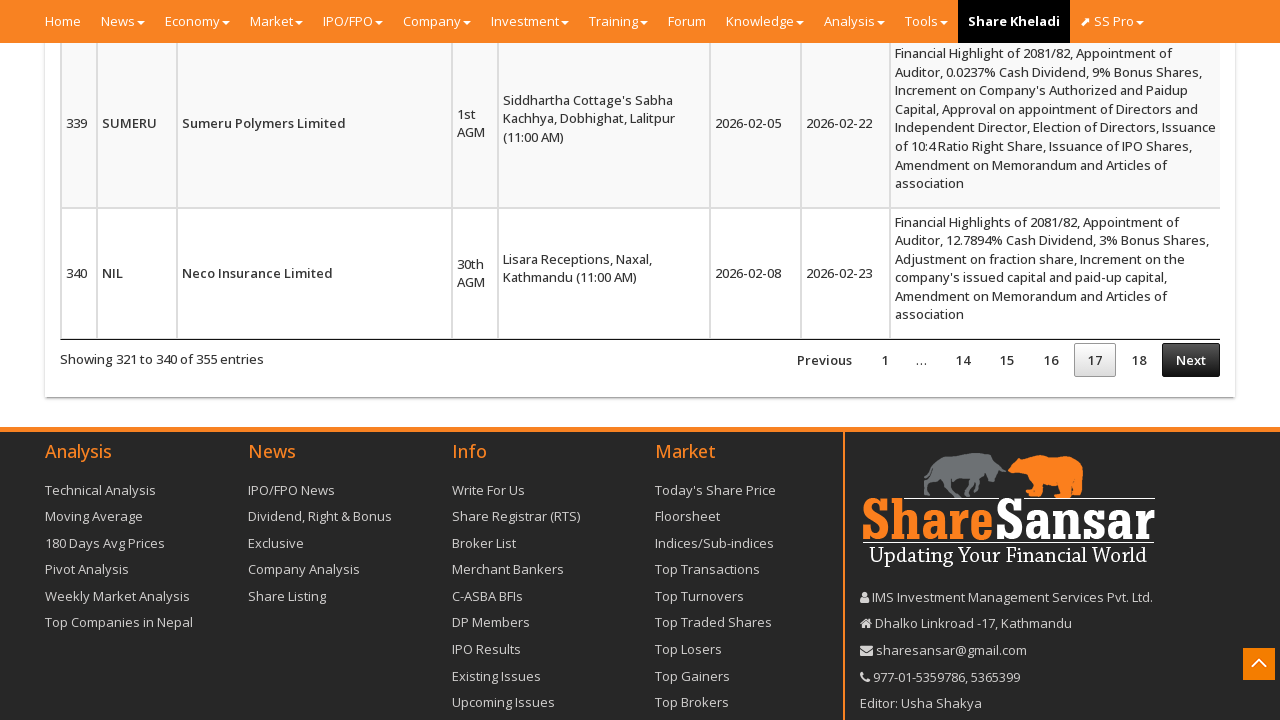

Waited for next page to load (200ms)
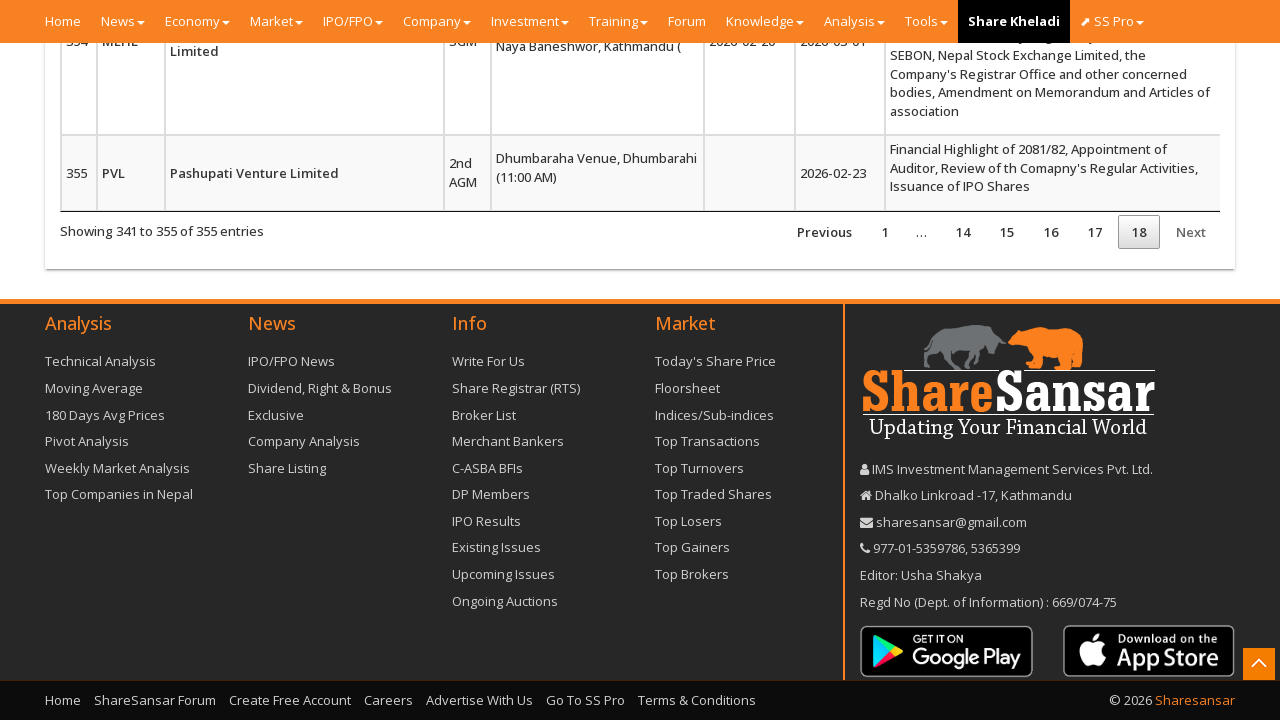

Clicked next pagination button (page 18/33) at (1191, 232) on a#myTableC_next
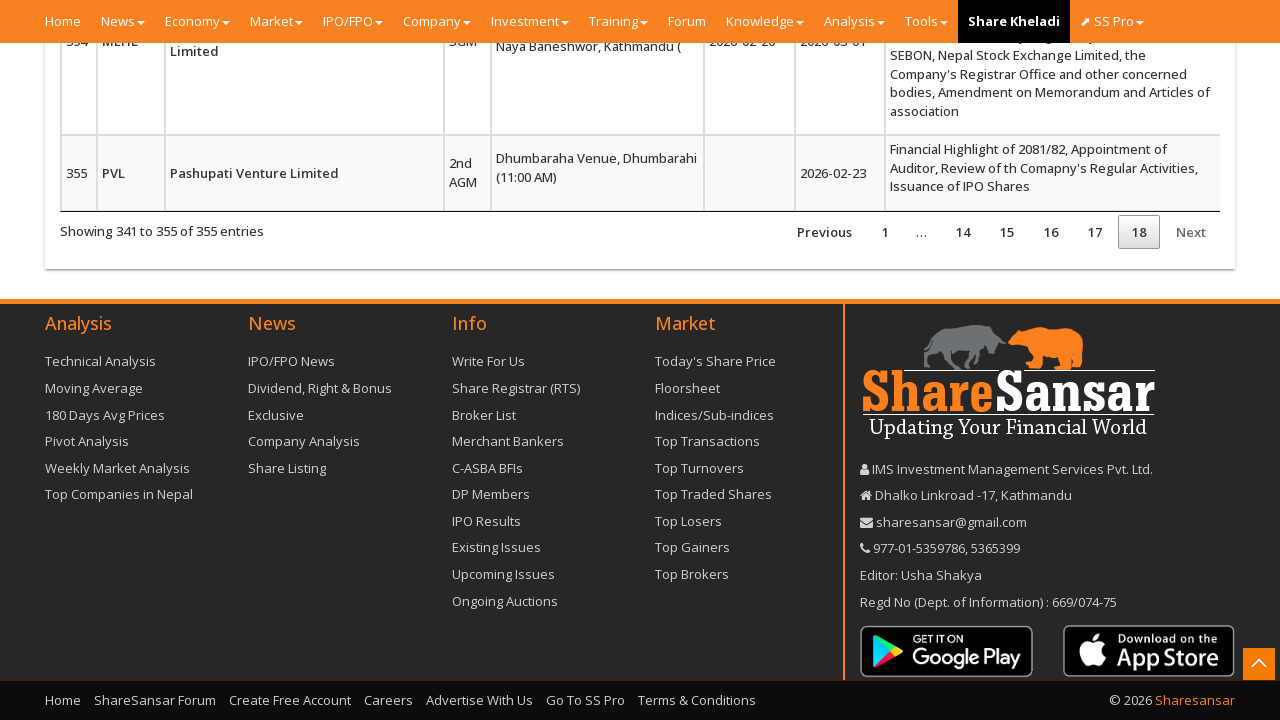

Waited for next page to load (200ms)
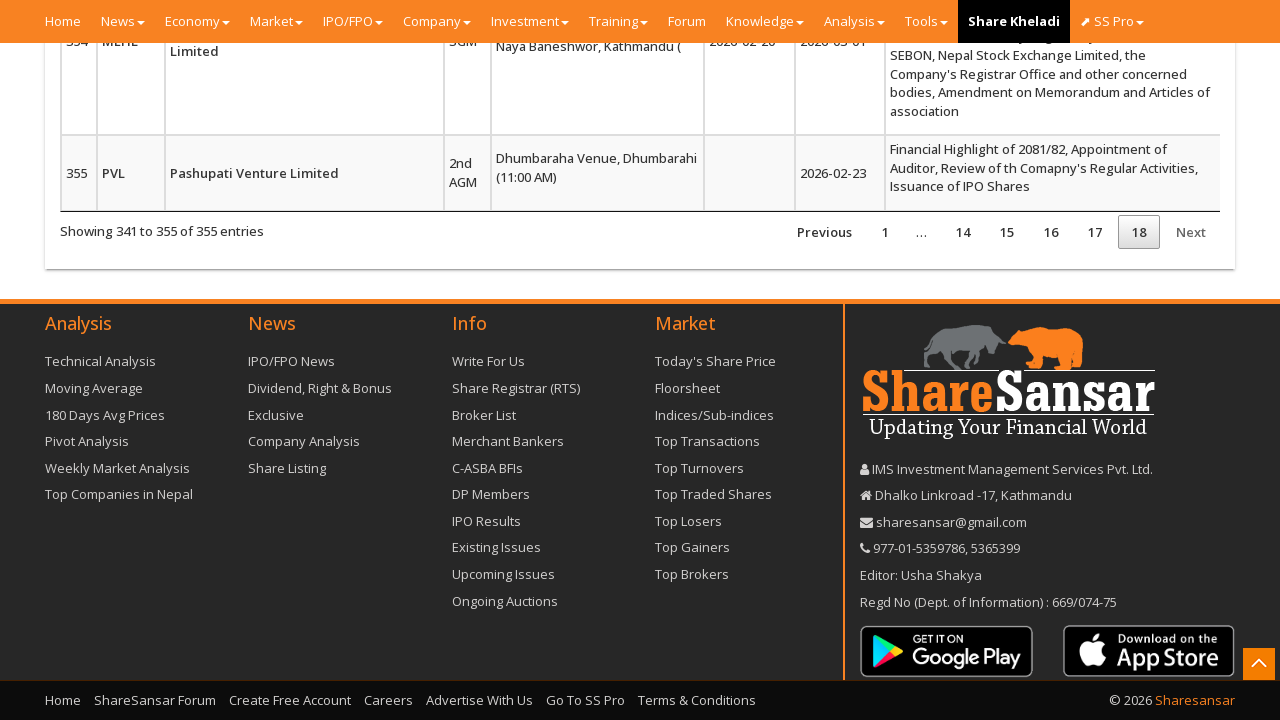

Clicked next pagination button (page 19/33) at (1191, 232) on a#myTableC_next
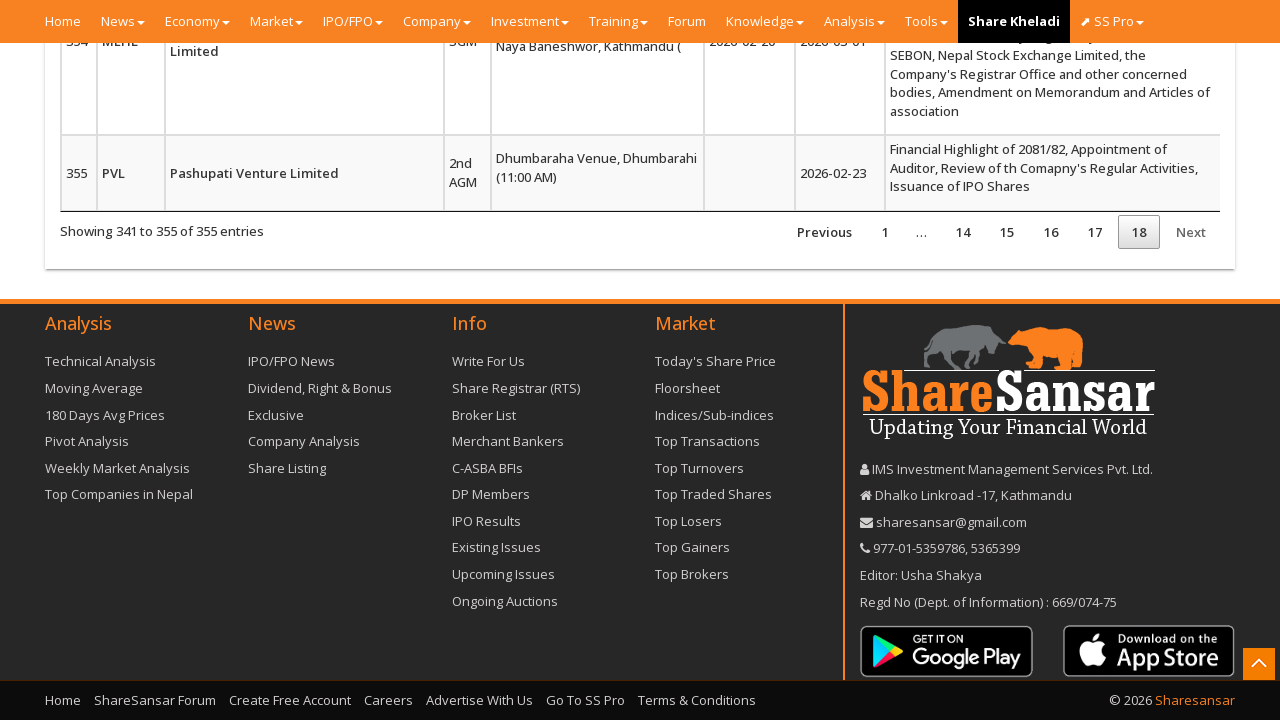

Waited for next page to load (200ms)
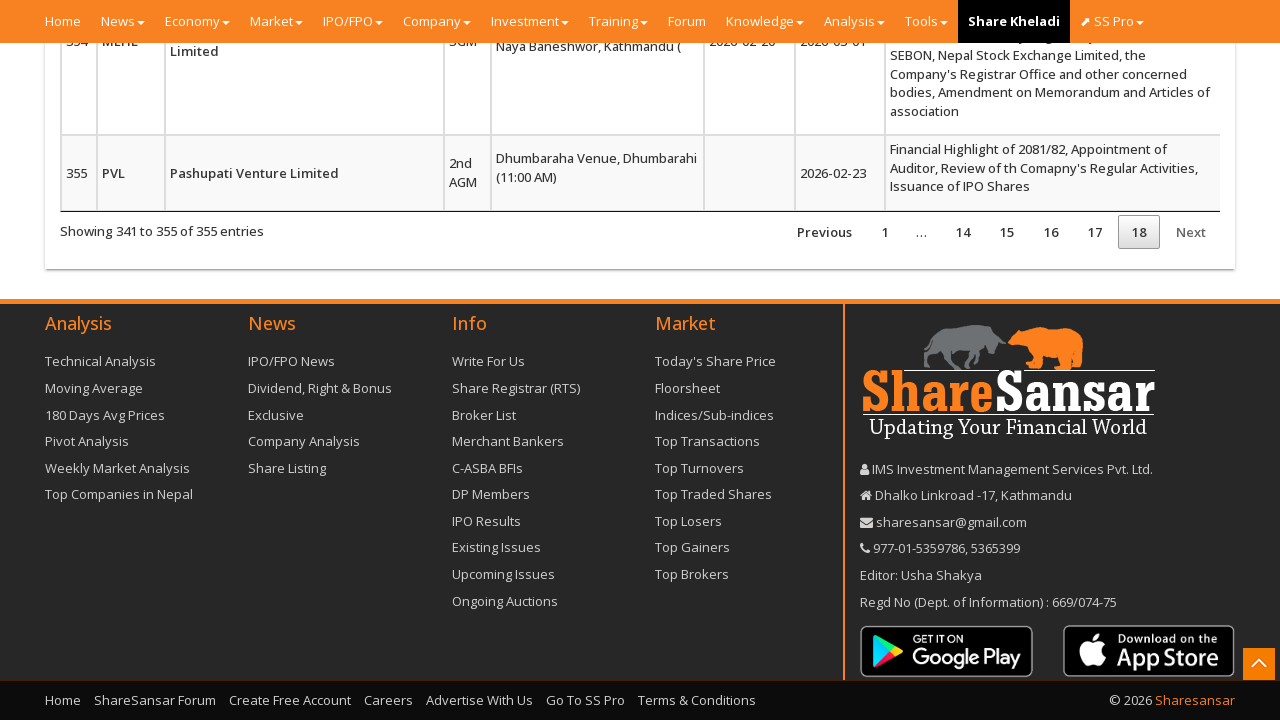

Clicked next pagination button (page 20/33) at (1191, 232) on a#myTableC_next
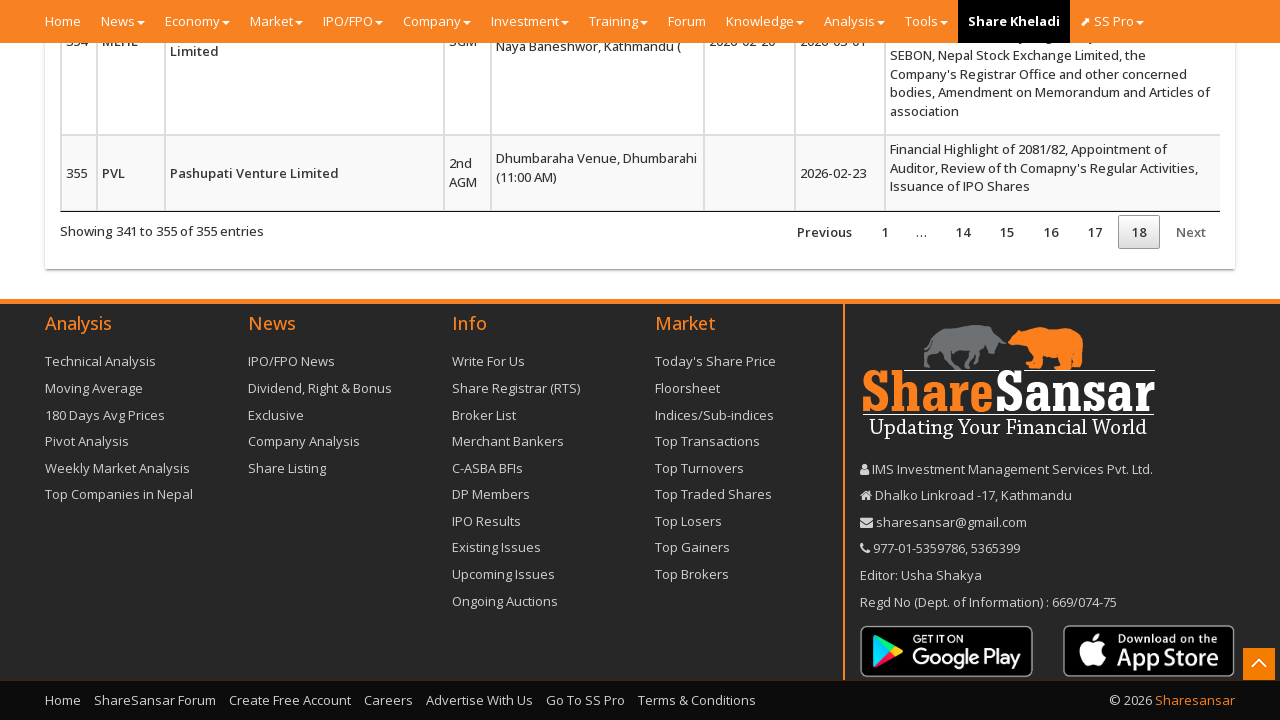

Waited for next page to load (200ms)
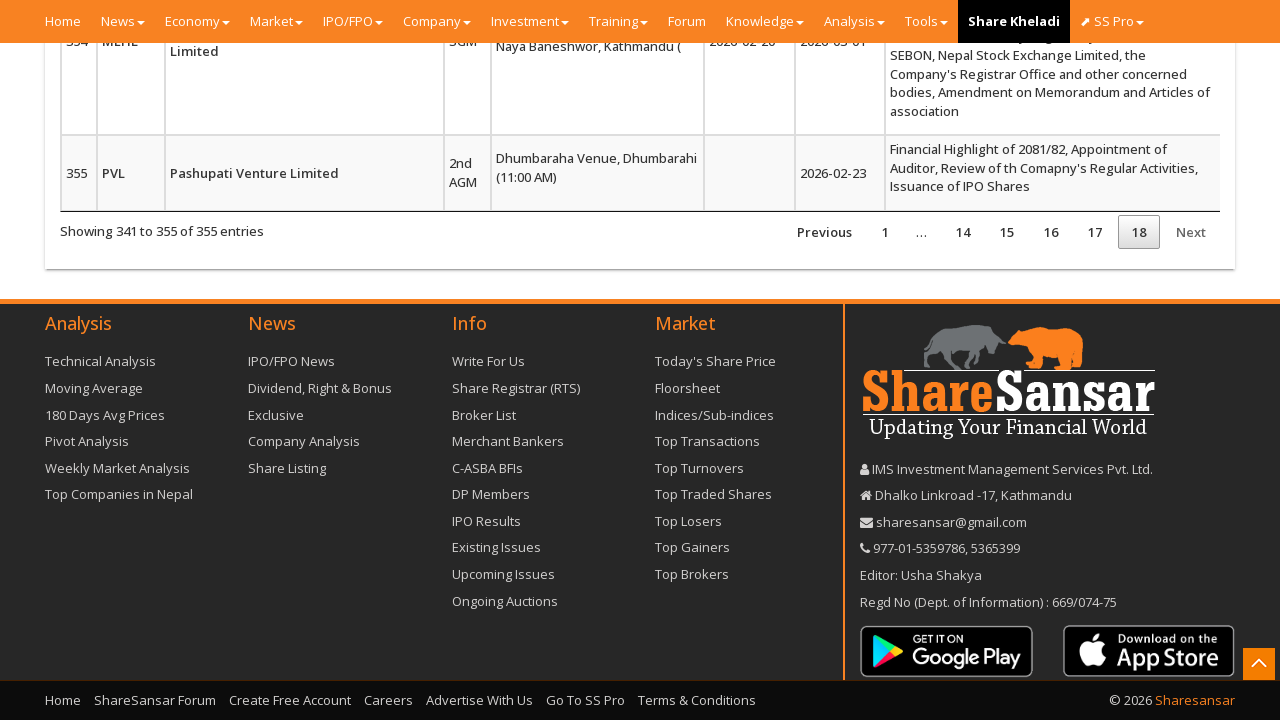

Clicked next pagination button (page 21/33) at (1191, 232) on a#myTableC_next
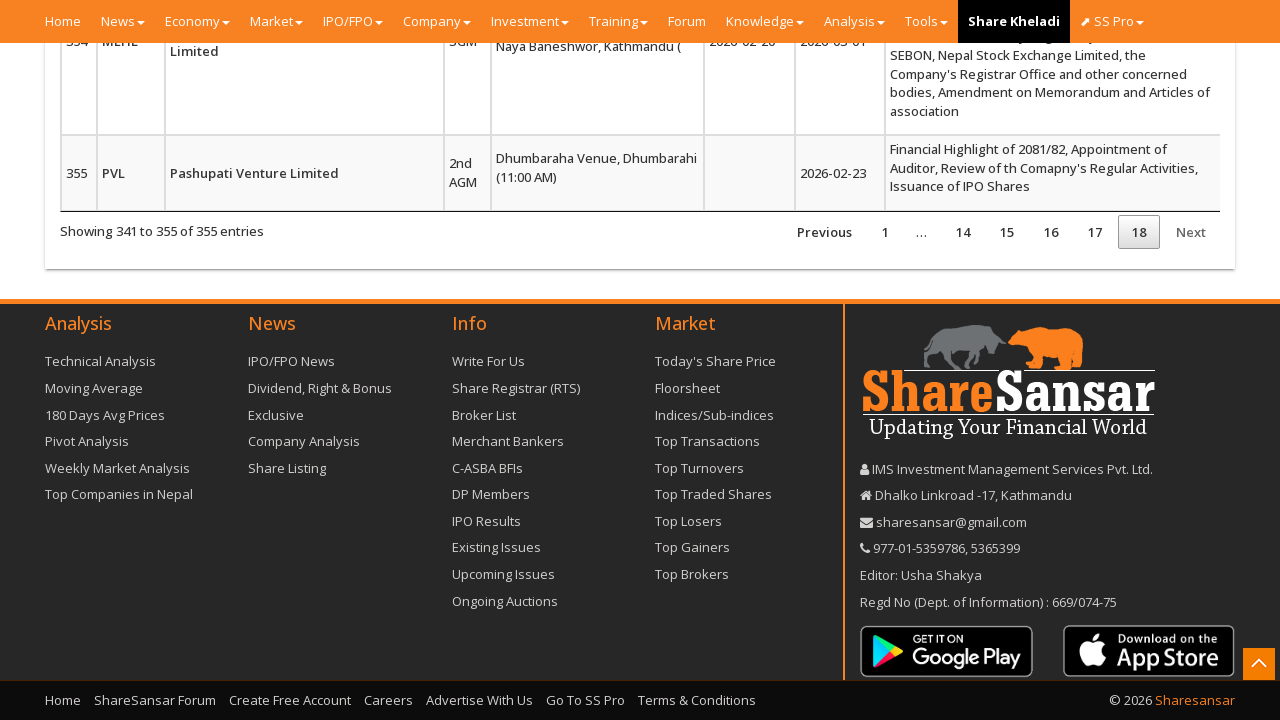

Waited for next page to load (200ms)
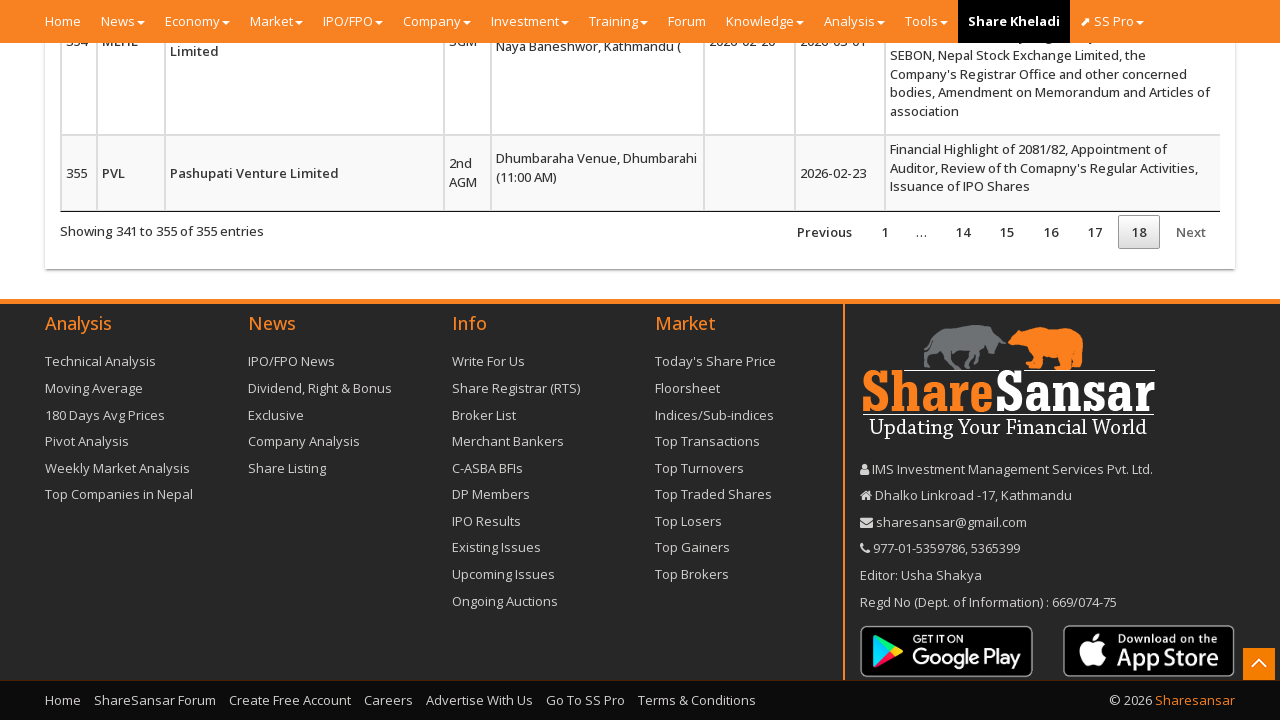

Clicked next pagination button (page 22/33) at (1191, 232) on a#myTableC_next
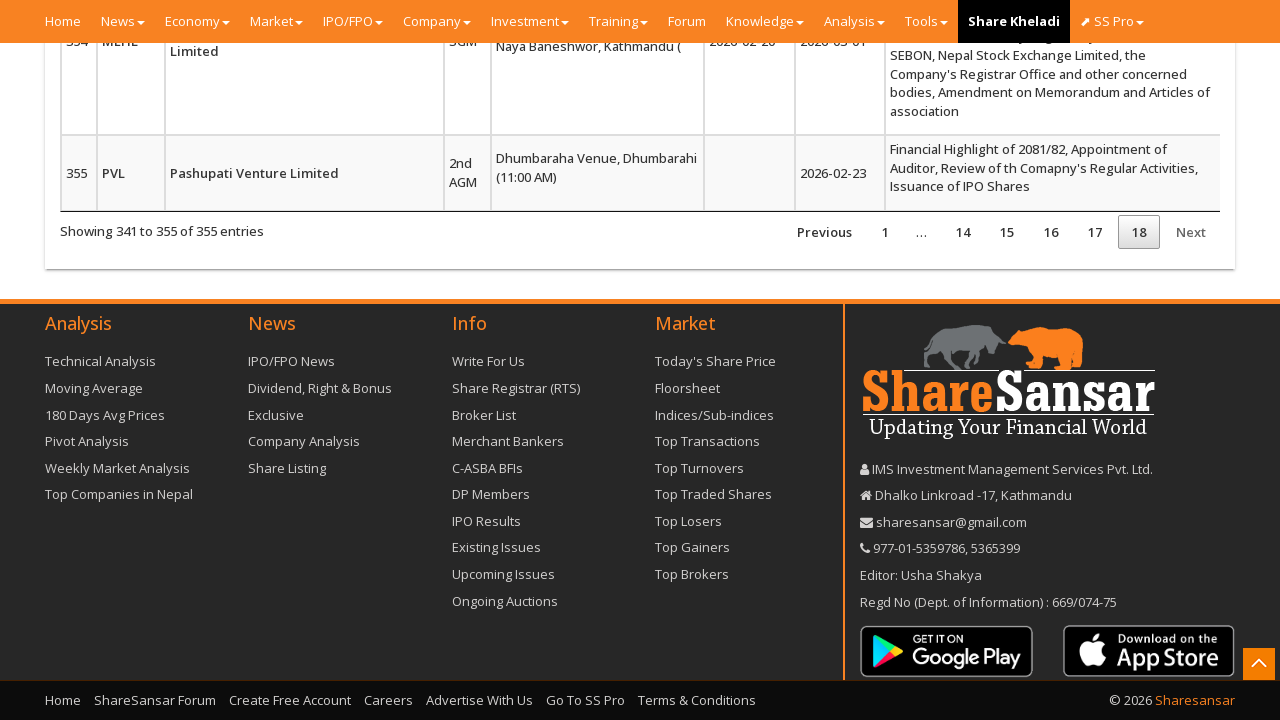

Waited for next page to load (200ms)
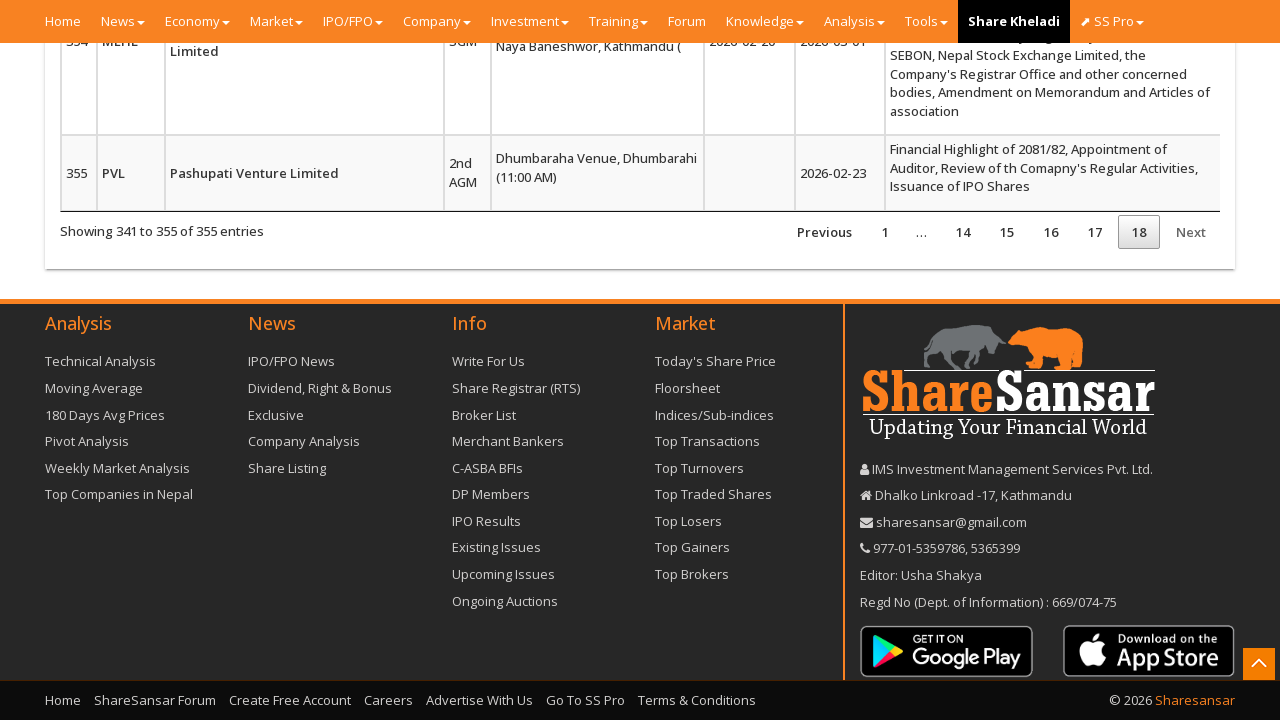

Clicked next pagination button (page 23/33) at (1191, 232) on a#myTableC_next
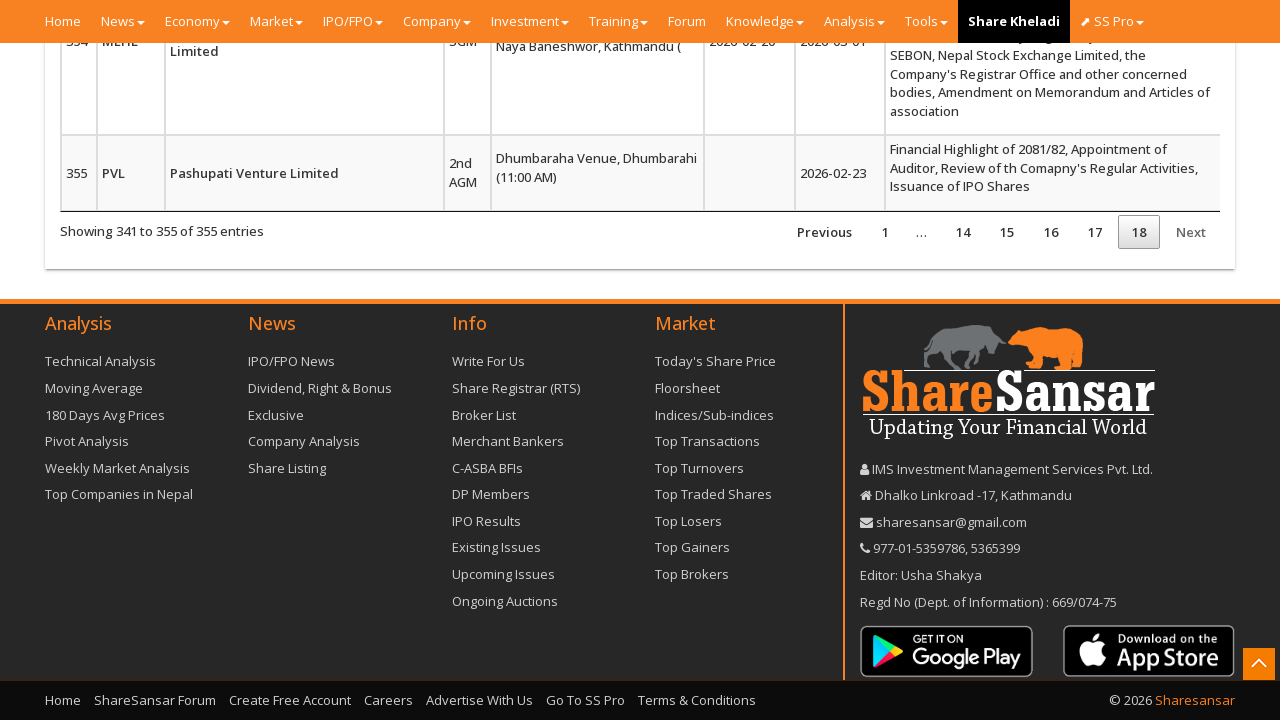

Waited for next page to load (200ms)
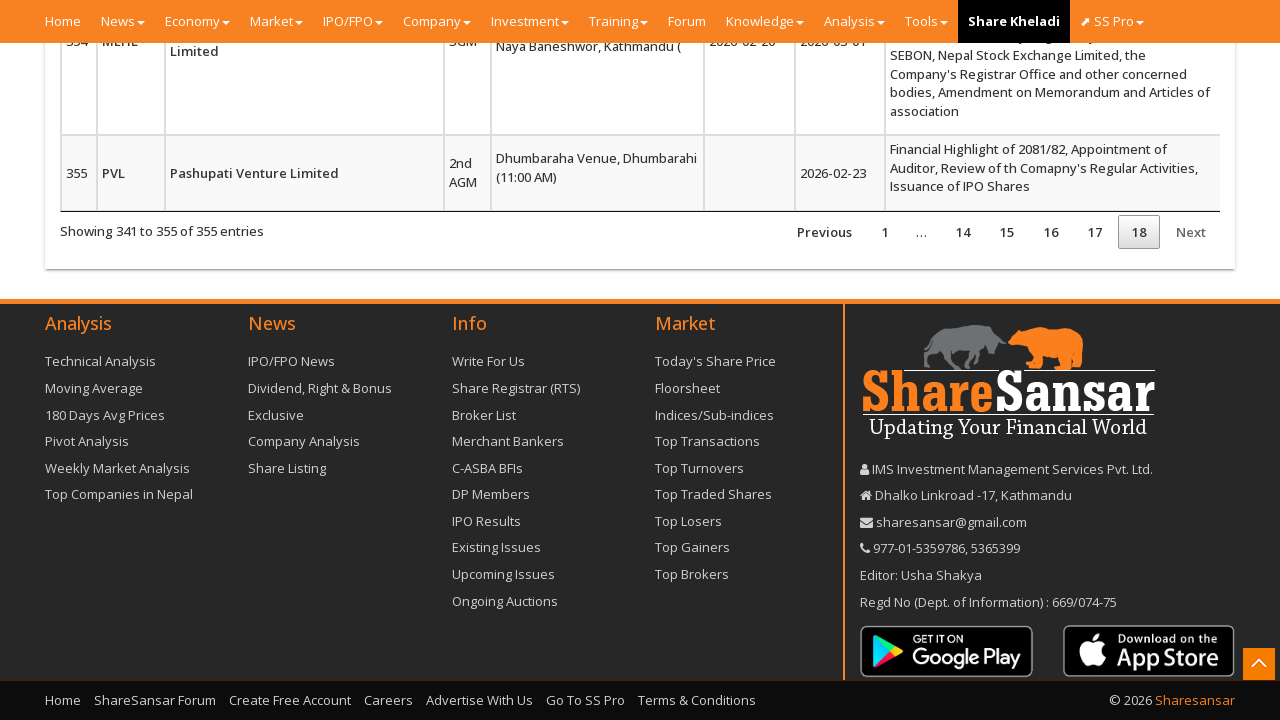

Clicked next pagination button (page 24/33) at (1191, 232) on a#myTableC_next
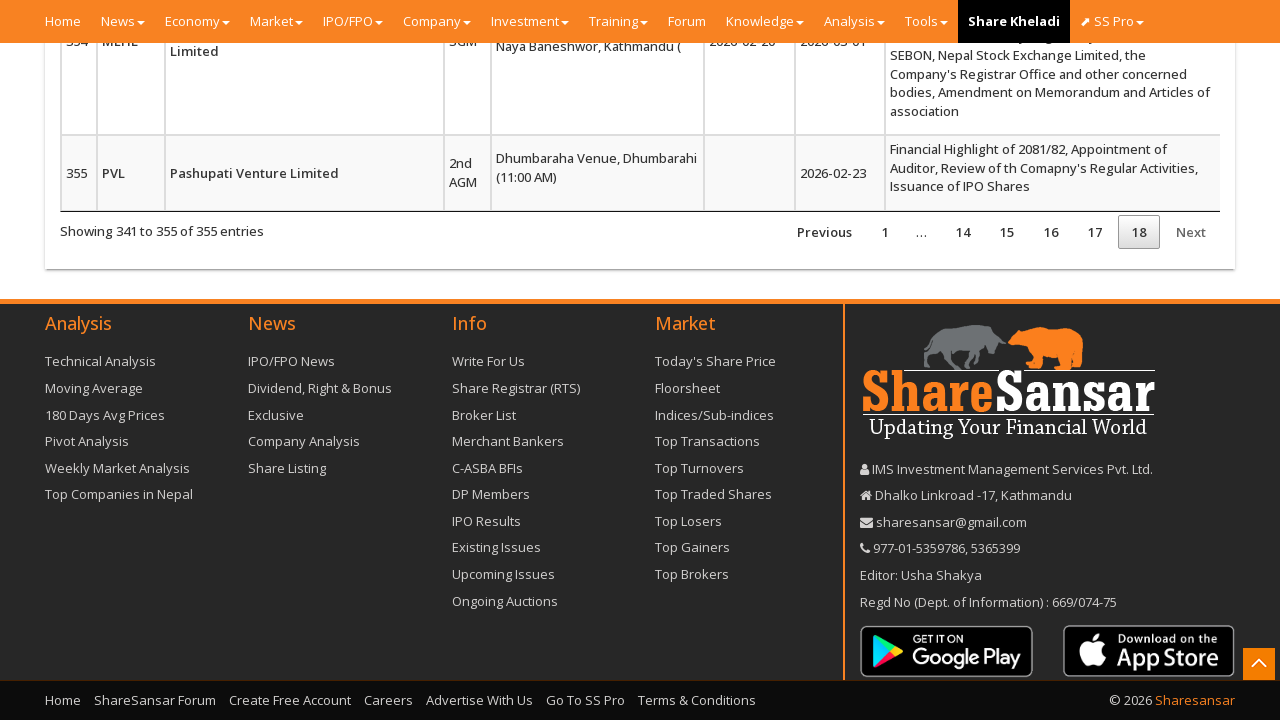

Waited for next page to load (200ms)
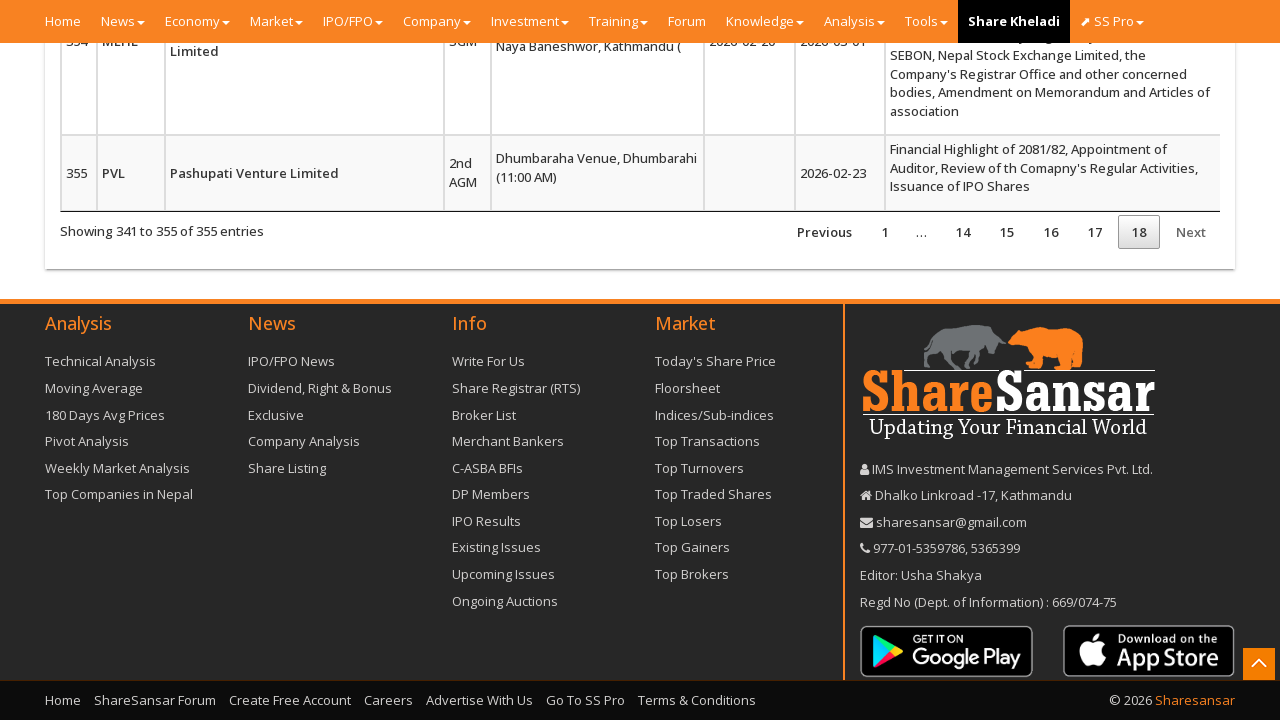

Clicked next pagination button (page 25/33) at (1191, 232) on a#myTableC_next
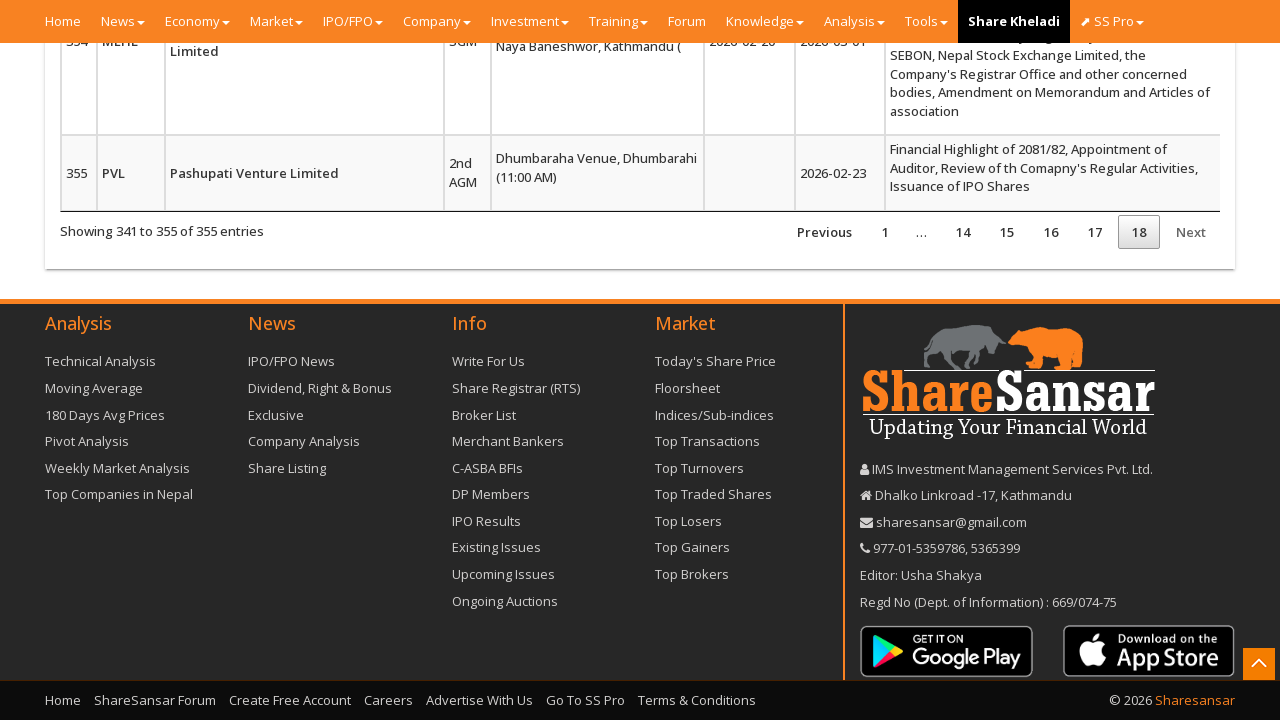

Waited for next page to load (200ms)
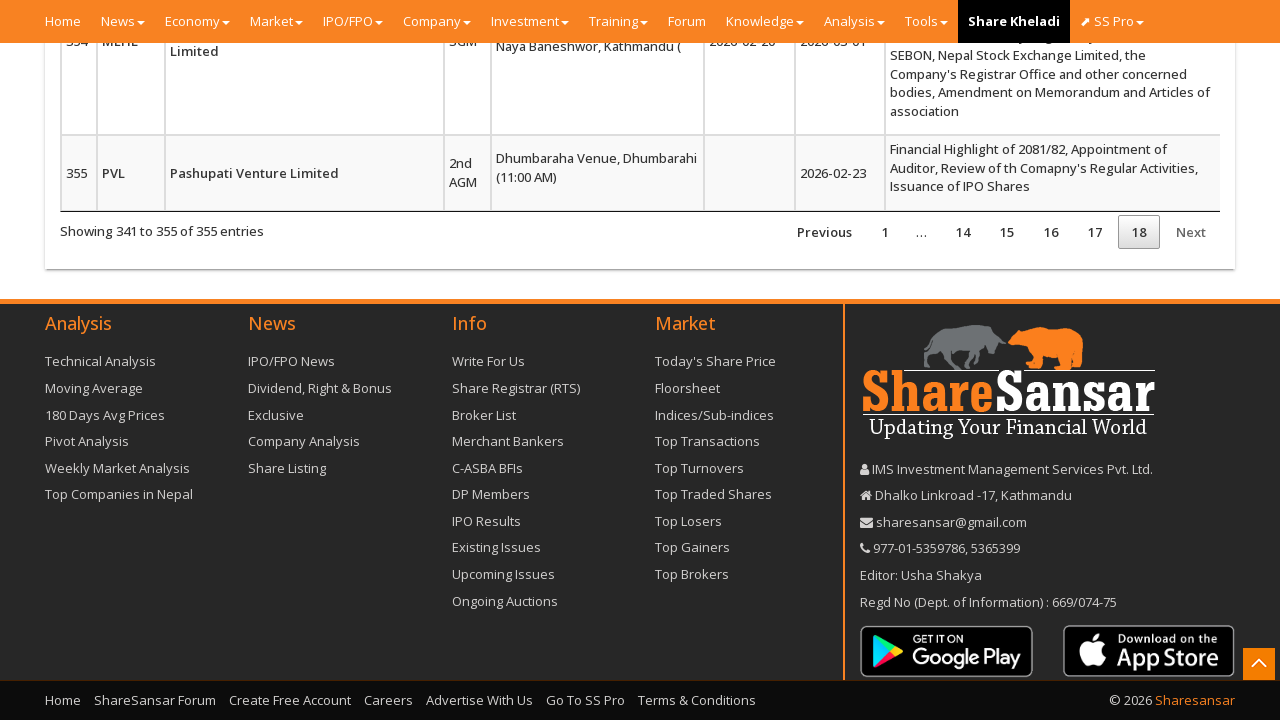

Clicked next pagination button (page 26/33) at (1191, 232) on a#myTableC_next
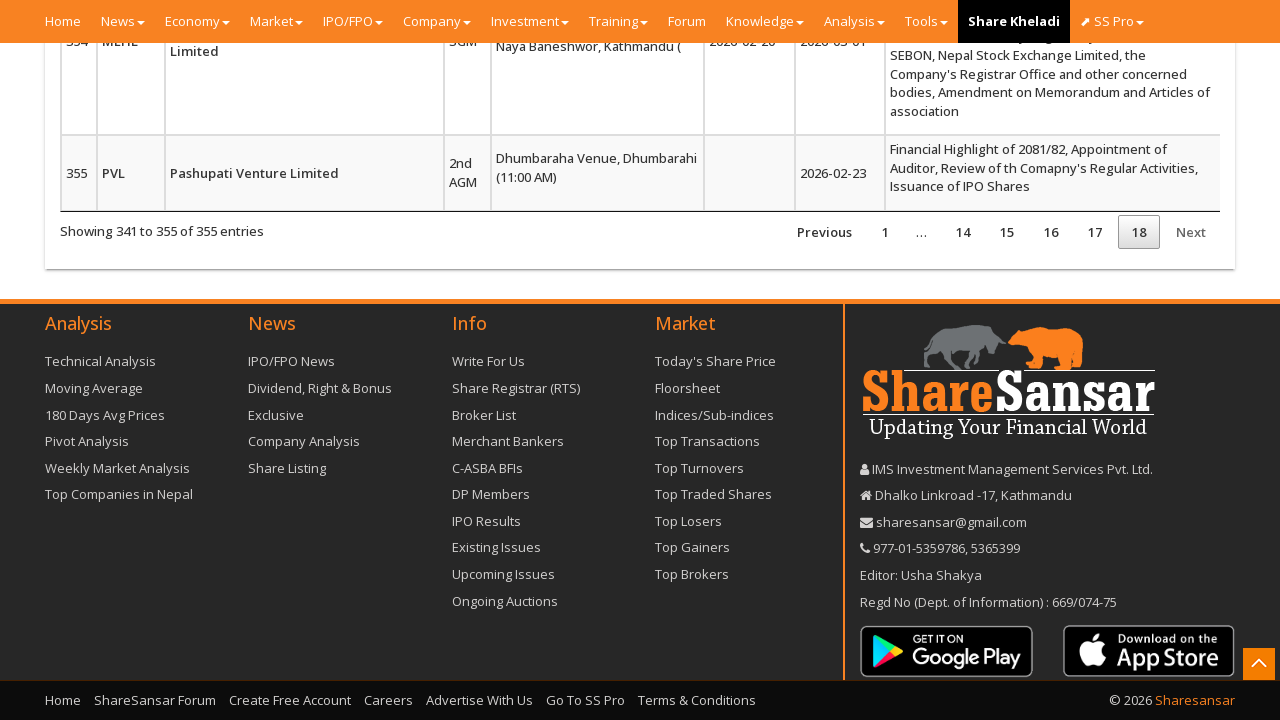

Waited for next page to load (200ms)
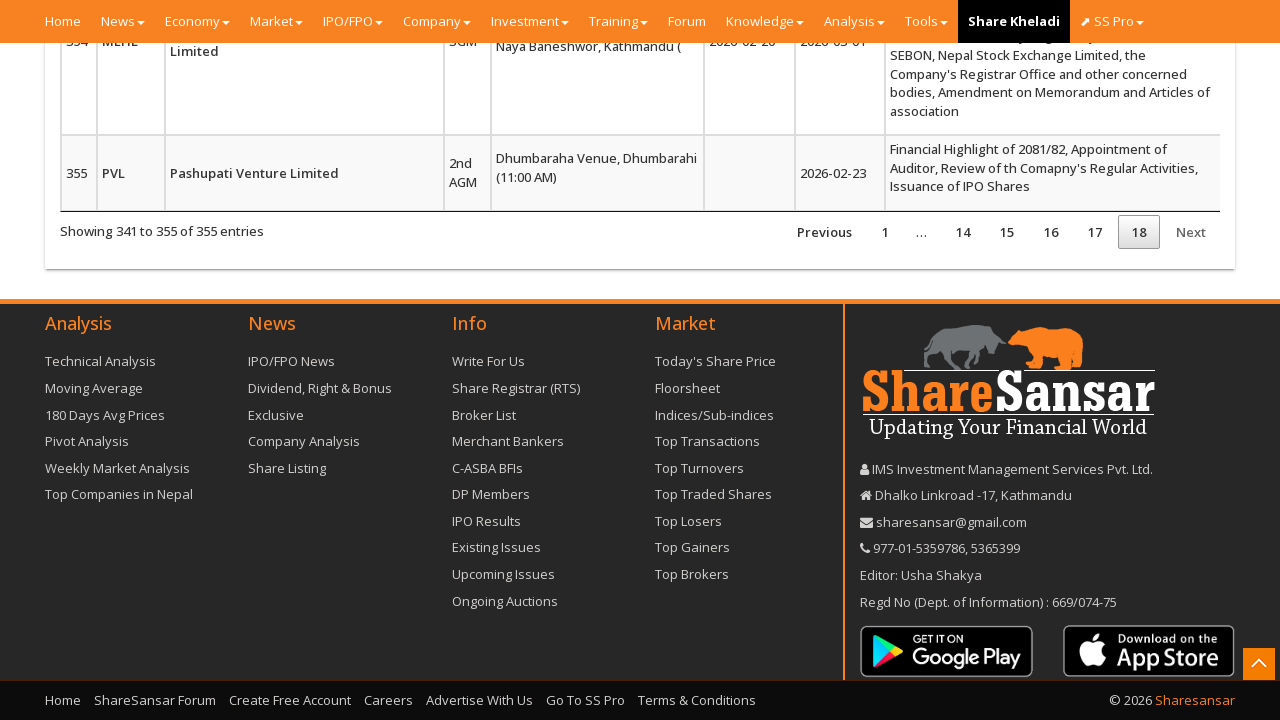

Clicked next pagination button (page 27/33) at (1191, 232) on a#myTableC_next
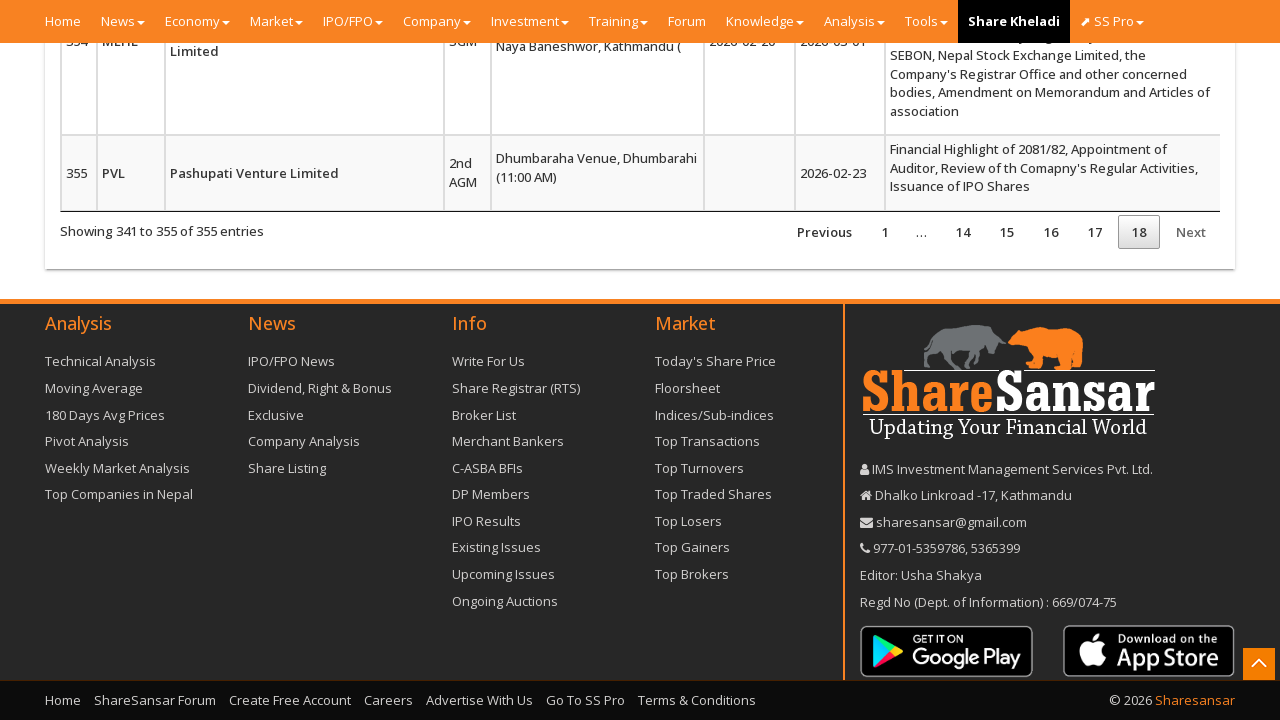

Waited for next page to load (200ms)
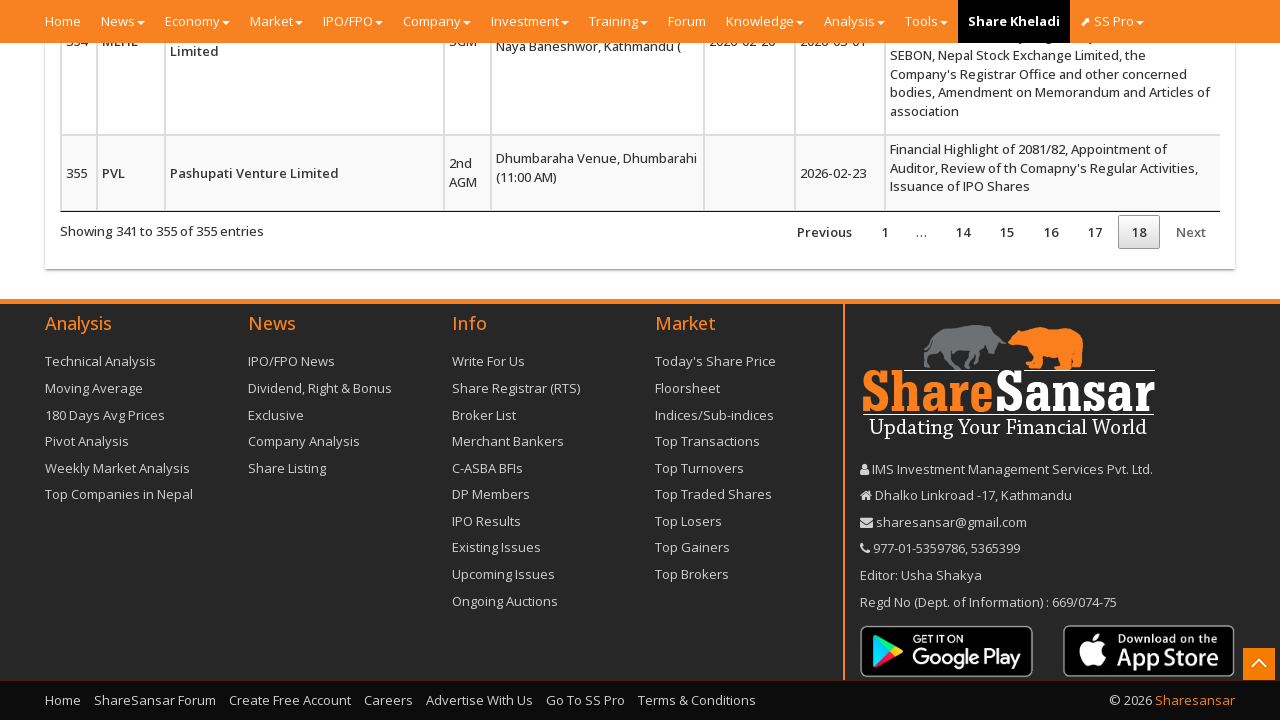

Clicked next pagination button (page 28/33) at (1191, 232) on a#myTableC_next
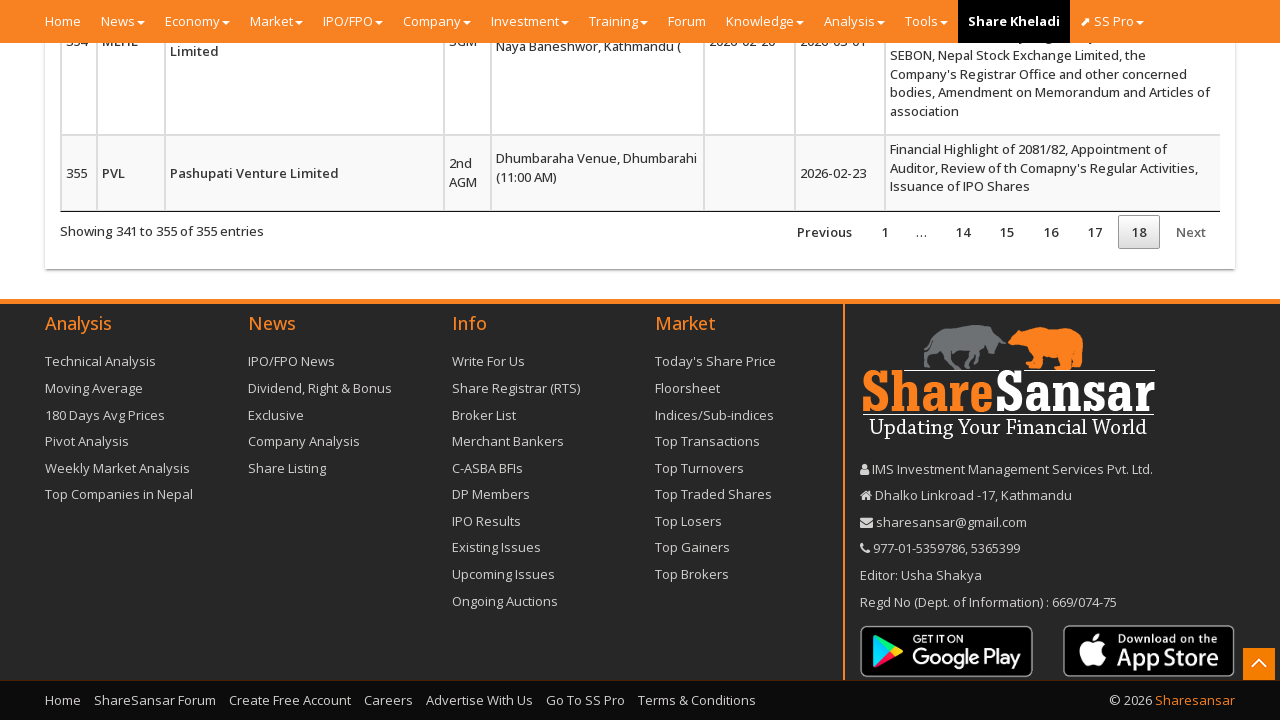

Waited for next page to load (200ms)
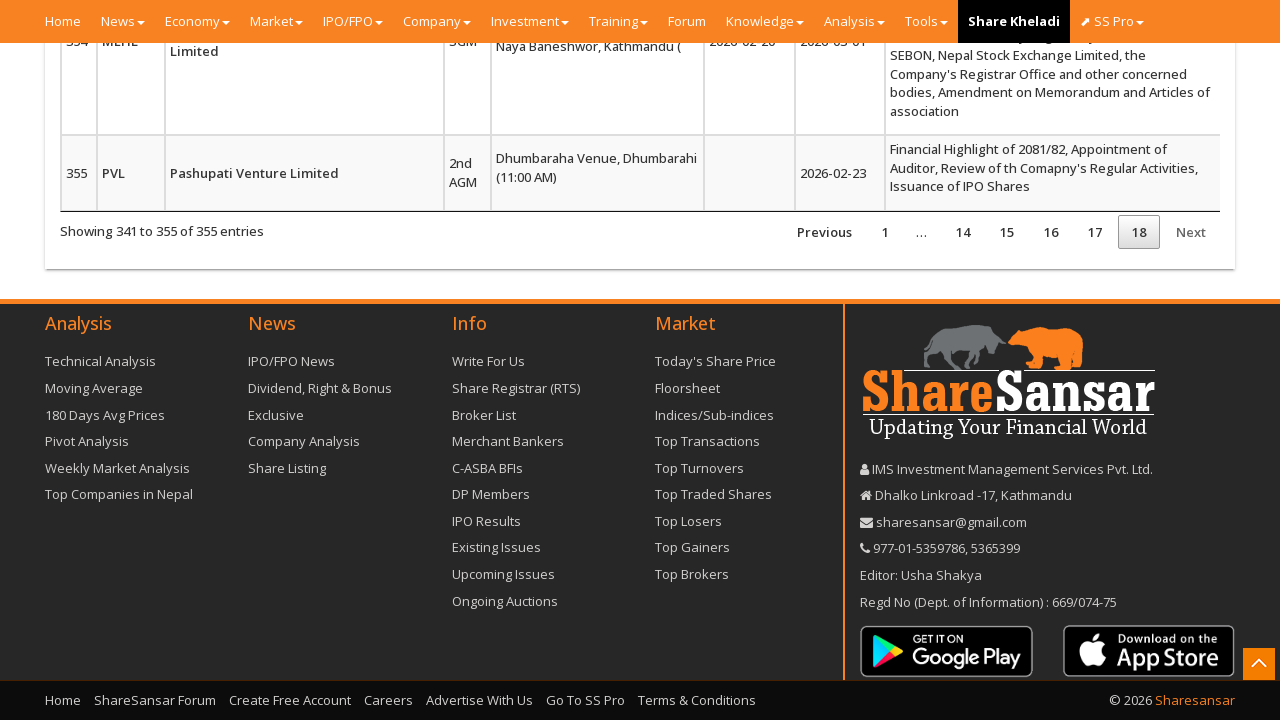

Clicked next pagination button (page 29/33) at (1191, 232) on a#myTableC_next
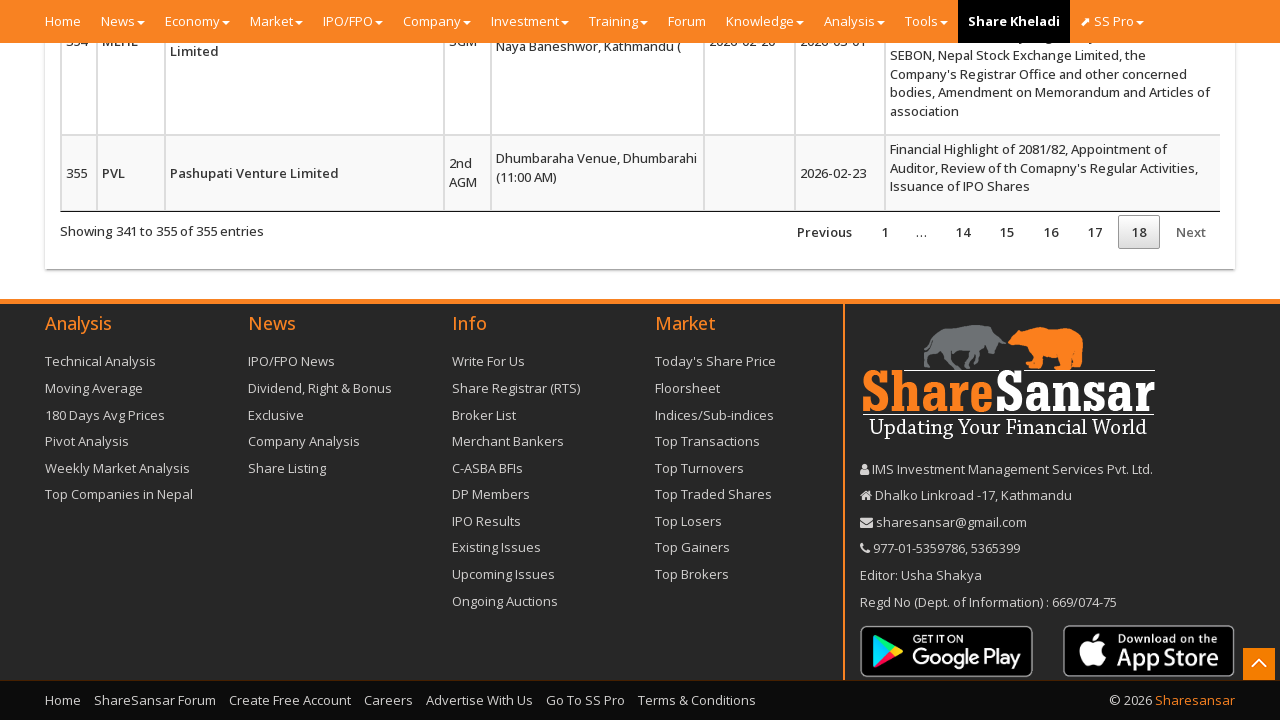

Waited for next page to load (200ms)
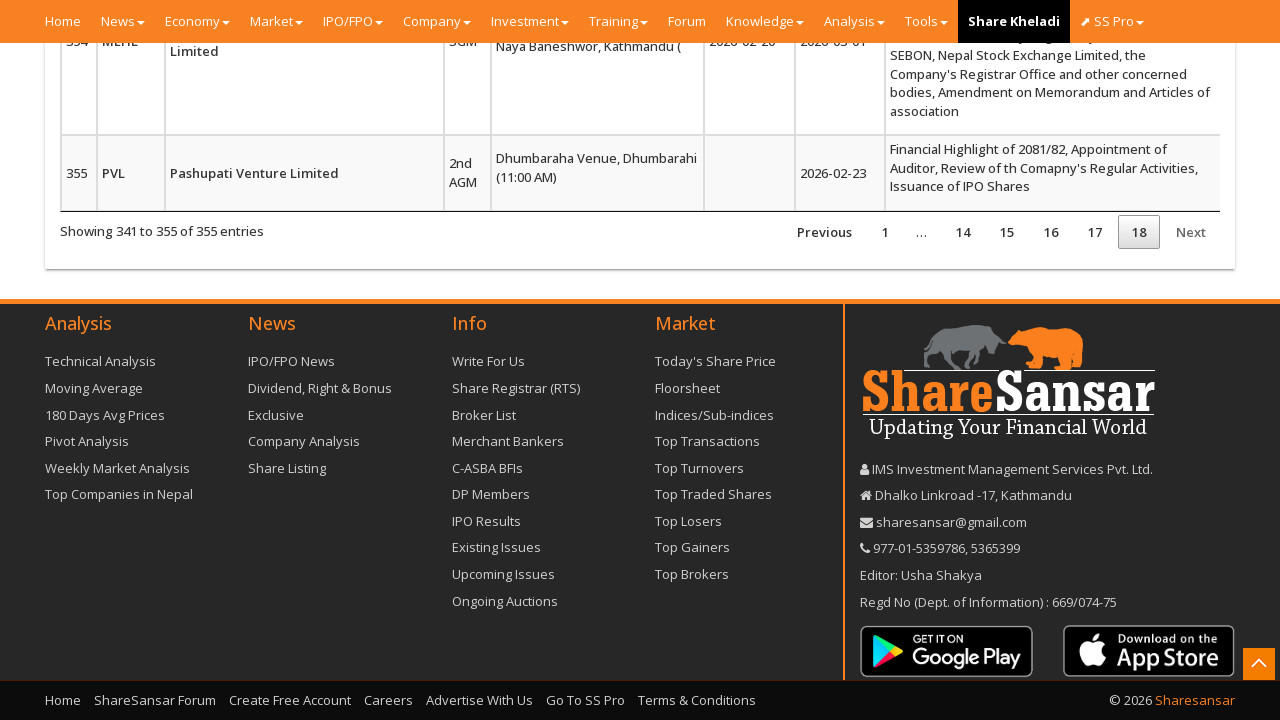

Clicked next pagination button (page 30/33) at (1191, 232) on a#myTableC_next
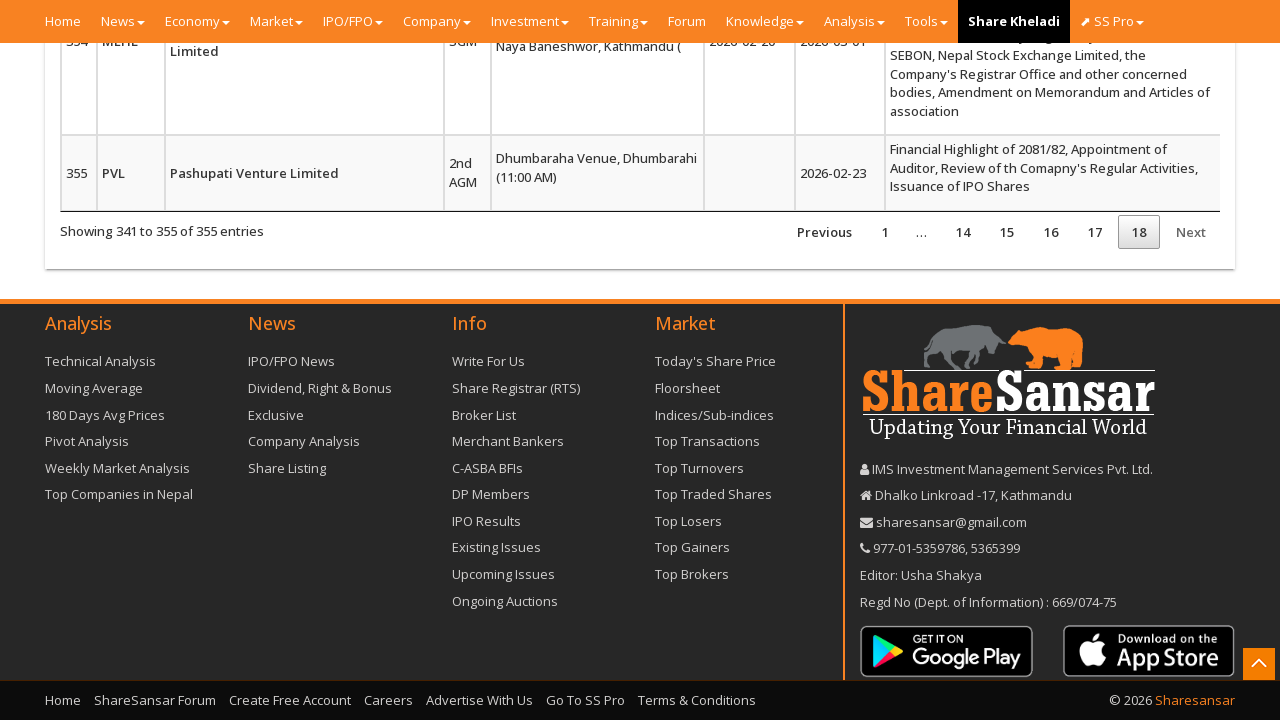

Waited for next page to load (200ms)
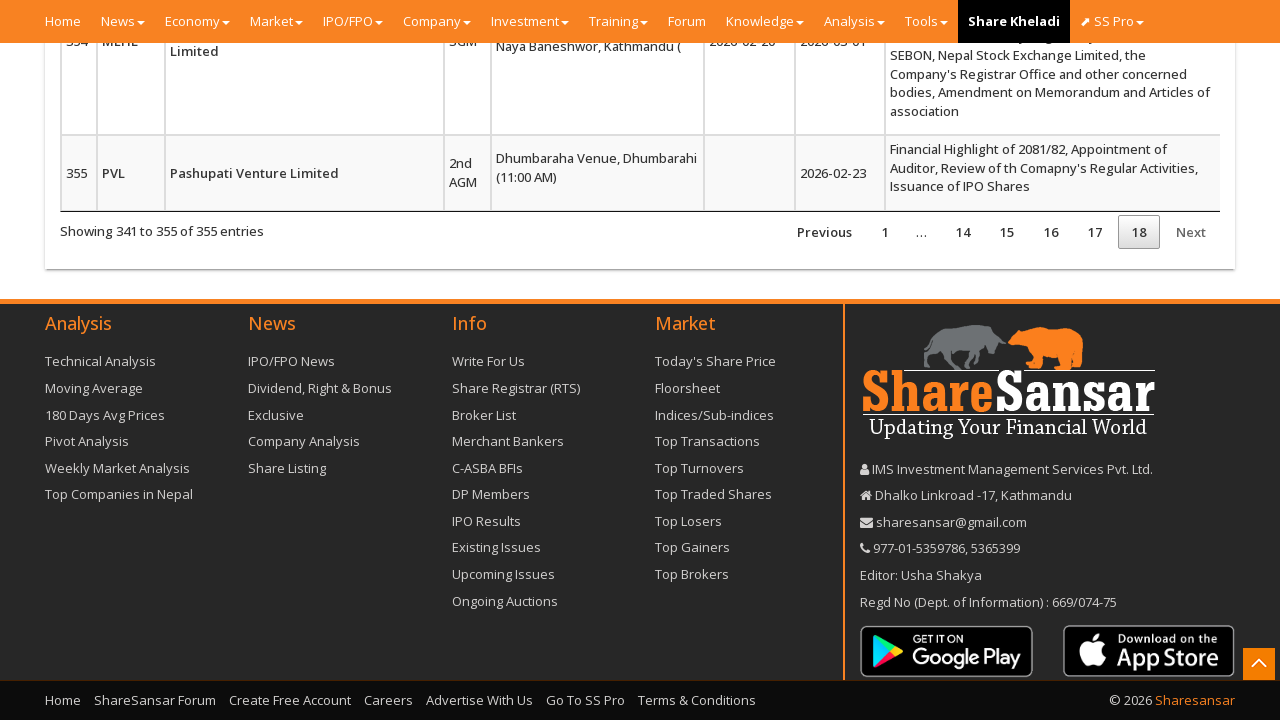

Clicked next pagination button (page 31/33) at (1191, 232) on a#myTableC_next
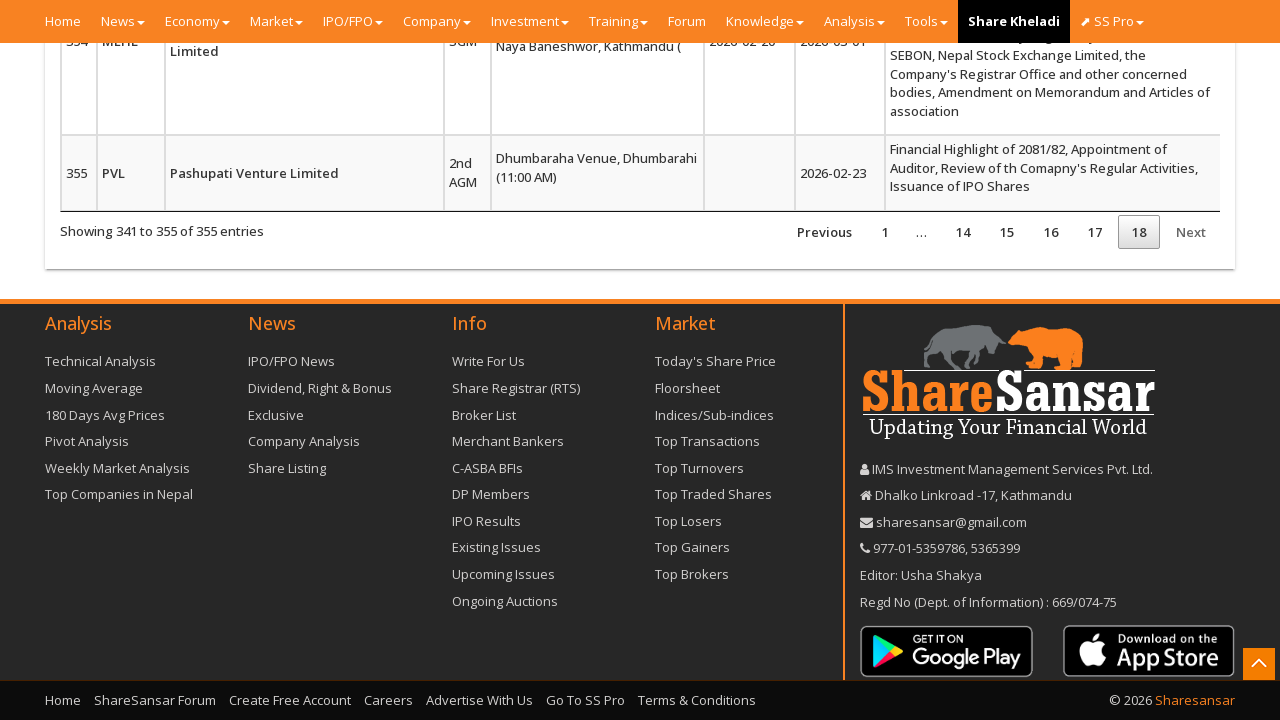

Waited for next page to load (200ms)
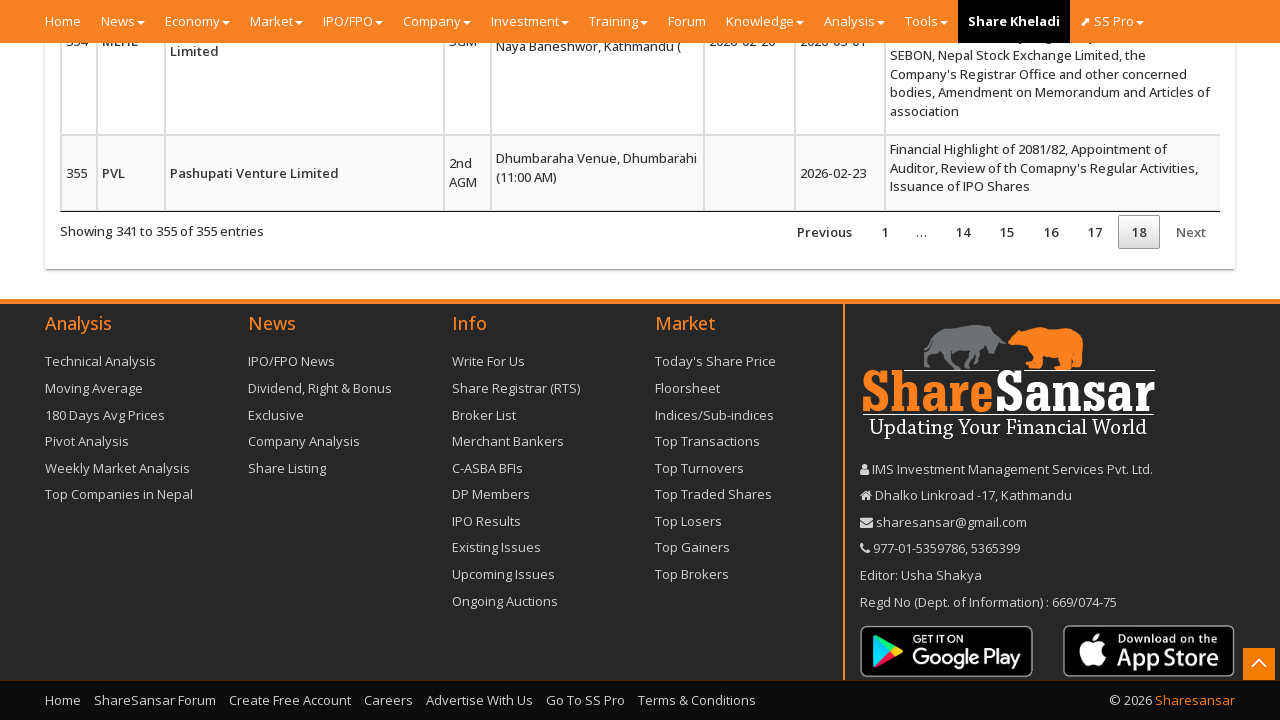

Clicked next pagination button (page 32/33) at (1191, 232) on a#myTableC_next
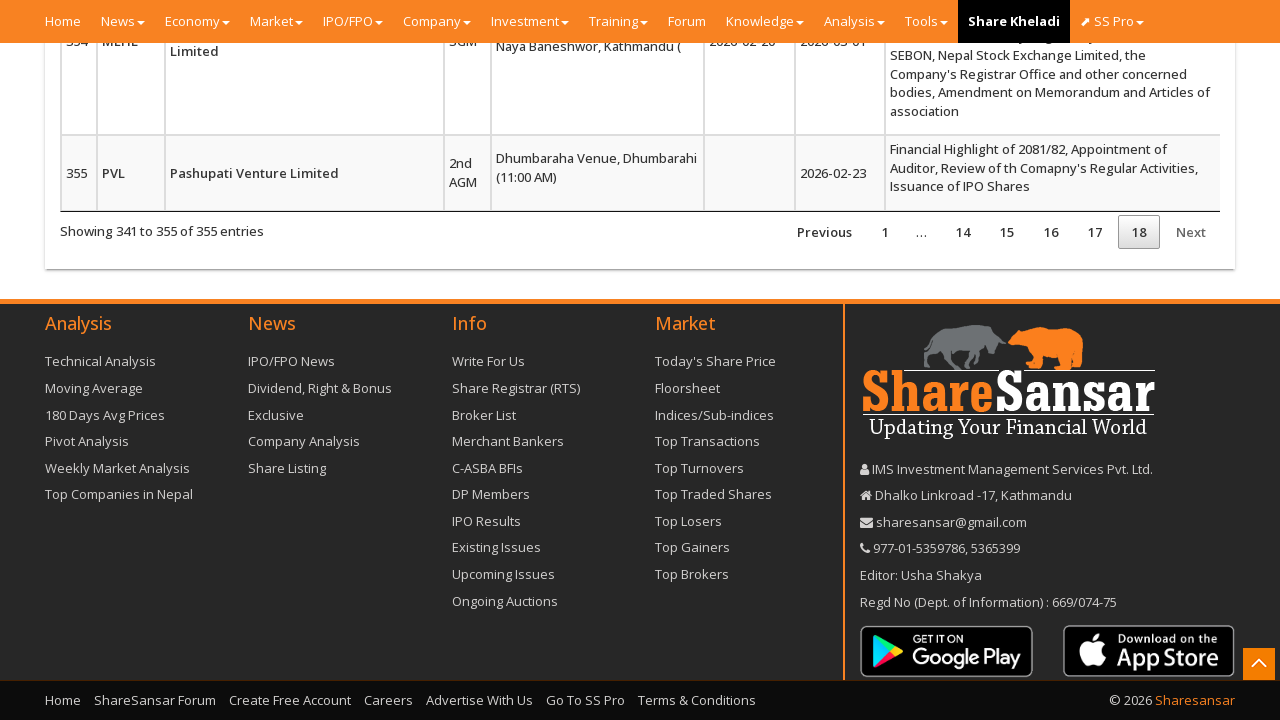

Waited for next page to load (200ms)
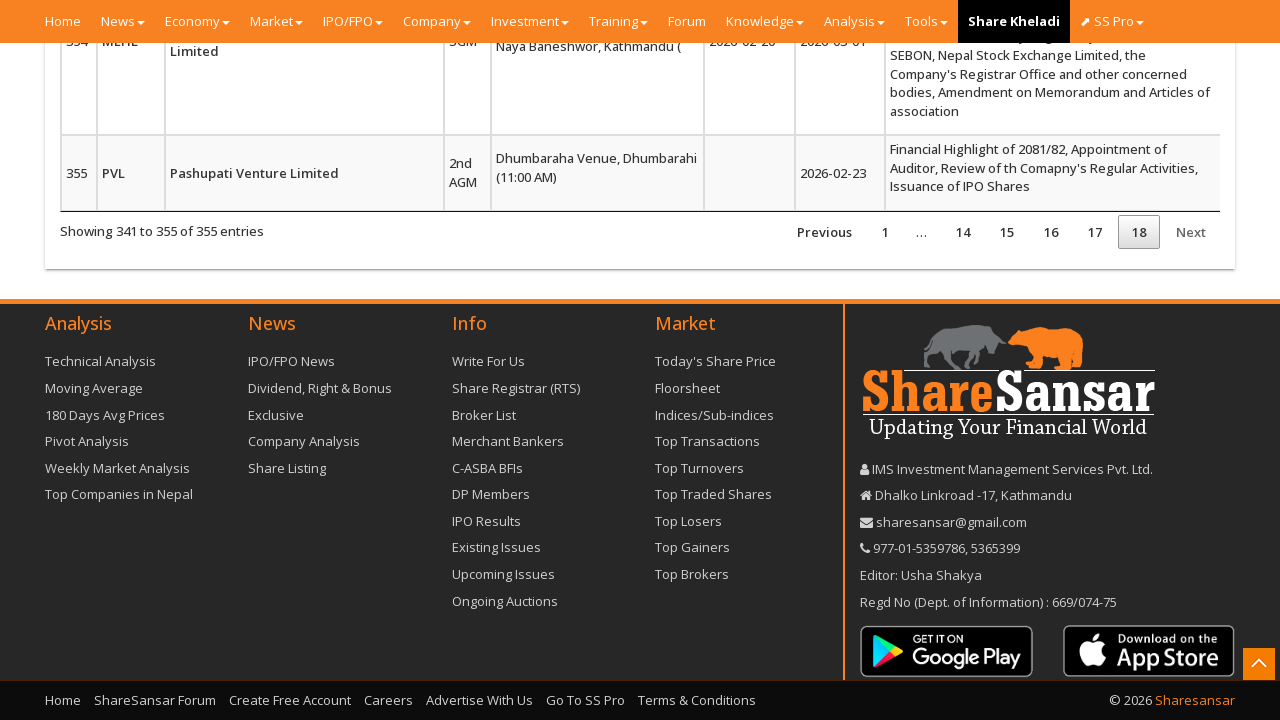

Clicked next pagination button (page 33/33) at (1191, 232) on a#myTableC_next
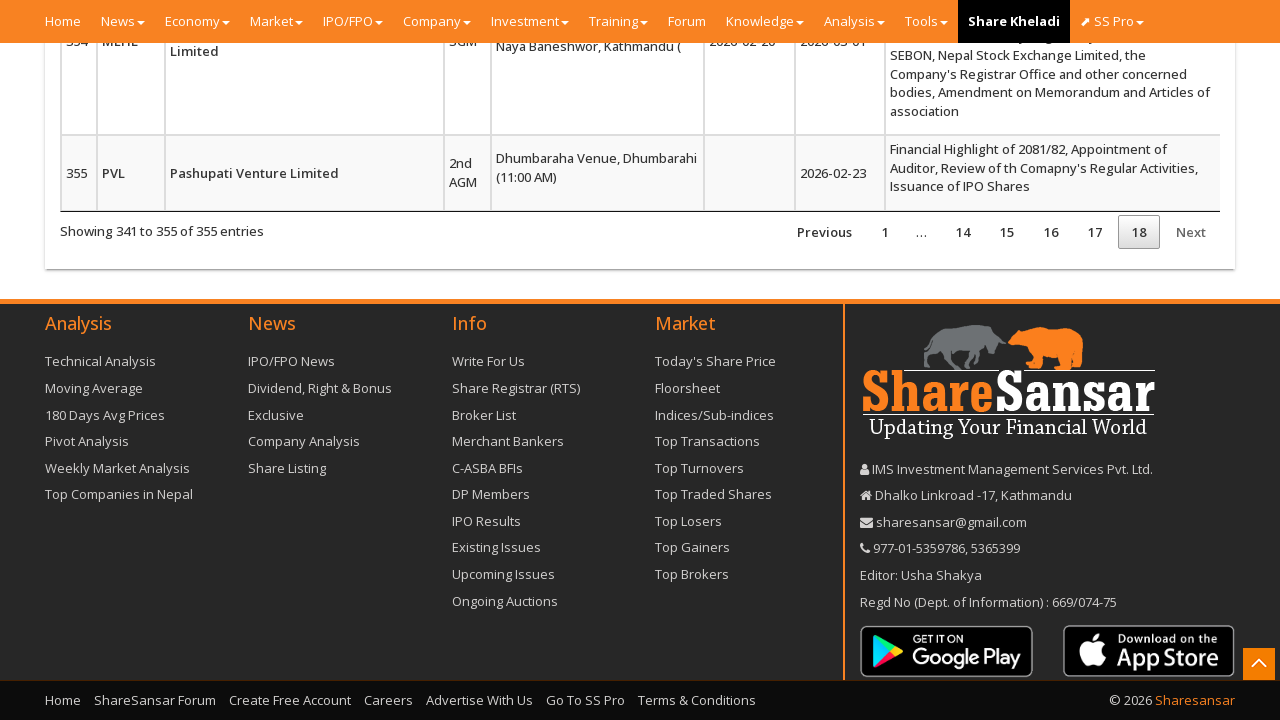

Waited for next page to load (200ms)
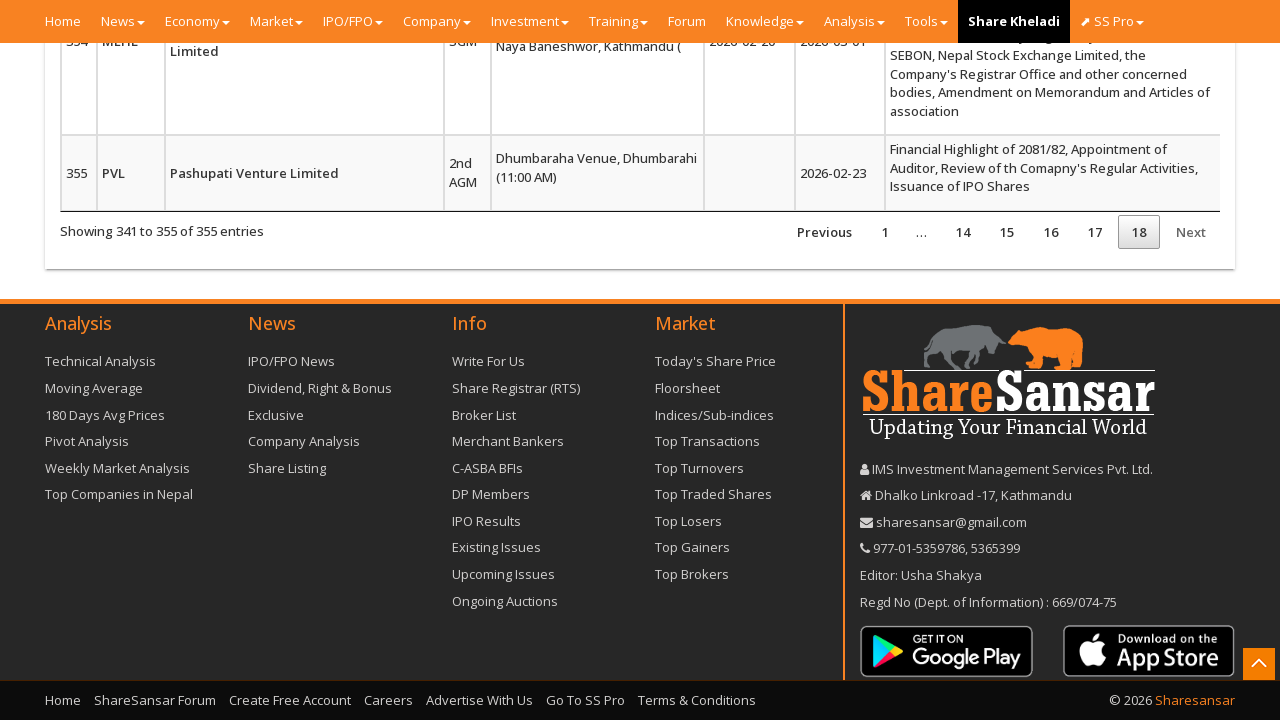

Waited for final page to fully load (2000ms)
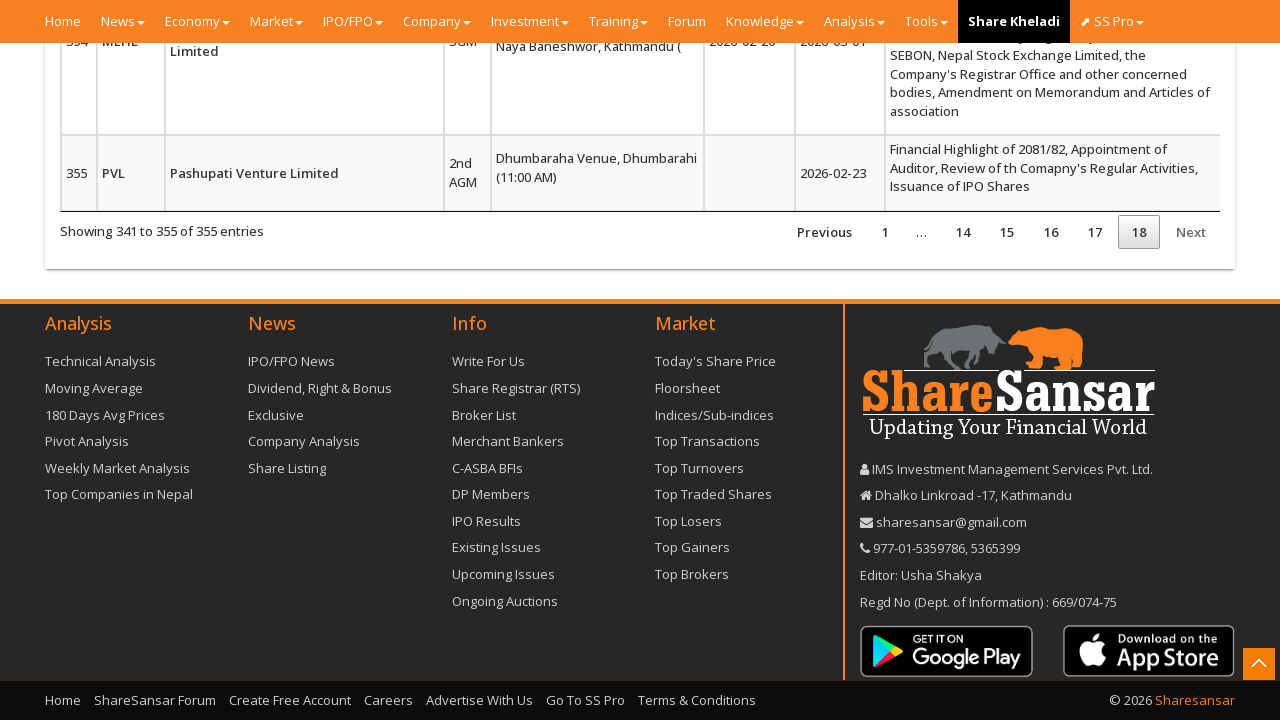

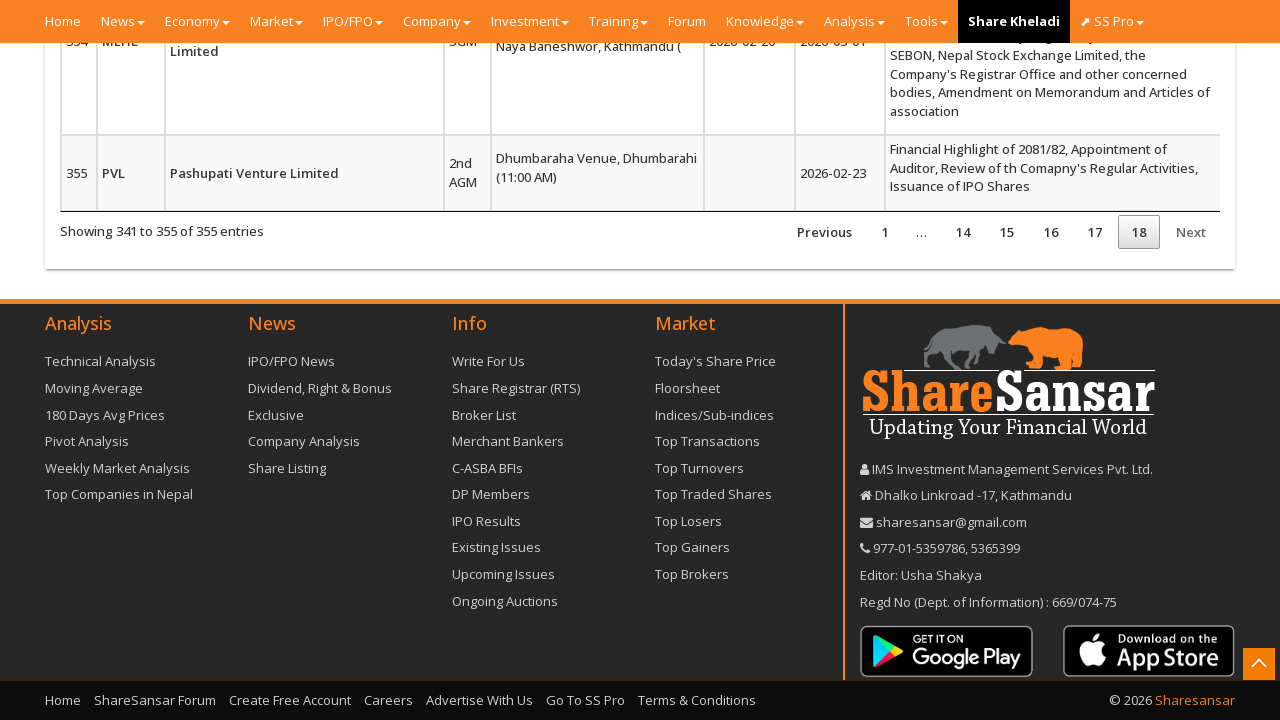